Tests filling out a large form by entering values into all text input fields and submitting the form by clicking the submit button.

Starting URL: http://suninjuly.github.io/huge_form.html

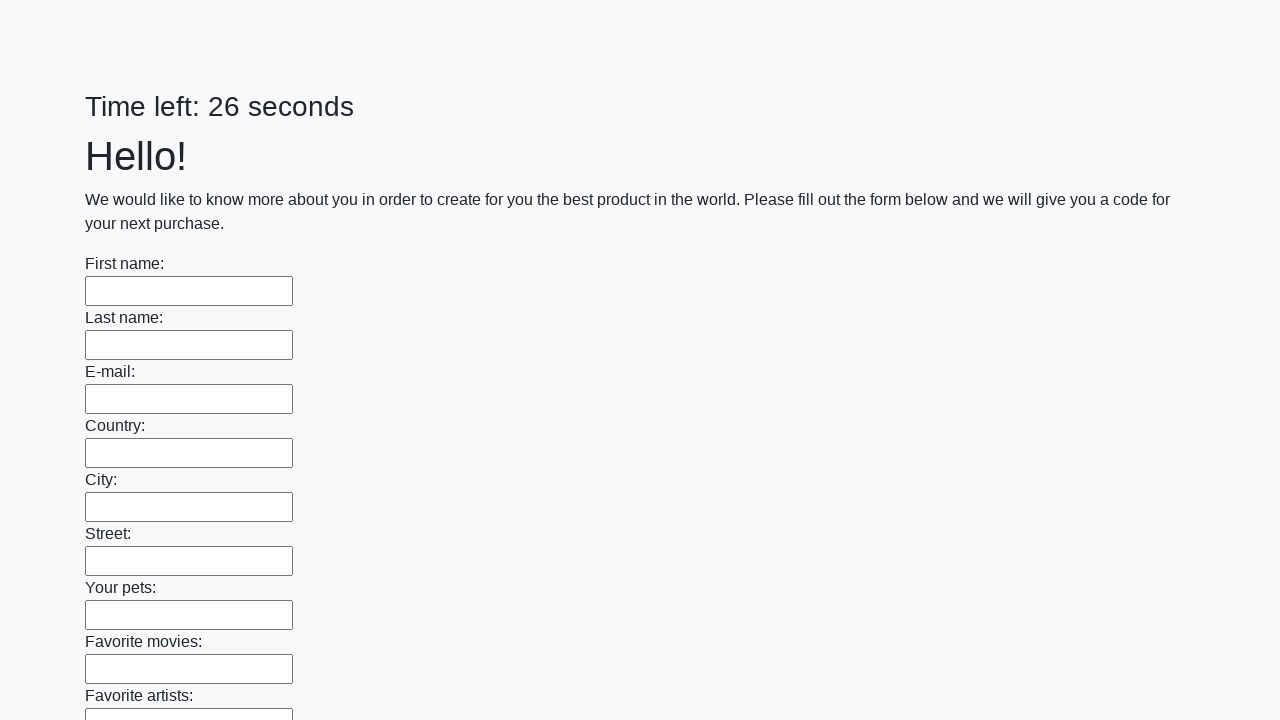

Located all text input fields on the form
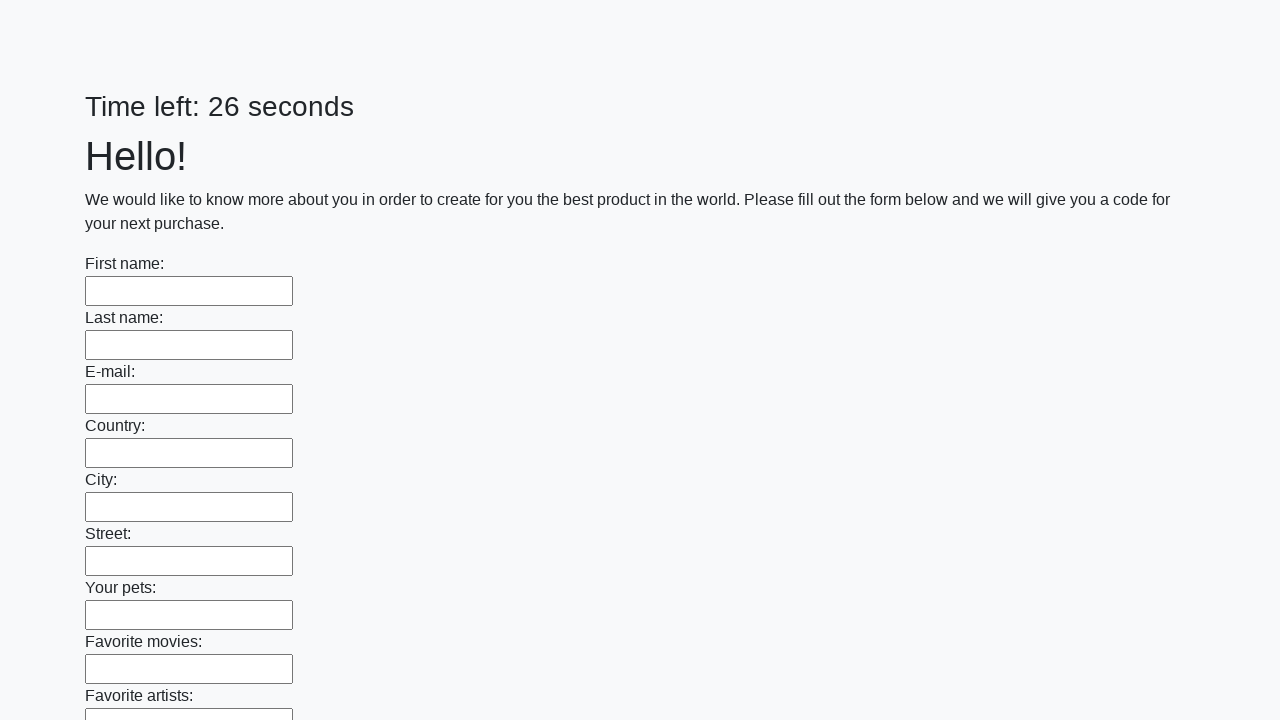

Found 100 text input fields
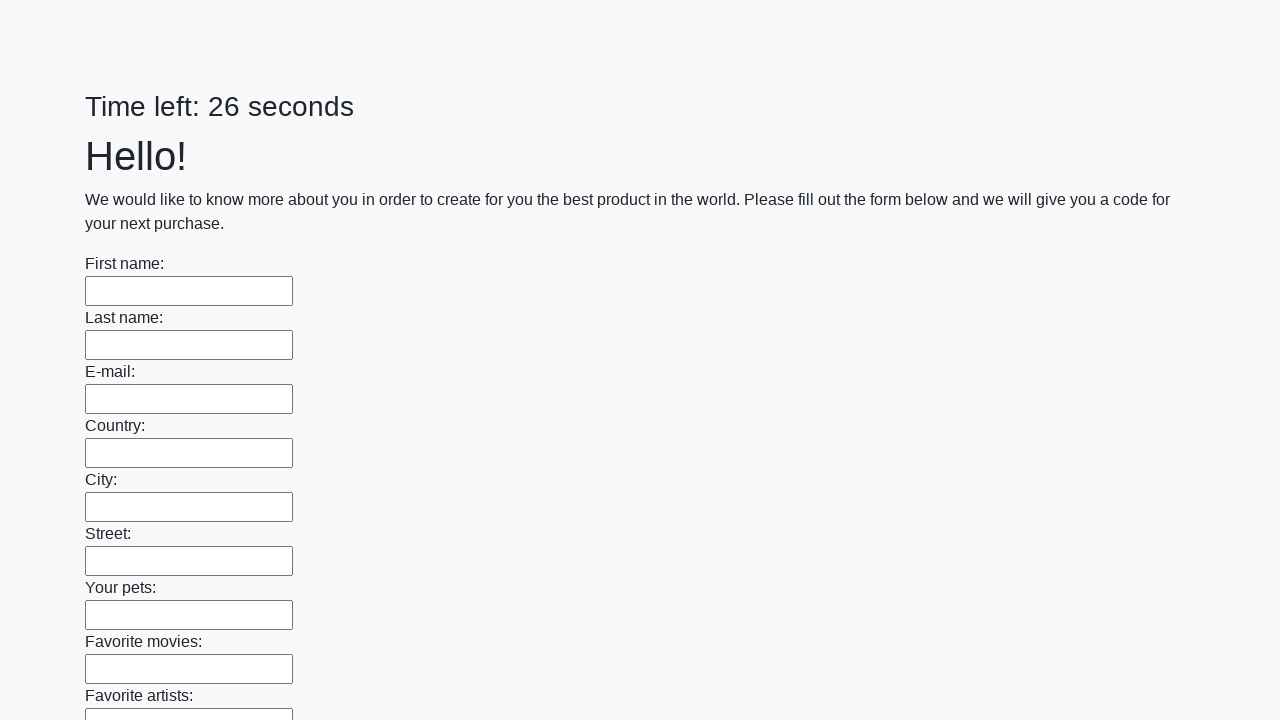

Filled text input field 1 with '55' on [type='text'] >> nth=0
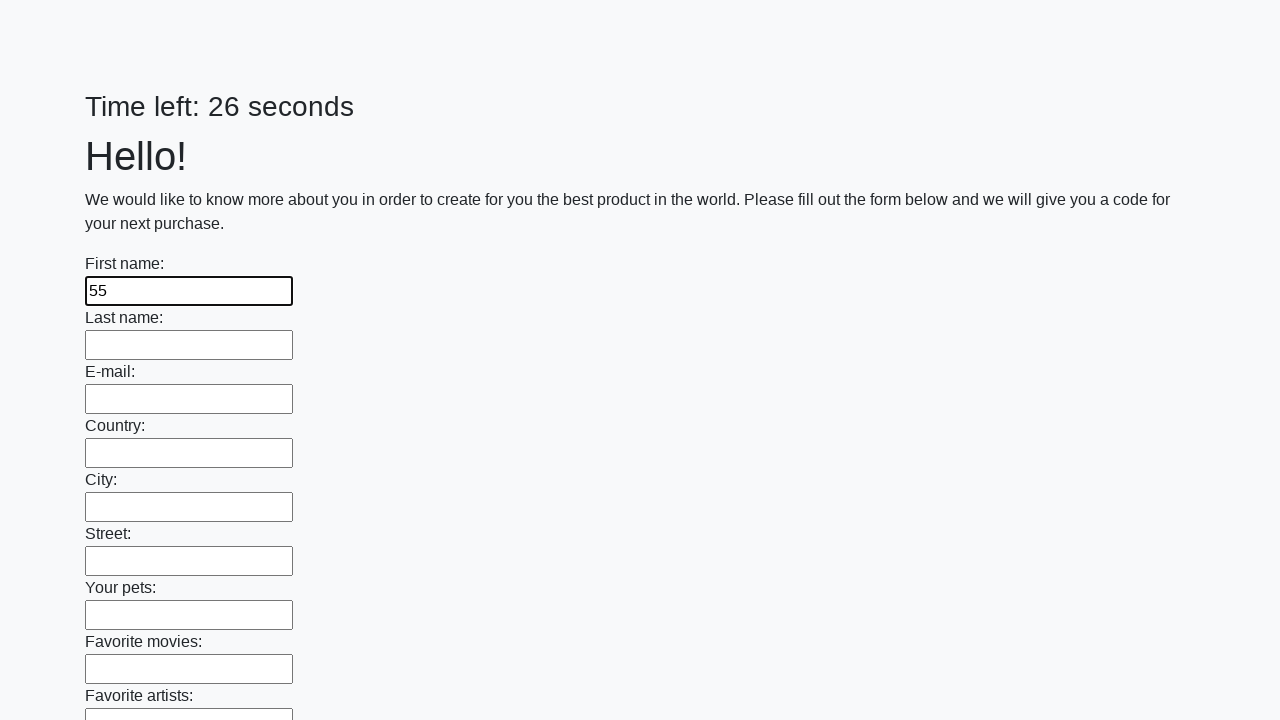

Filled text input field 2 with '55' on [type='text'] >> nth=1
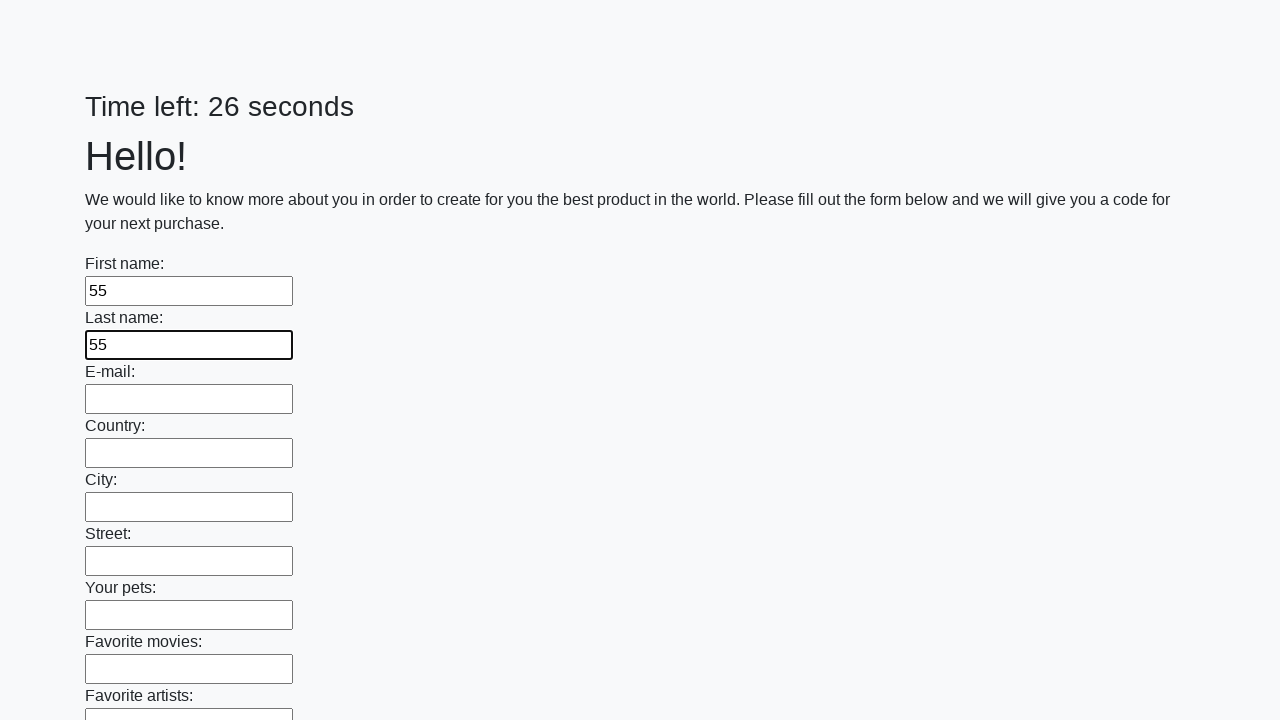

Filled text input field 3 with '55' on [type='text'] >> nth=2
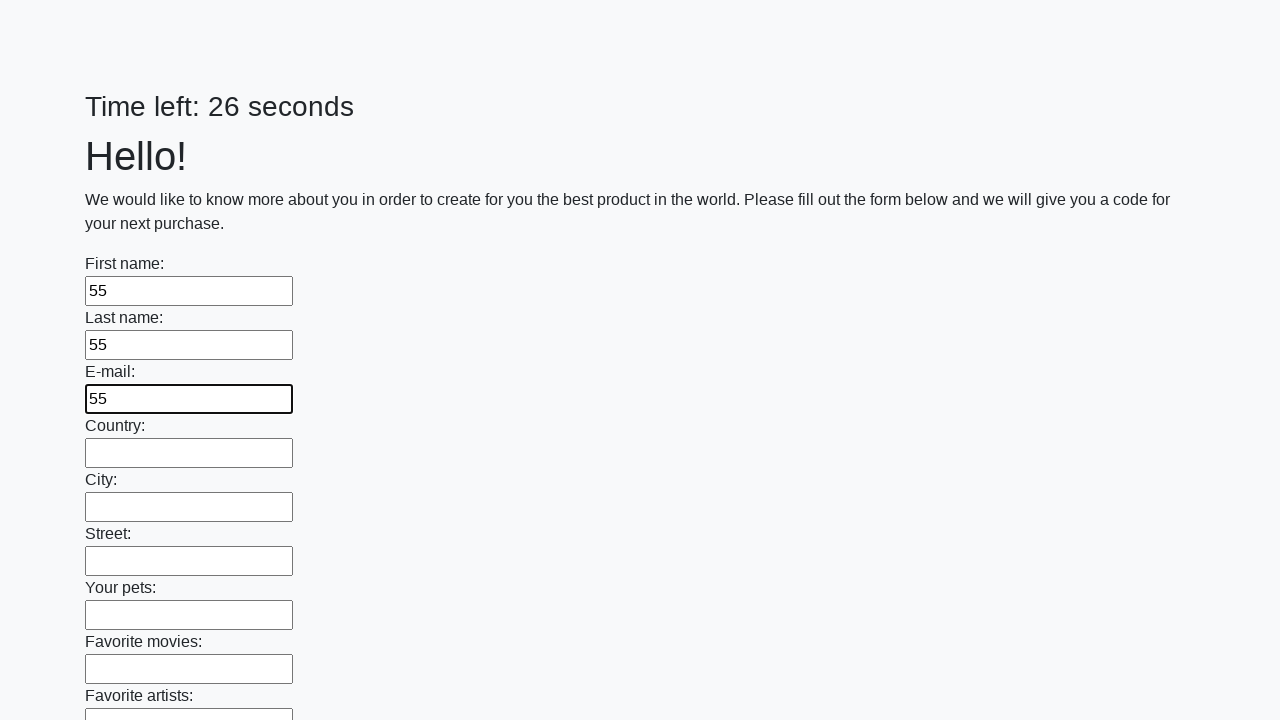

Filled text input field 4 with '55' on [type='text'] >> nth=3
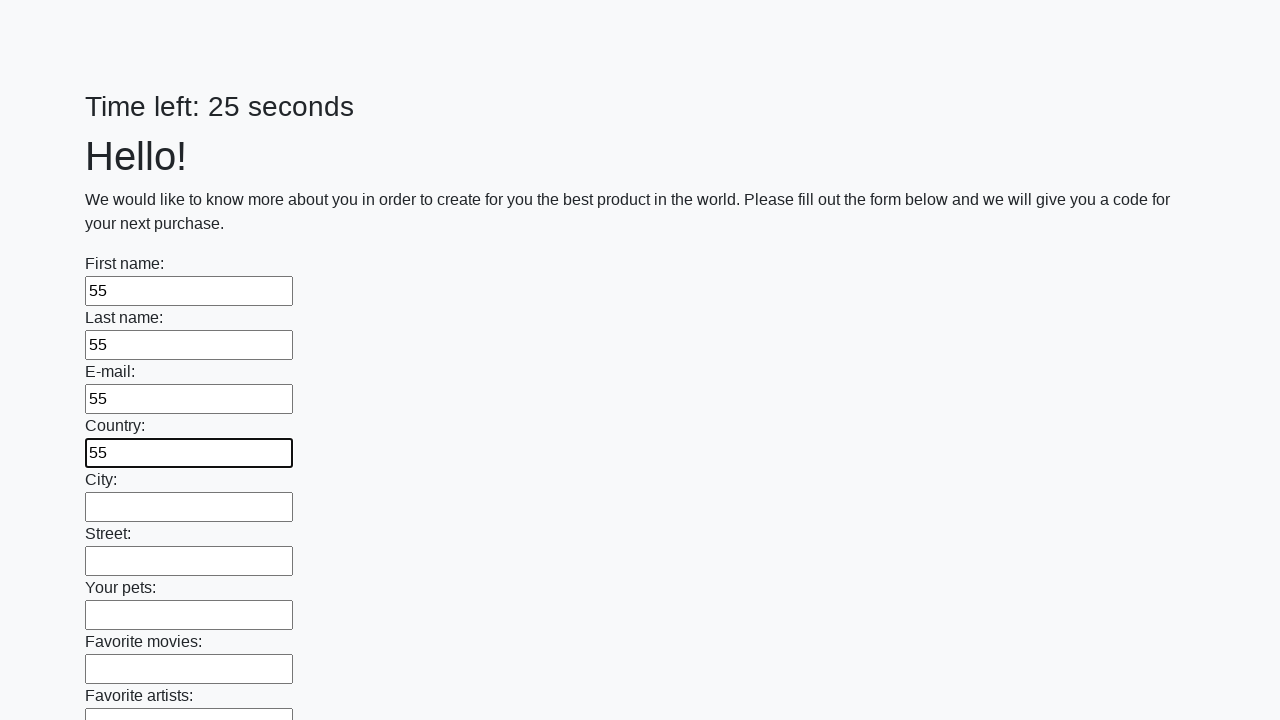

Filled text input field 5 with '55' on [type='text'] >> nth=4
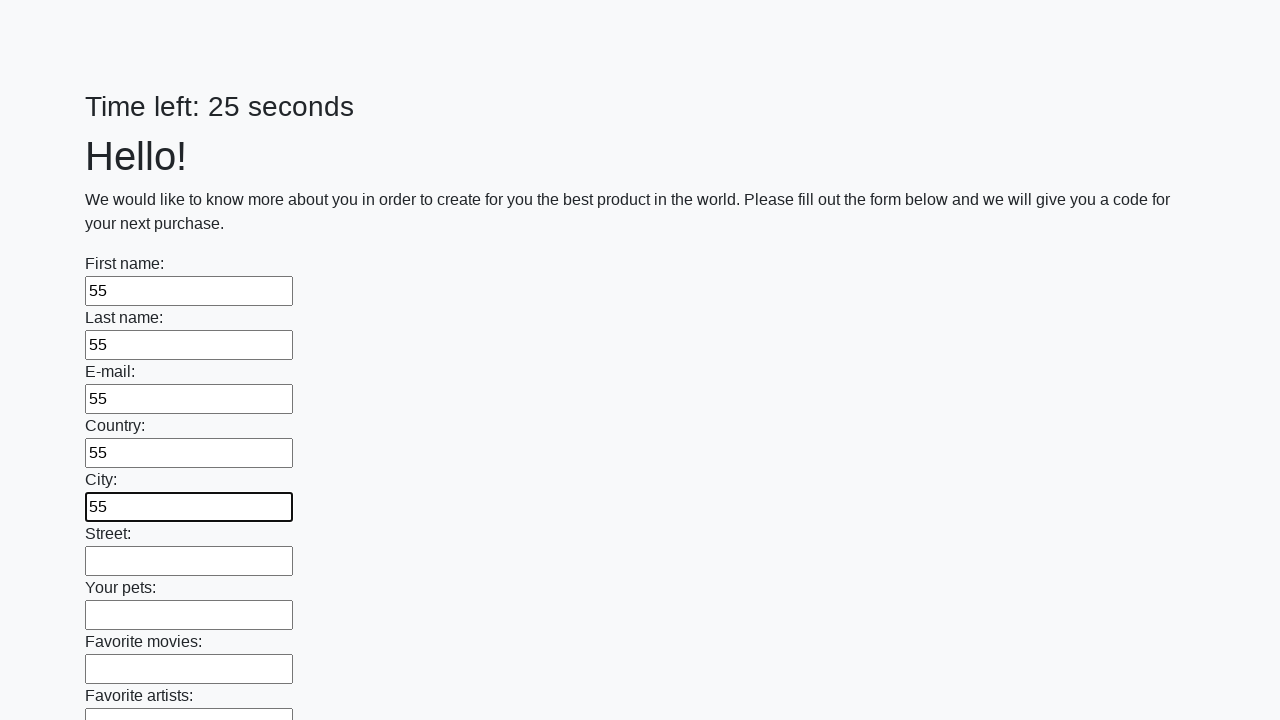

Filled text input field 6 with '55' on [type='text'] >> nth=5
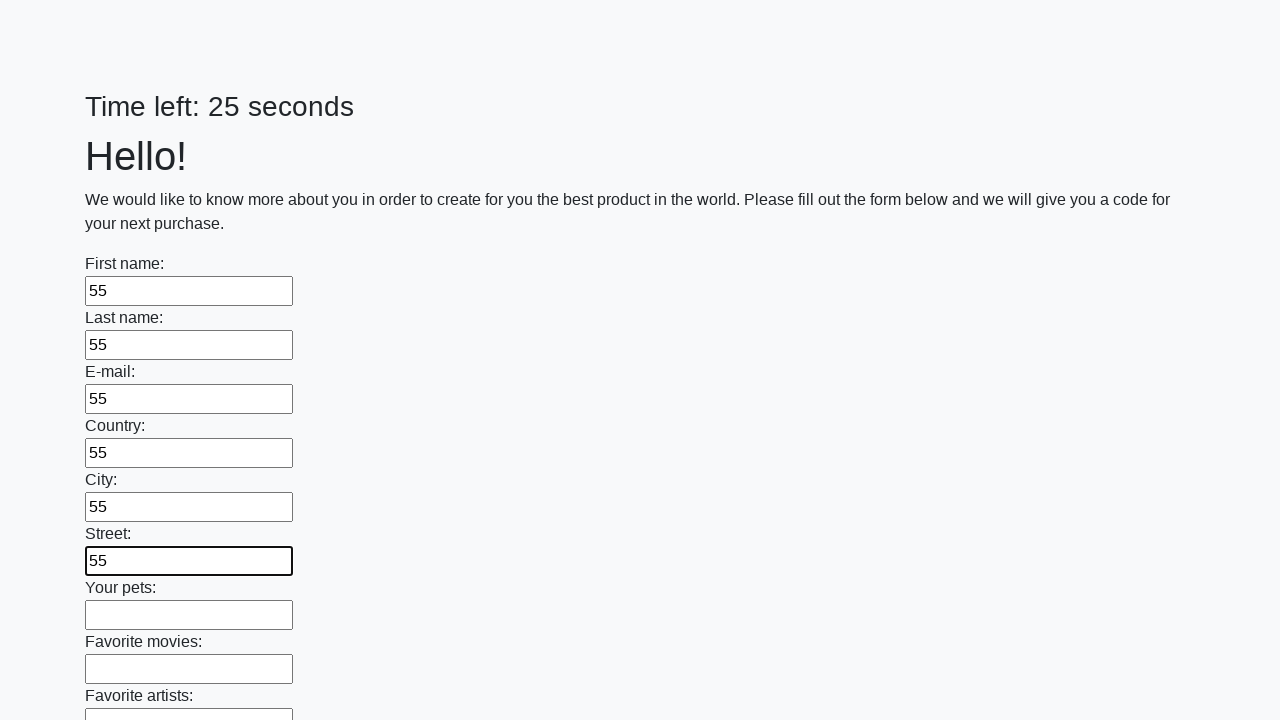

Filled text input field 7 with '55' on [type='text'] >> nth=6
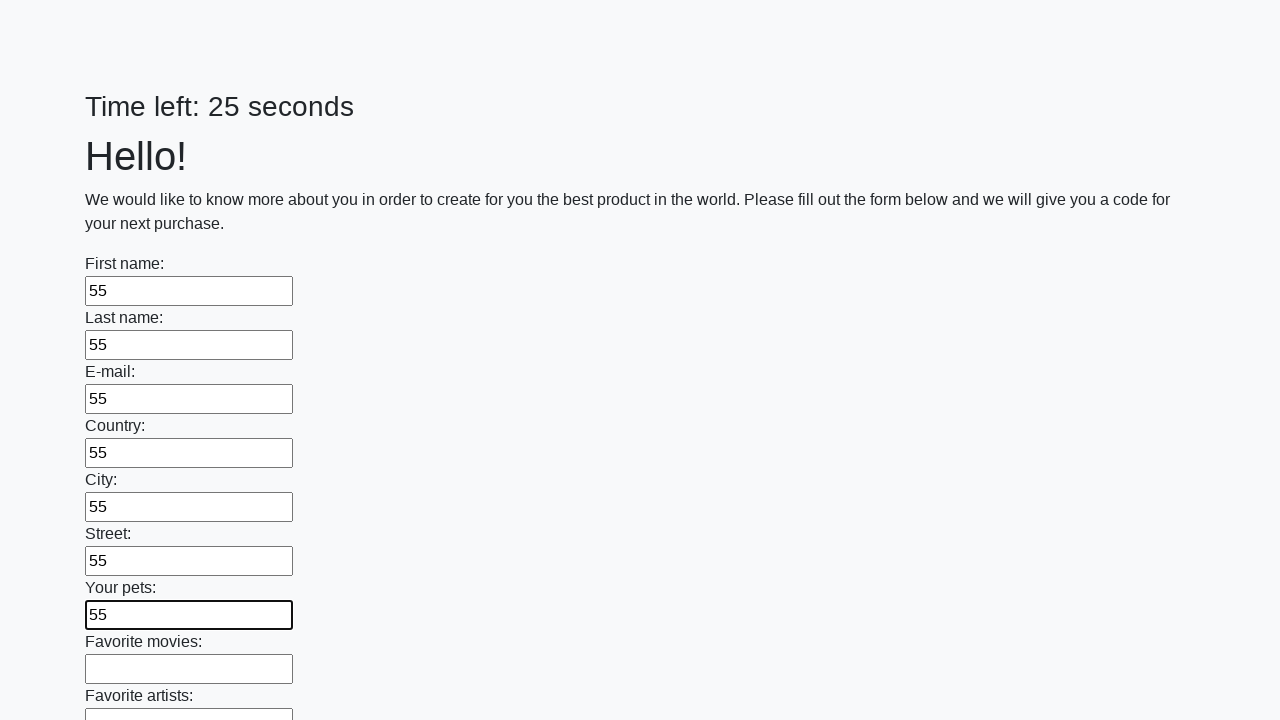

Filled text input field 8 with '55' on [type='text'] >> nth=7
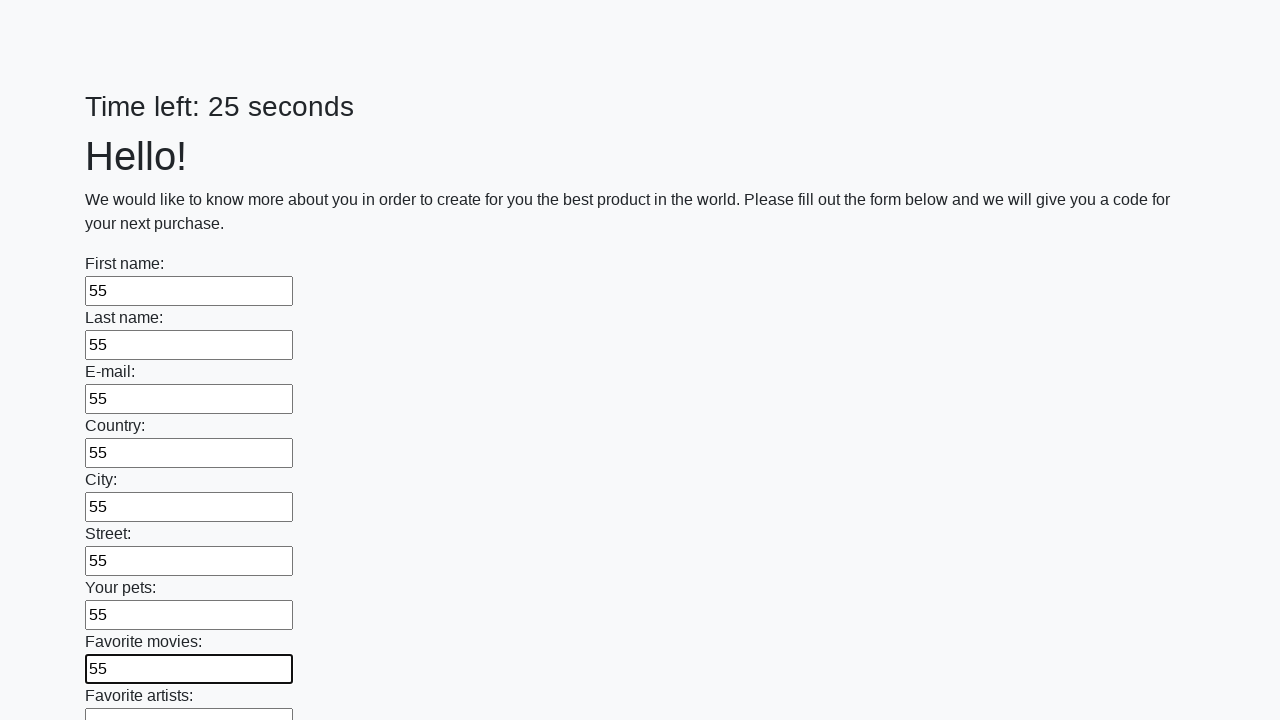

Filled text input field 9 with '55' on [type='text'] >> nth=8
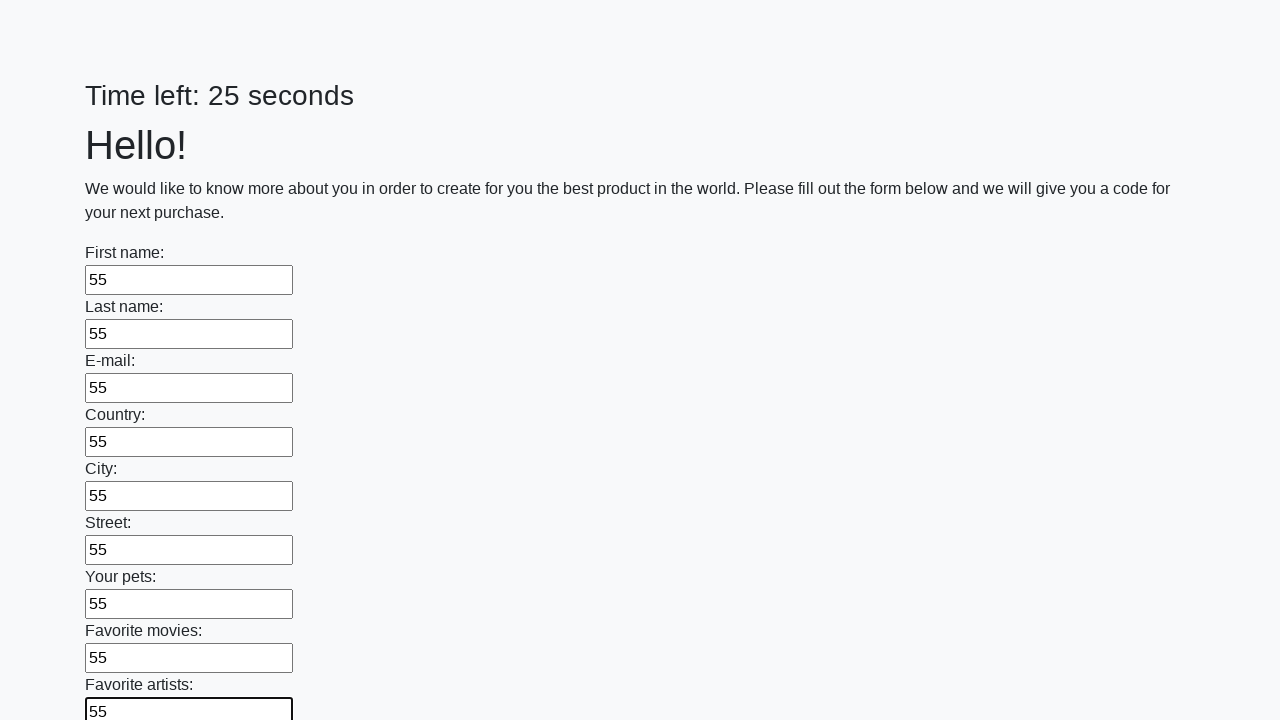

Filled text input field 10 with '55' on [type='text'] >> nth=9
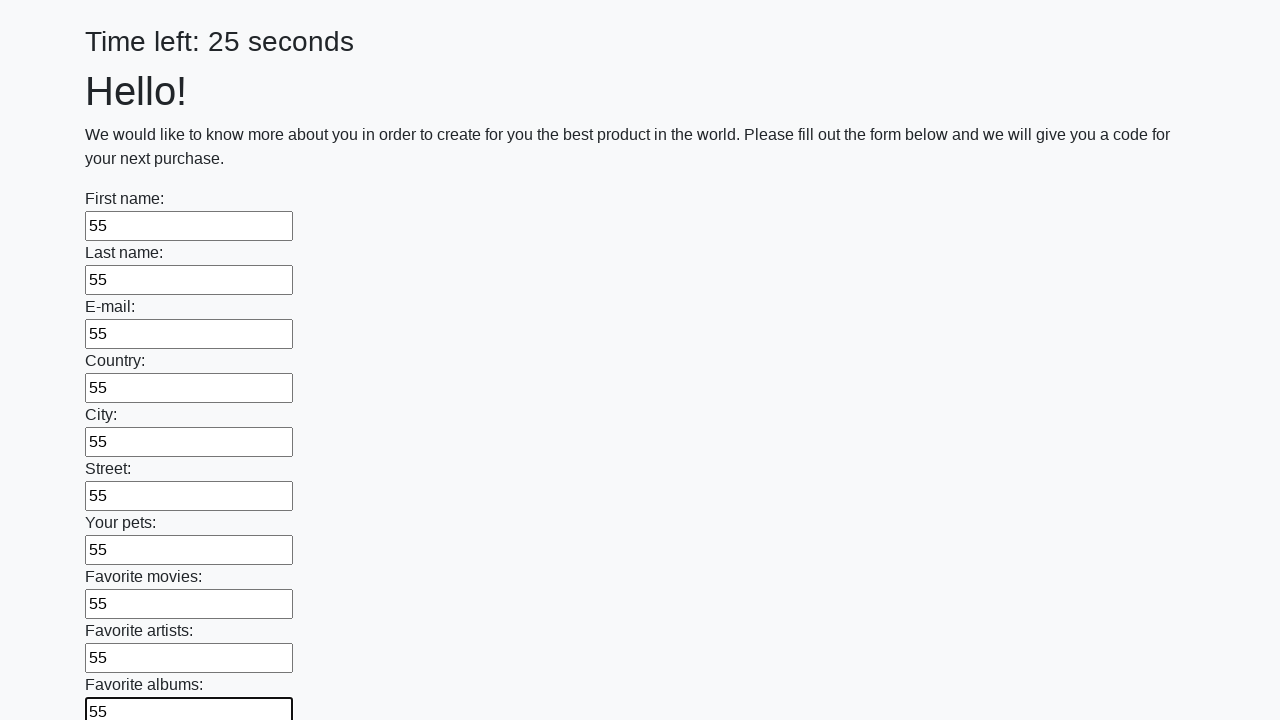

Filled text input field 11 with '55' on [type='text'] >> nth=10
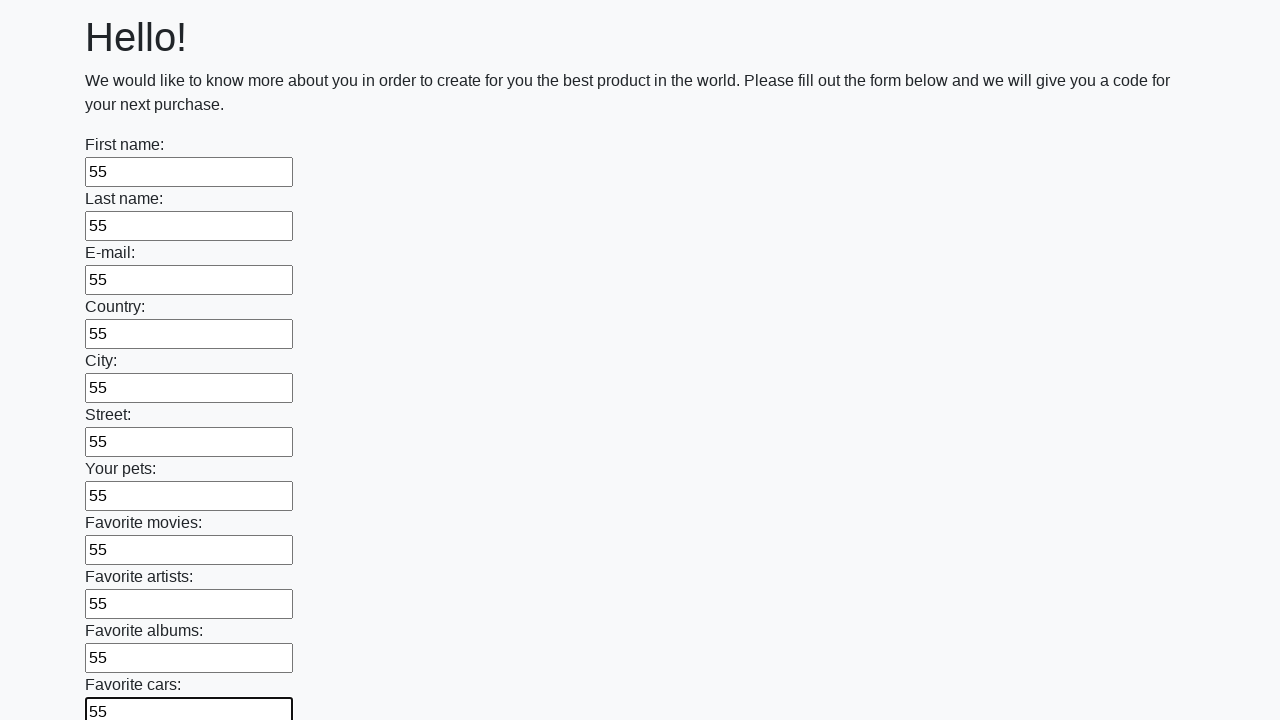

Filled text input field 12 with '55' on [type='text'] >> nth=11
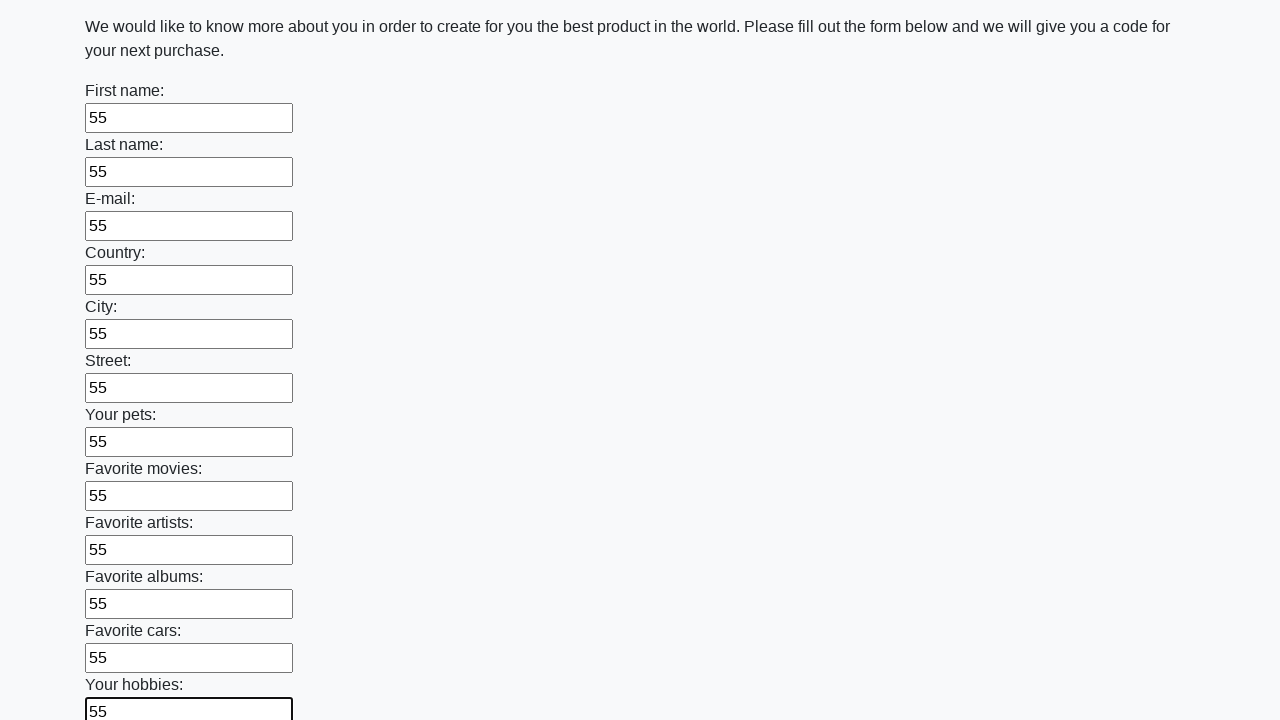

Filled text input field 13 with '55' on [type='text'] >> nth=12
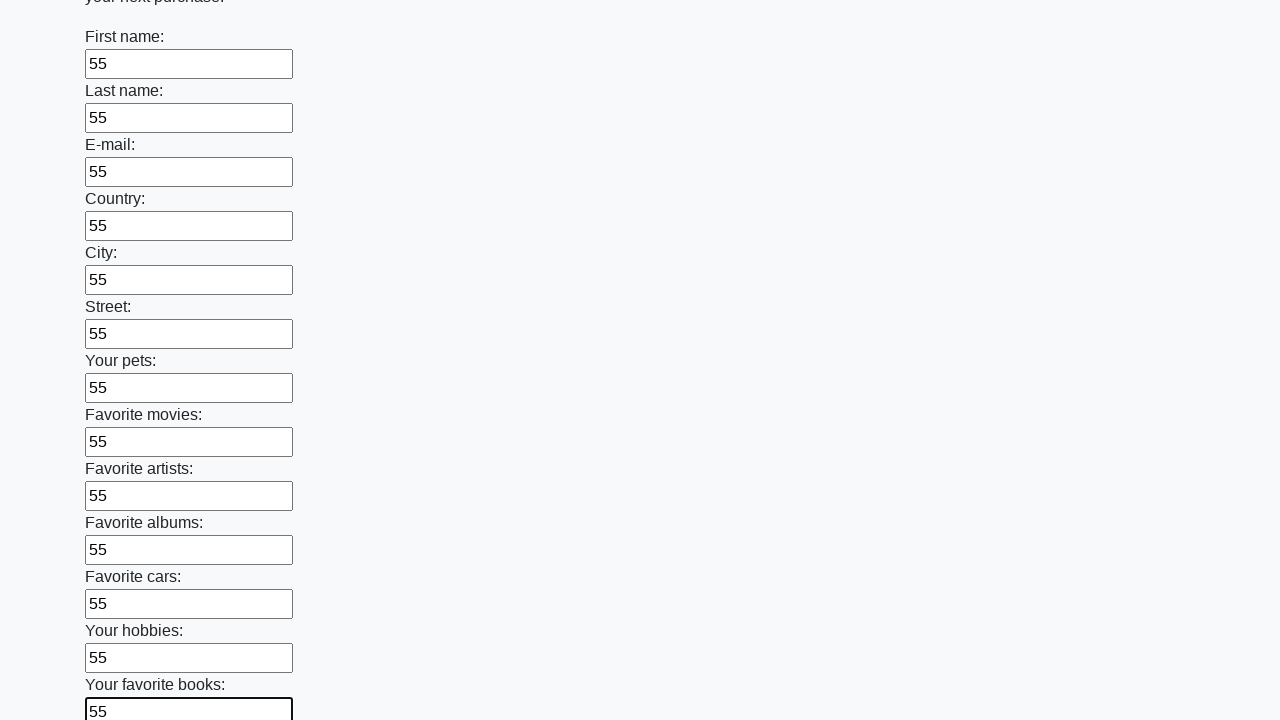

Filled text input field 14 with '55' on [type='text'] >> nth=13
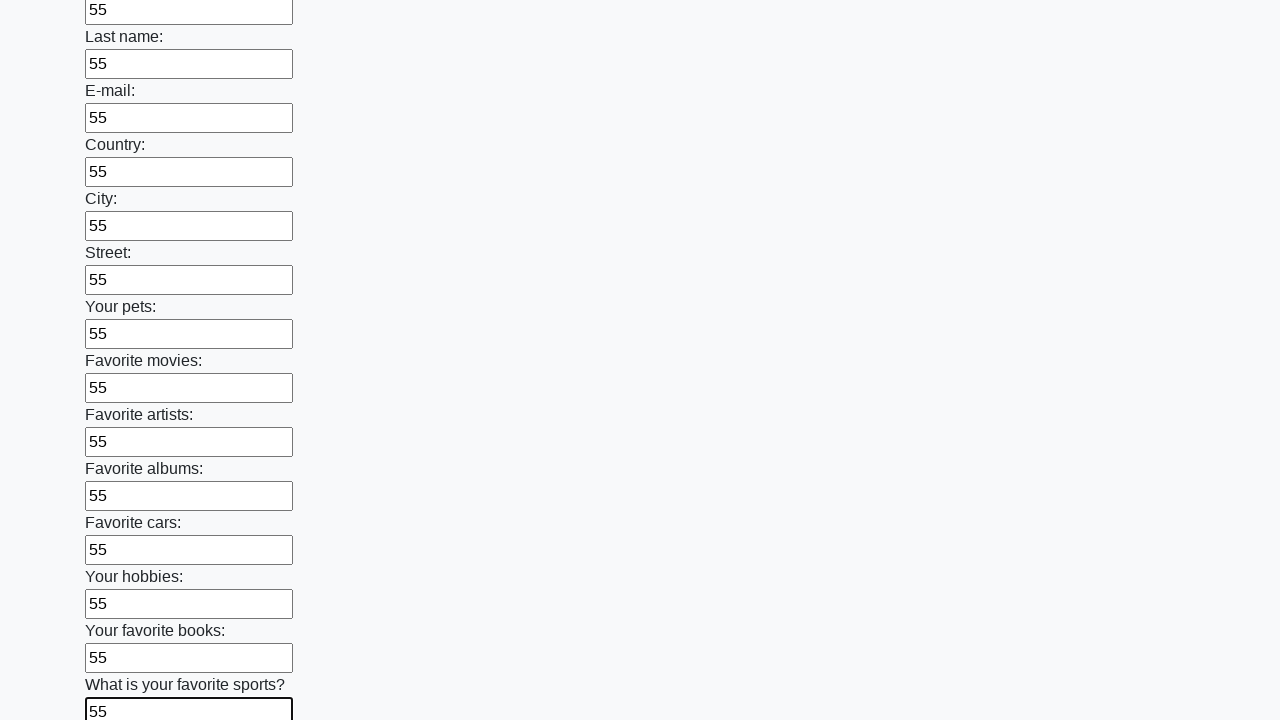

Filled text input field 15 with '55' on [type='text'] >> nth=14
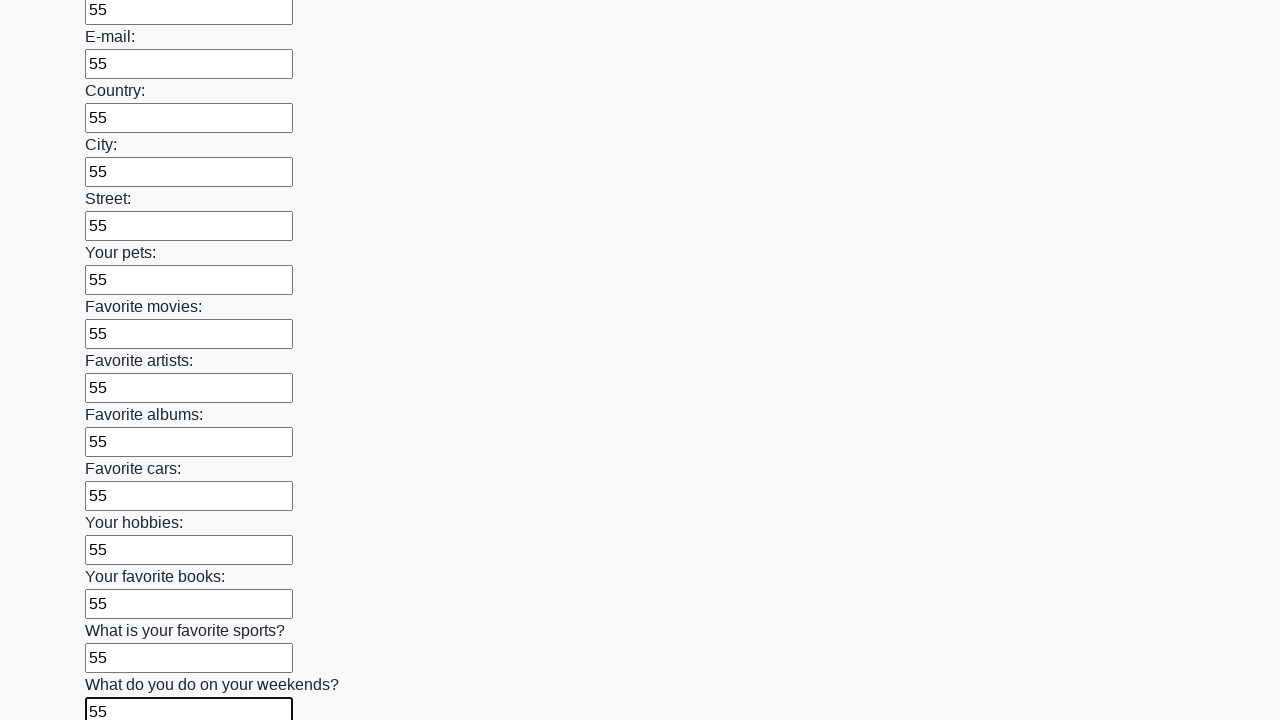

Filled text input field 16 with '55' on [type='text'] >> nth=15
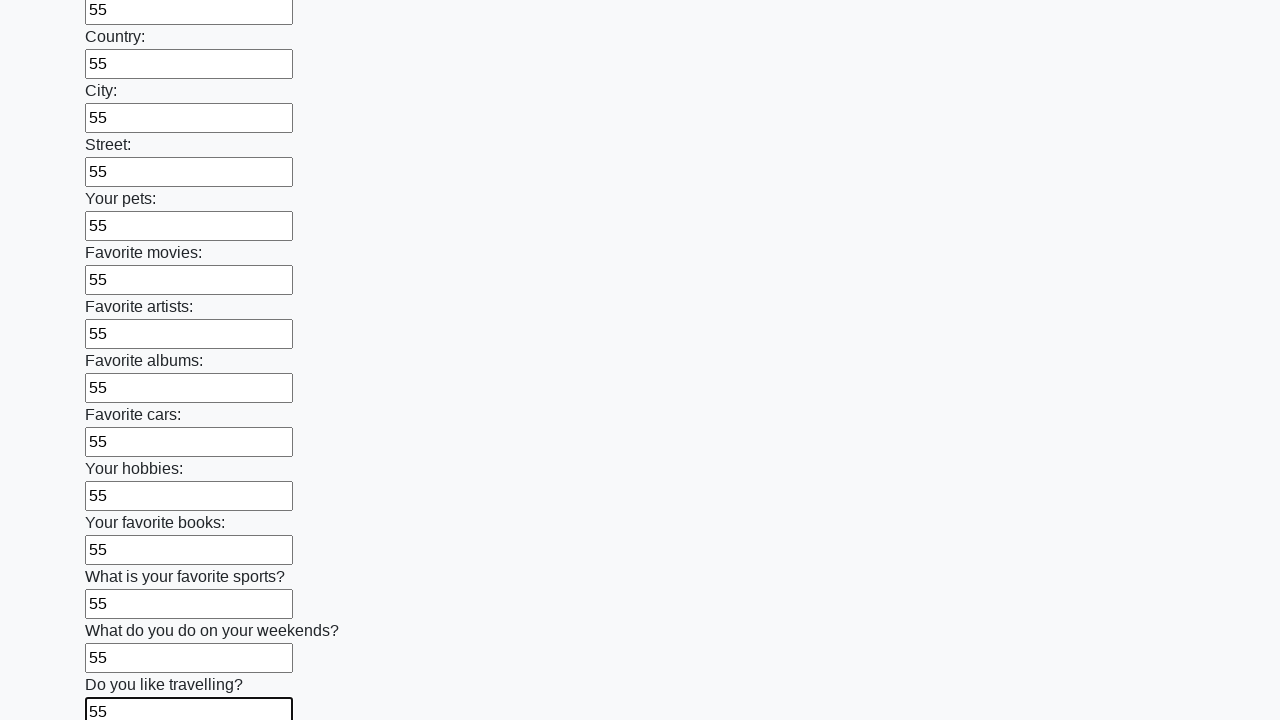

Filled text input field 17 with '55' on [type='text'] >> nth=16
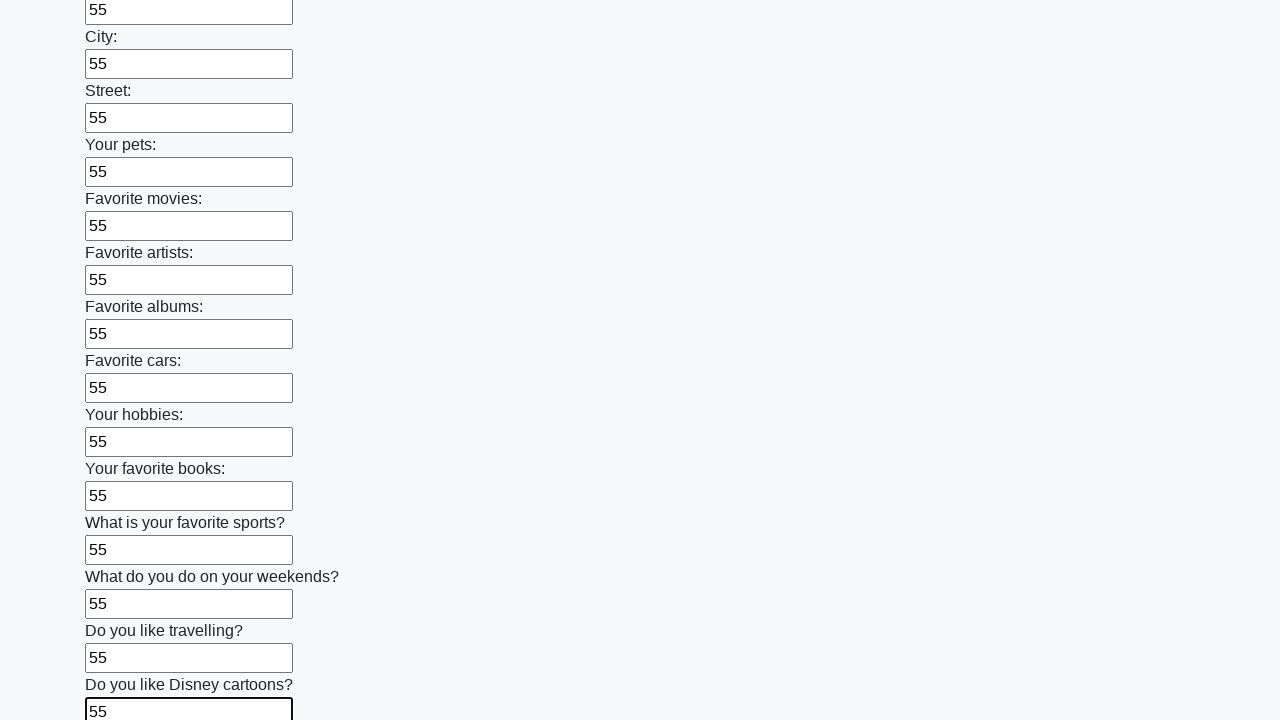

Filled text input field 18 with '55' on [type='text'] >> nth=17
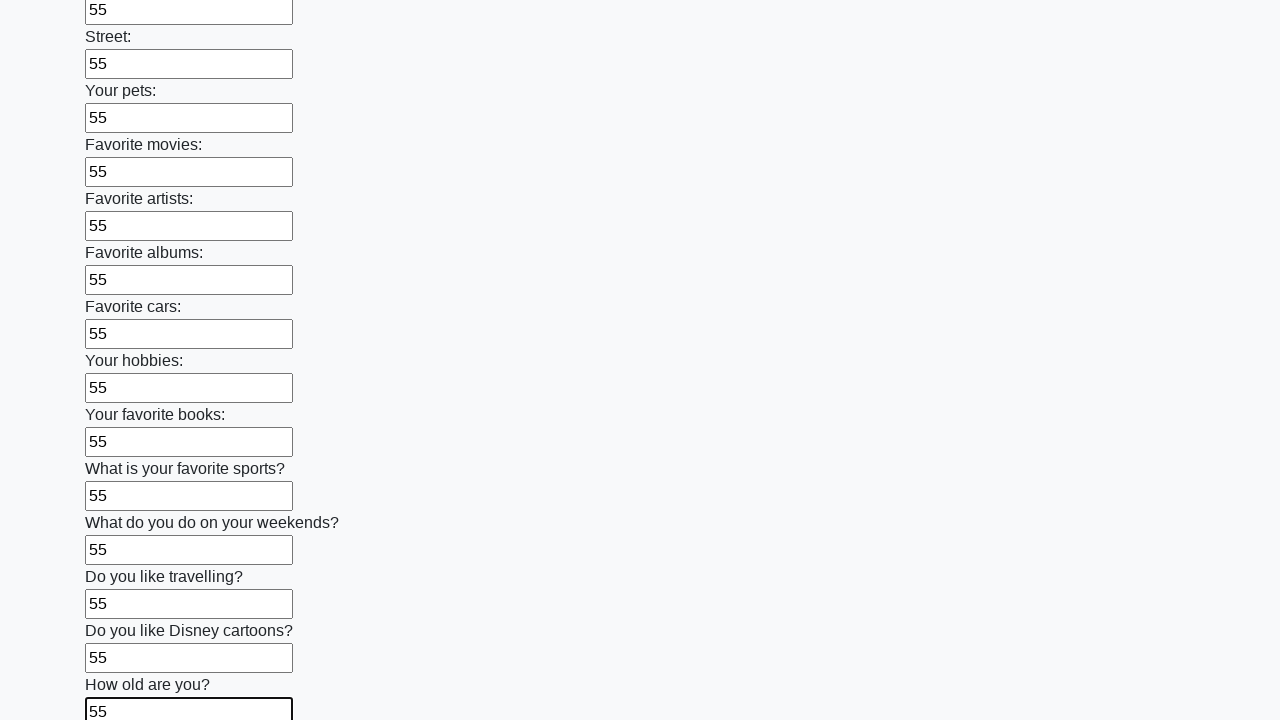

Filled text input field 19 with '55' on [type='text'] >> nth=18
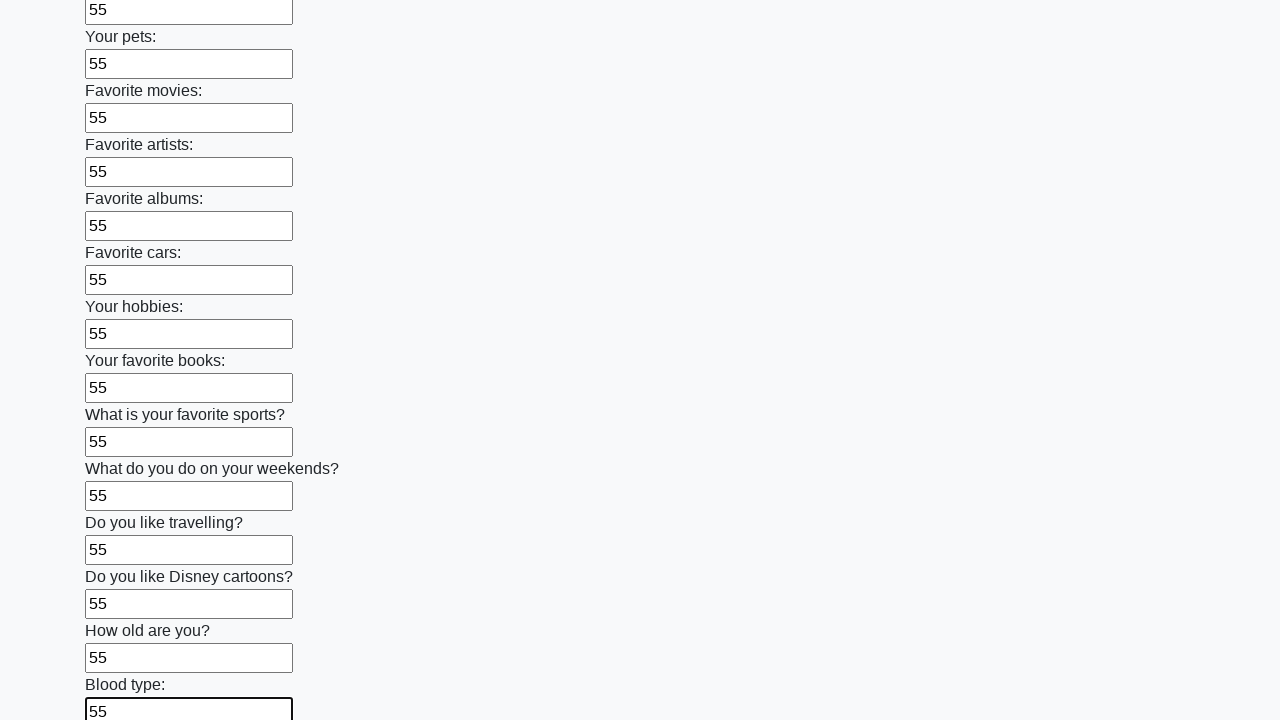

Filled text input field 20 with '55' on [type='text'] >> nth=19
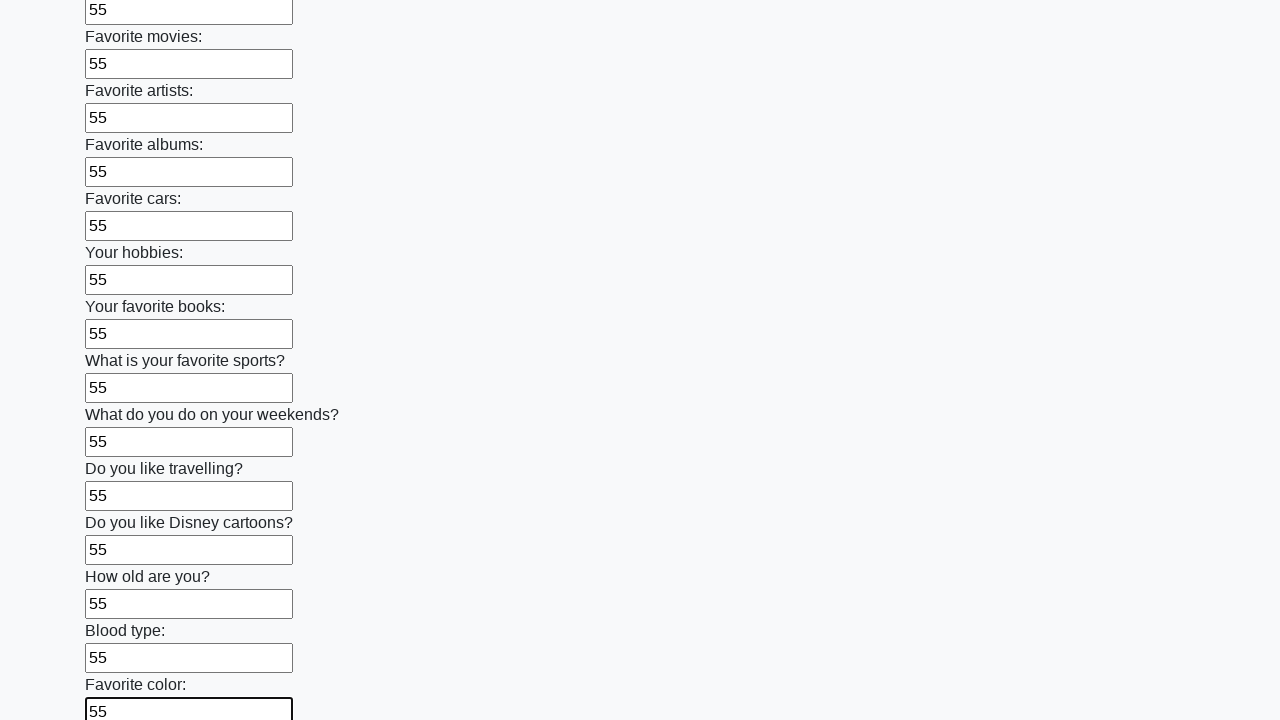

Filled text input field 21 with '55' on [type='text'] >> nth=20
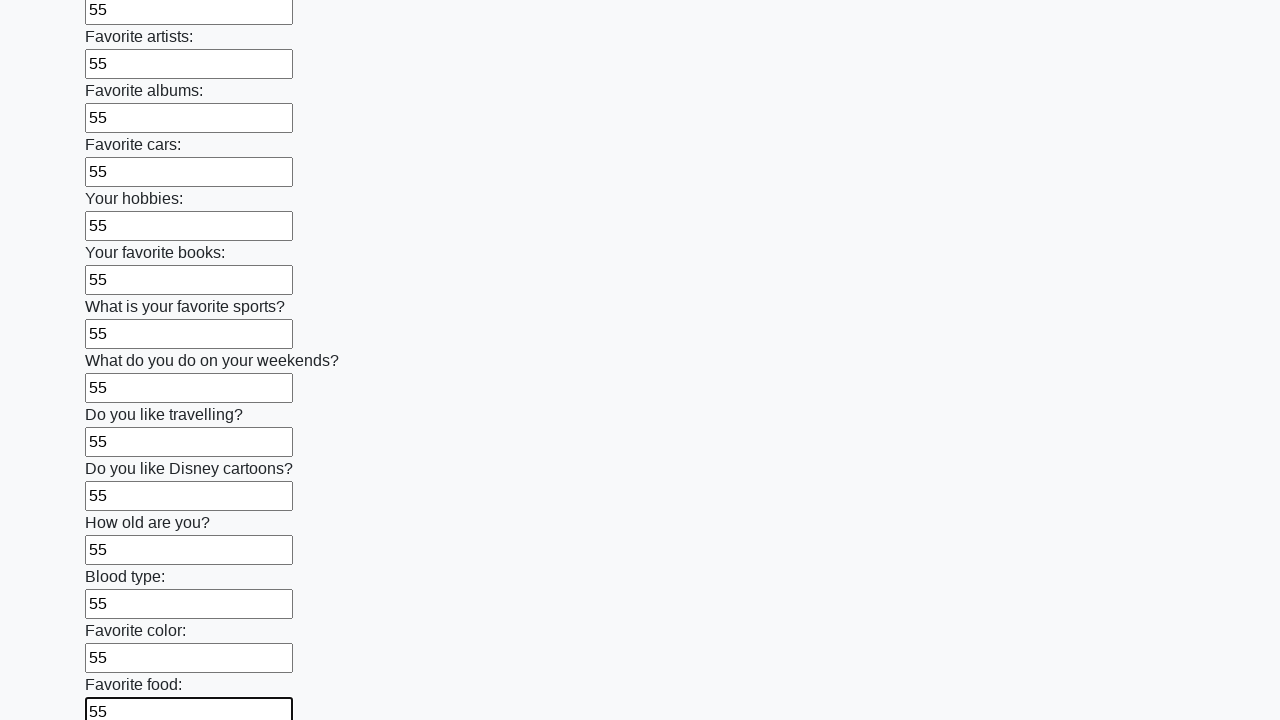

Filled text input field 22 with '55' on [type='text'] >> nth=21
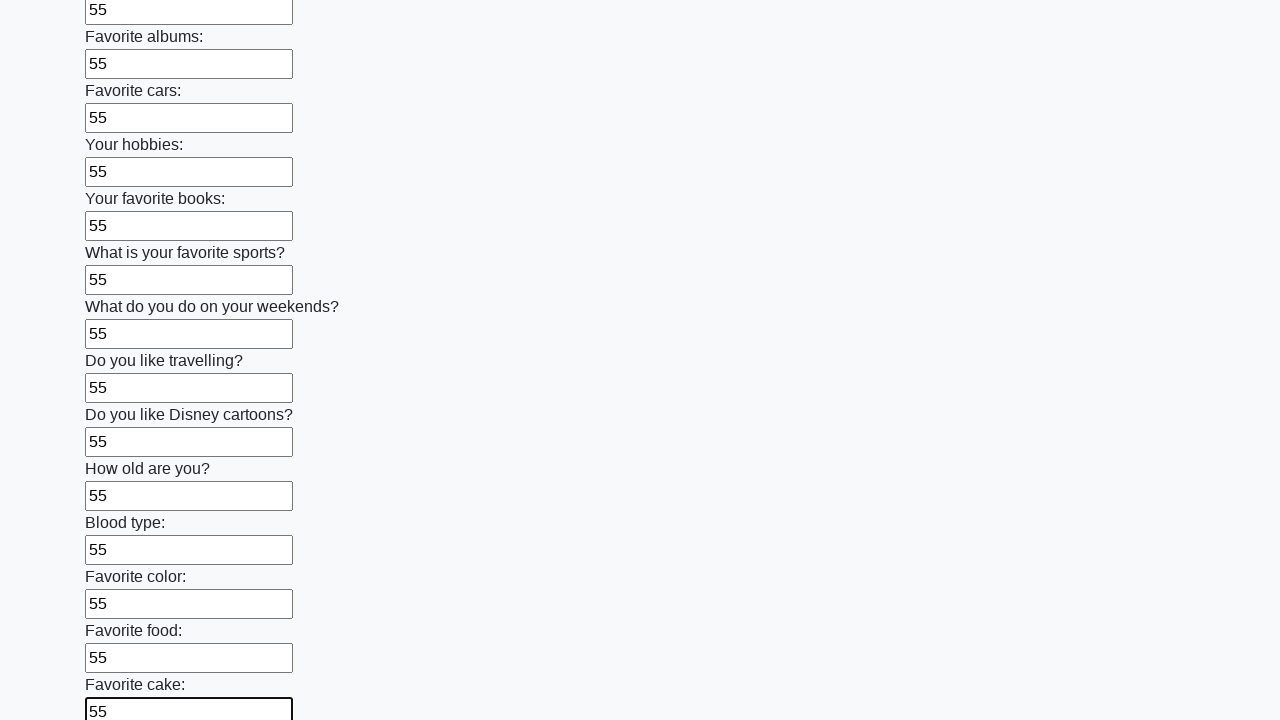

Filled text input field 23 with '55' on [type='text'] >> nth=22
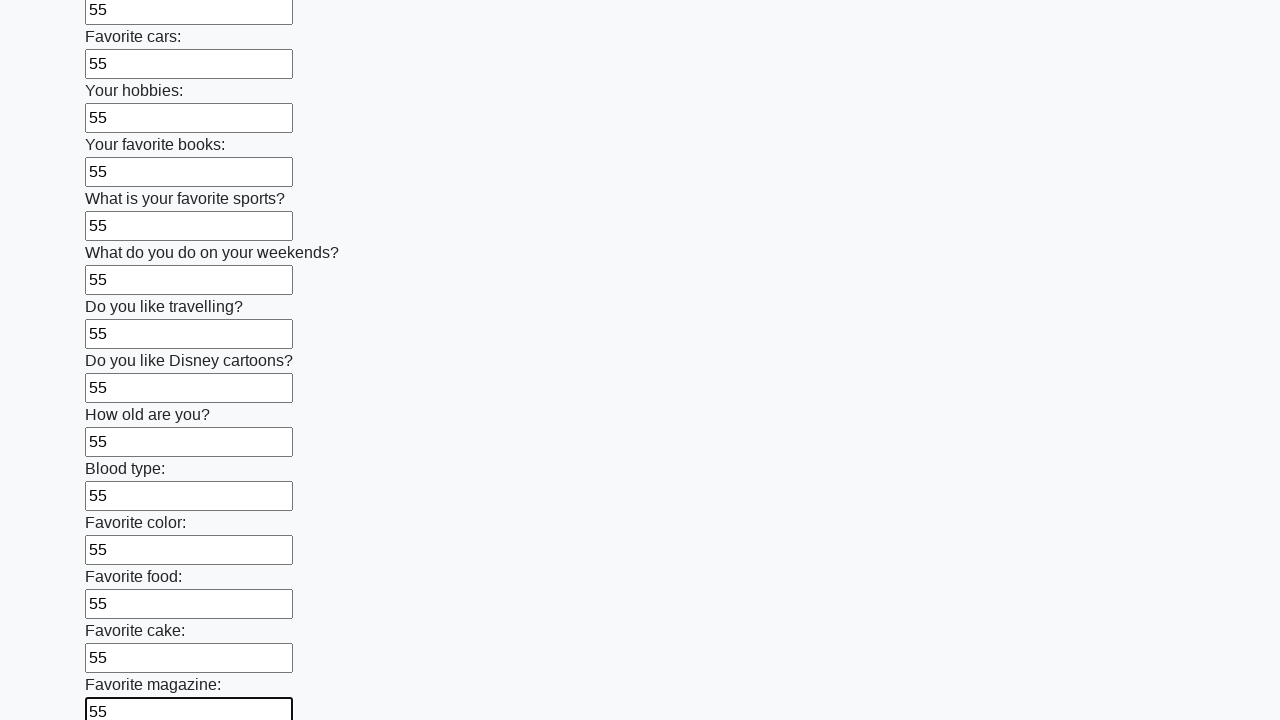

Filled text input field 24 with '55' on [type='text'] >> nth=23
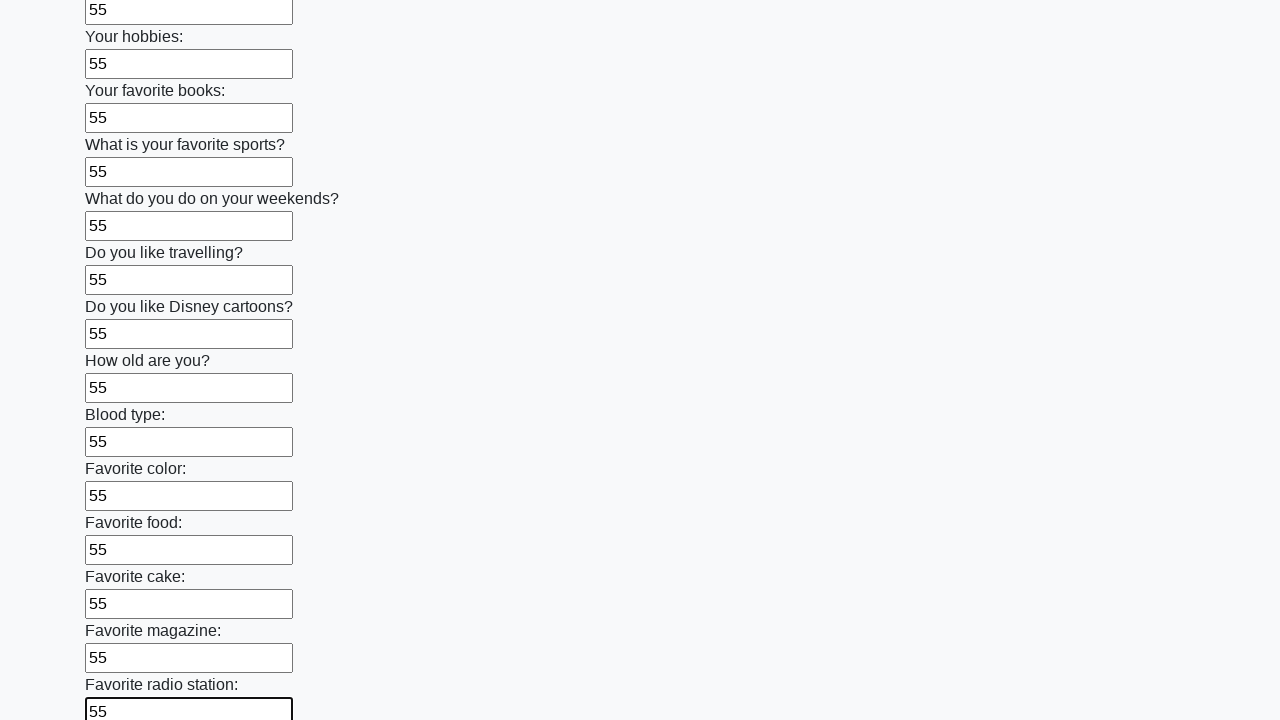

Filled text input field 25 with '55' on [type='text'] >> nth=24
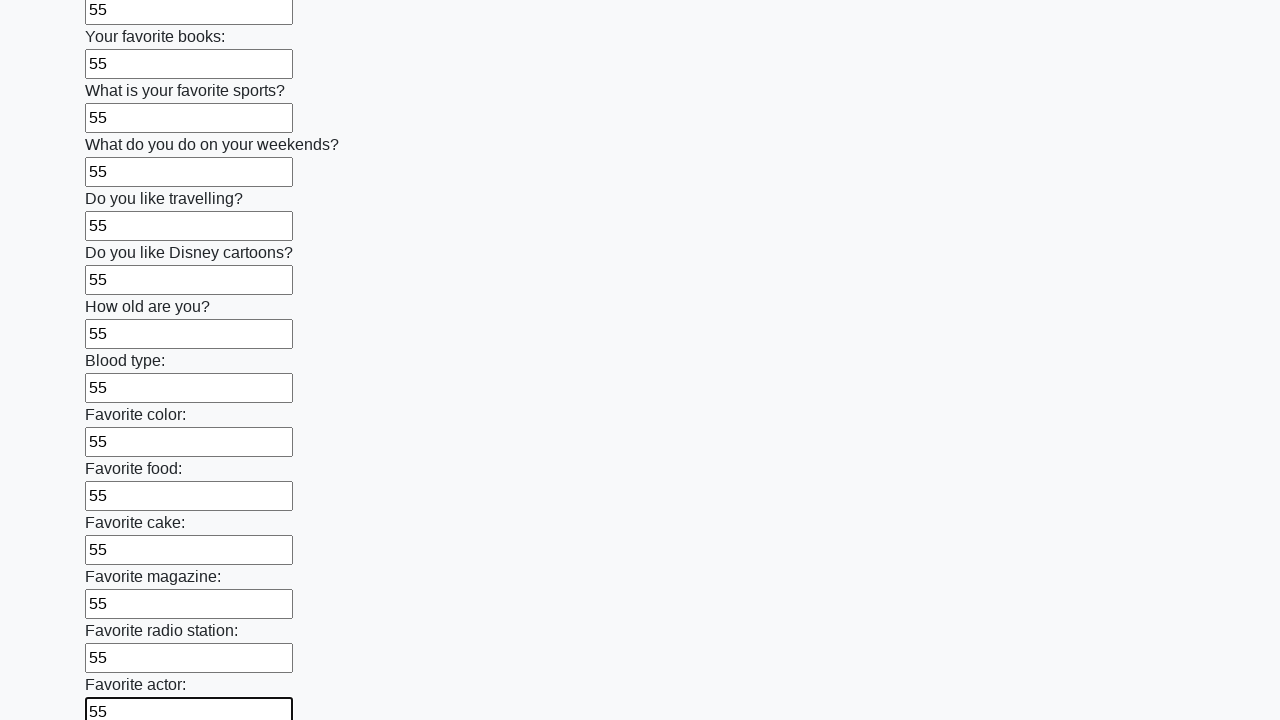

Filled text input field 26 with '55' on [type='text'] >> nth=25
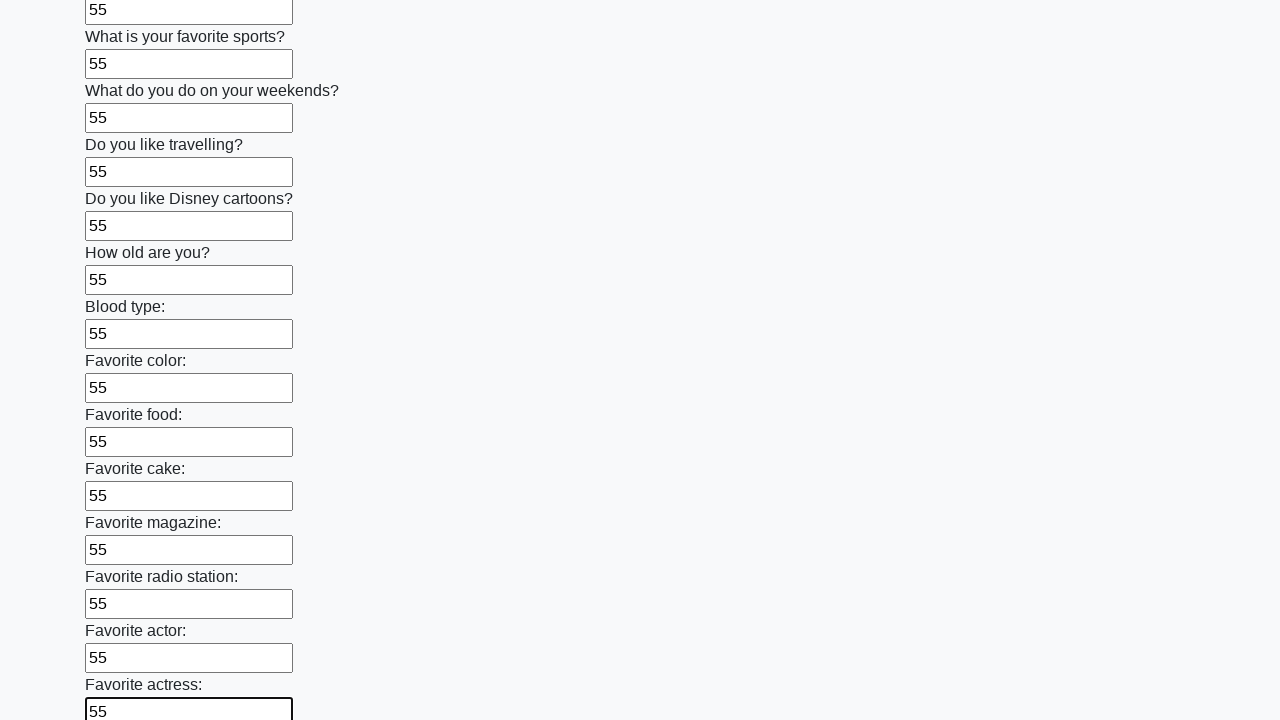

Filled text input field 27 with '55' on [type='text'] >> nth=26
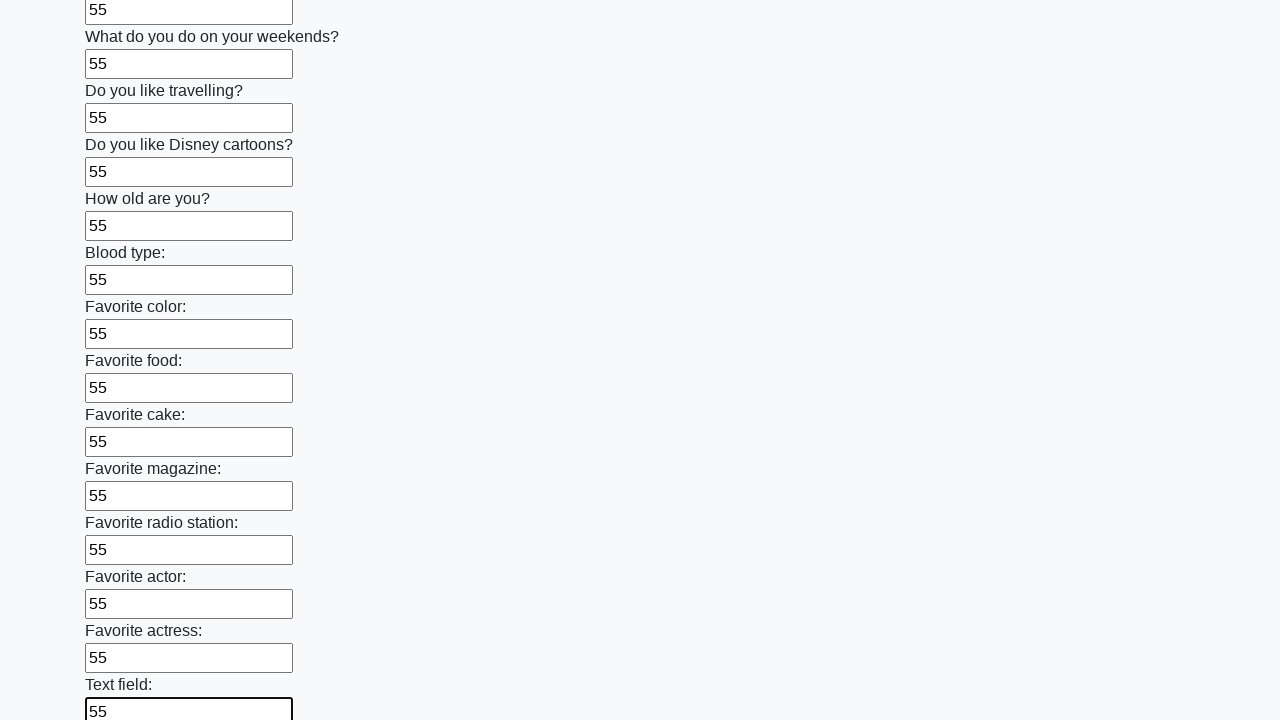

Filled text input field 28 with '55' on [type='text'] >> nth=27
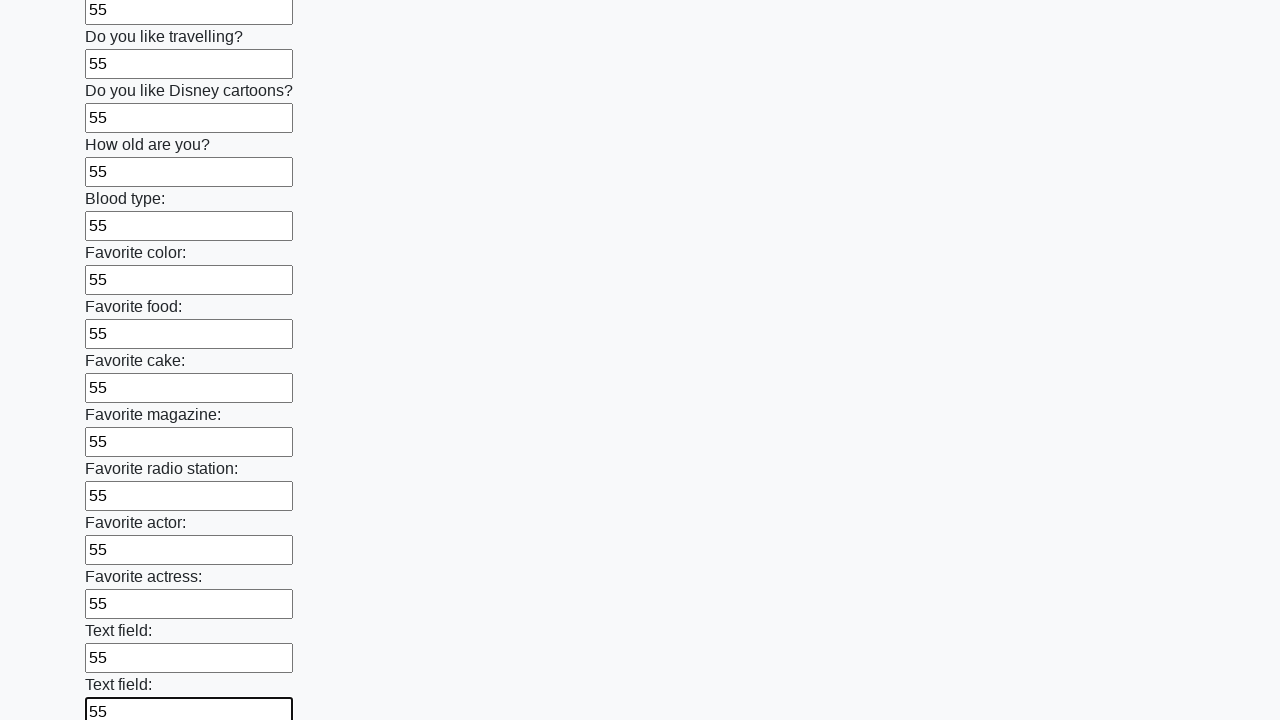

Filled text input field 29 with '55' on [type='text'] >> nth=28
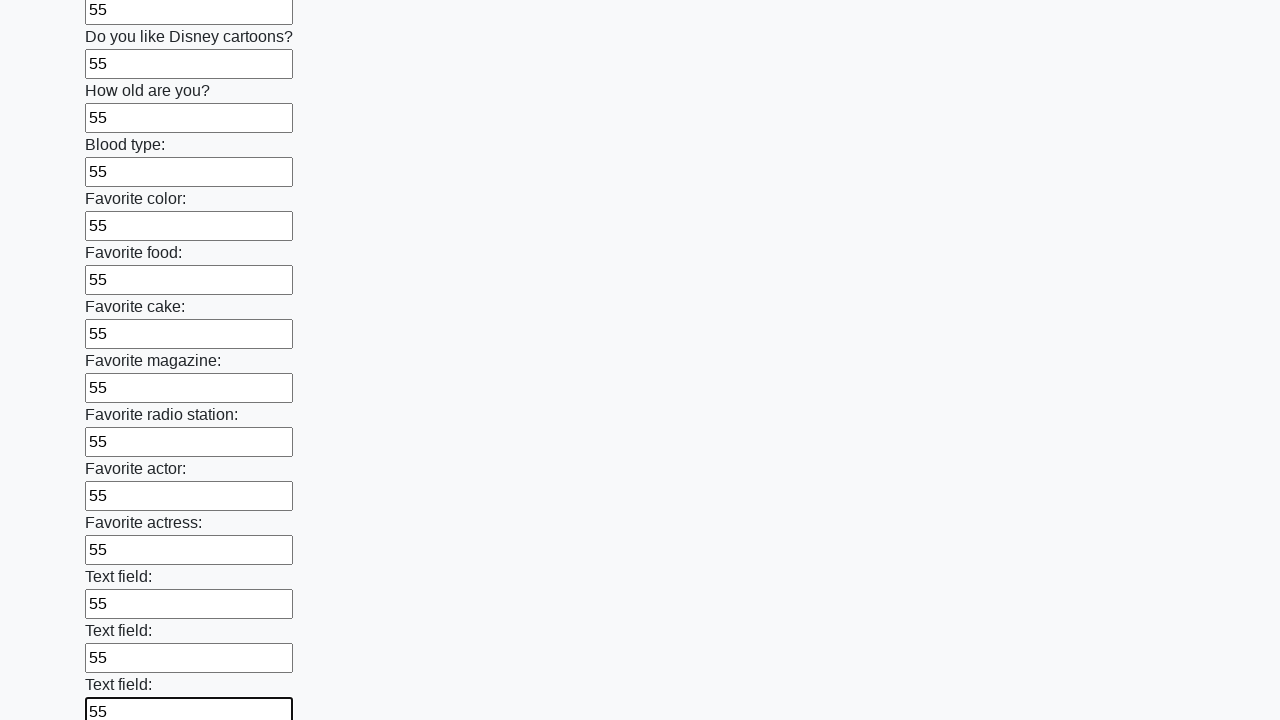

Filled text input field 30 with '55' on [type='text'] >> nth=29
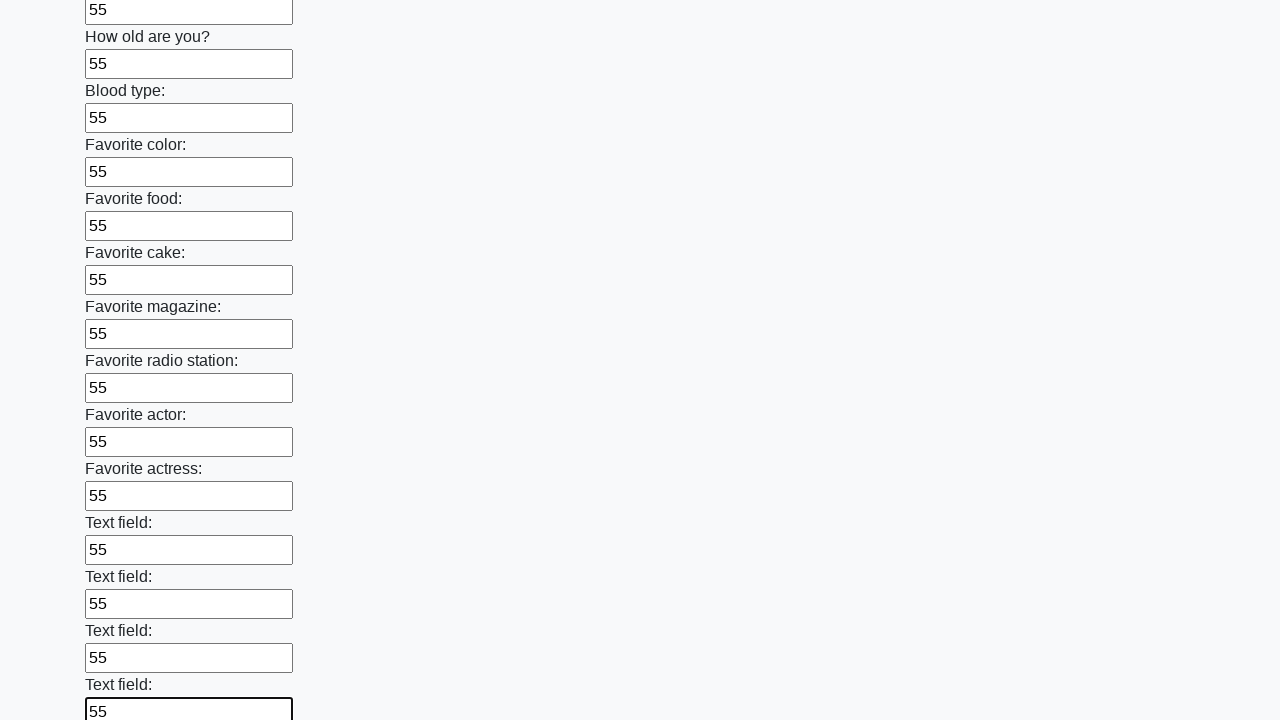

Filled text input field 31 with '55' on [type='text'] >> nth=30
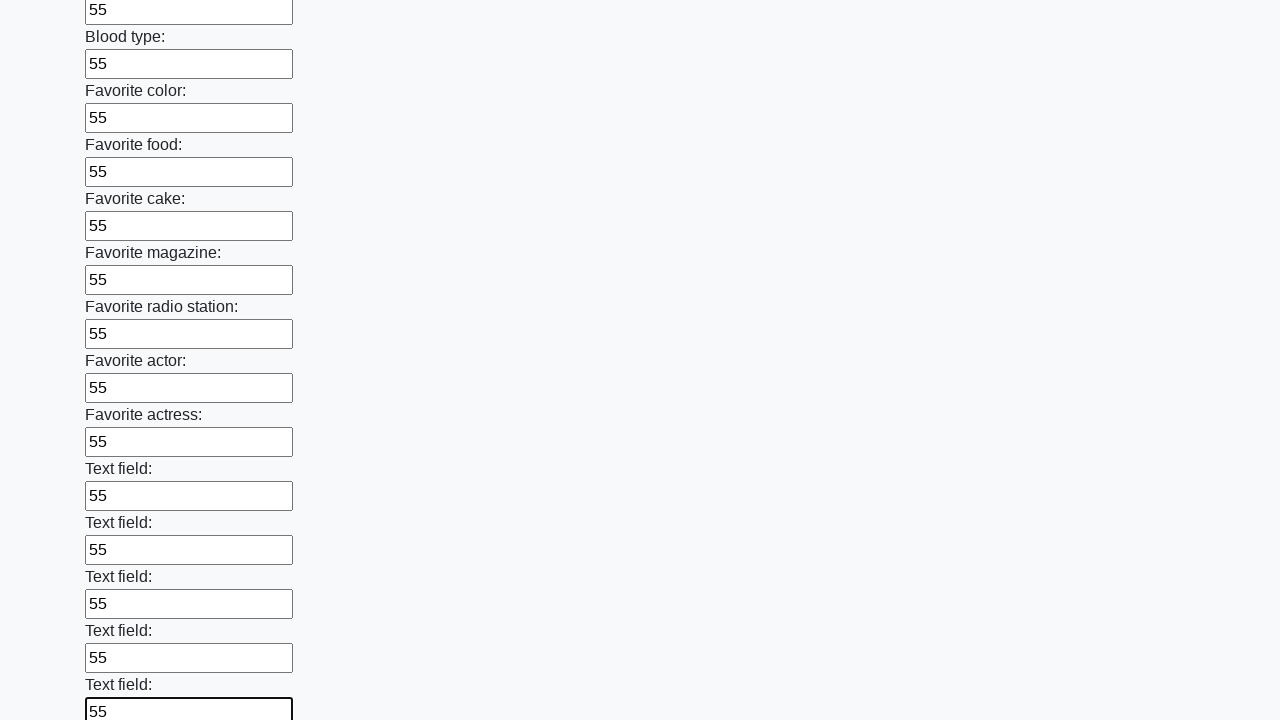

Filled text input field 32 with '55' on [type='text'] >> nth=31
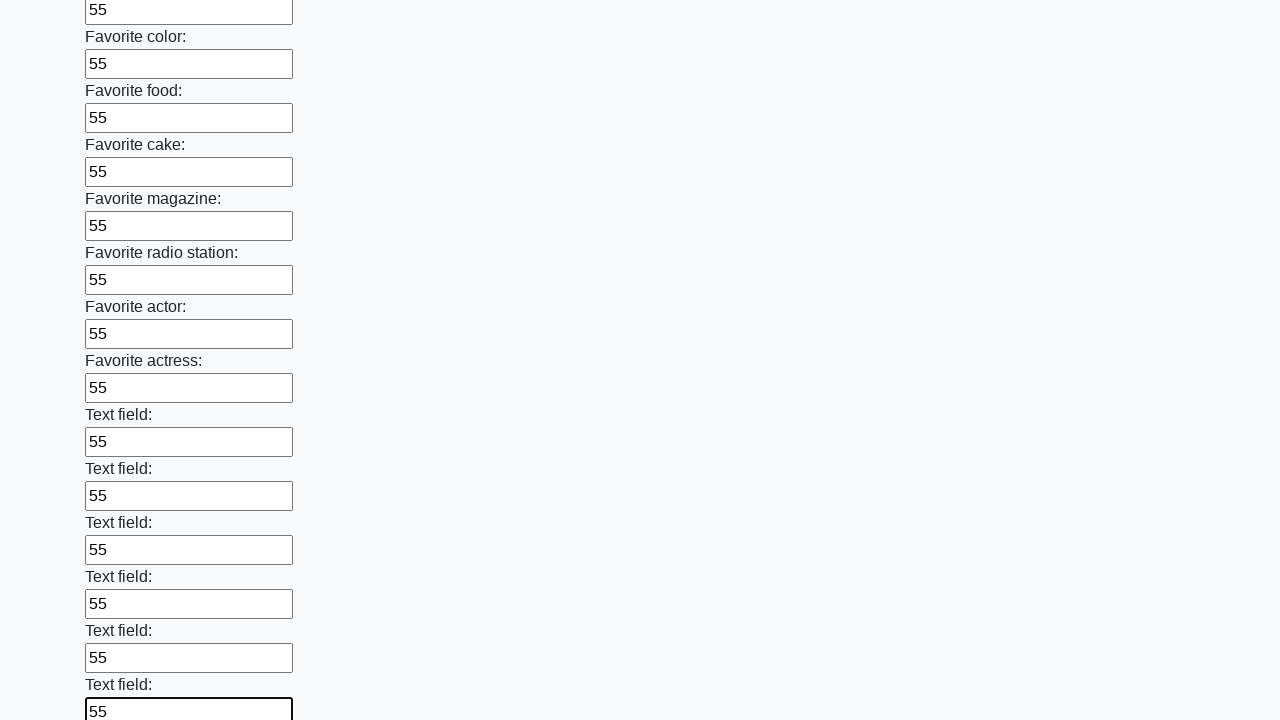

Filled text input field 33 with '55' on [type='text'] >> nth=32
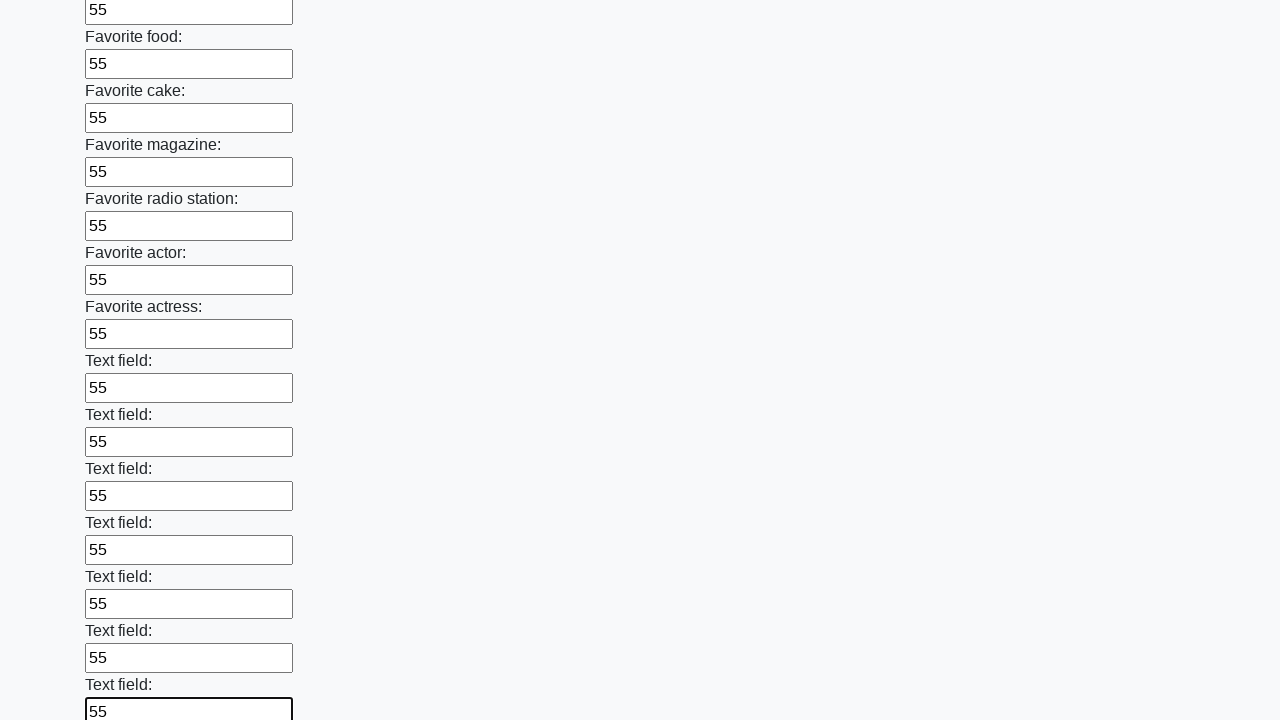

Filled text input field 34 with '55' on [type='text'] >> nth=33
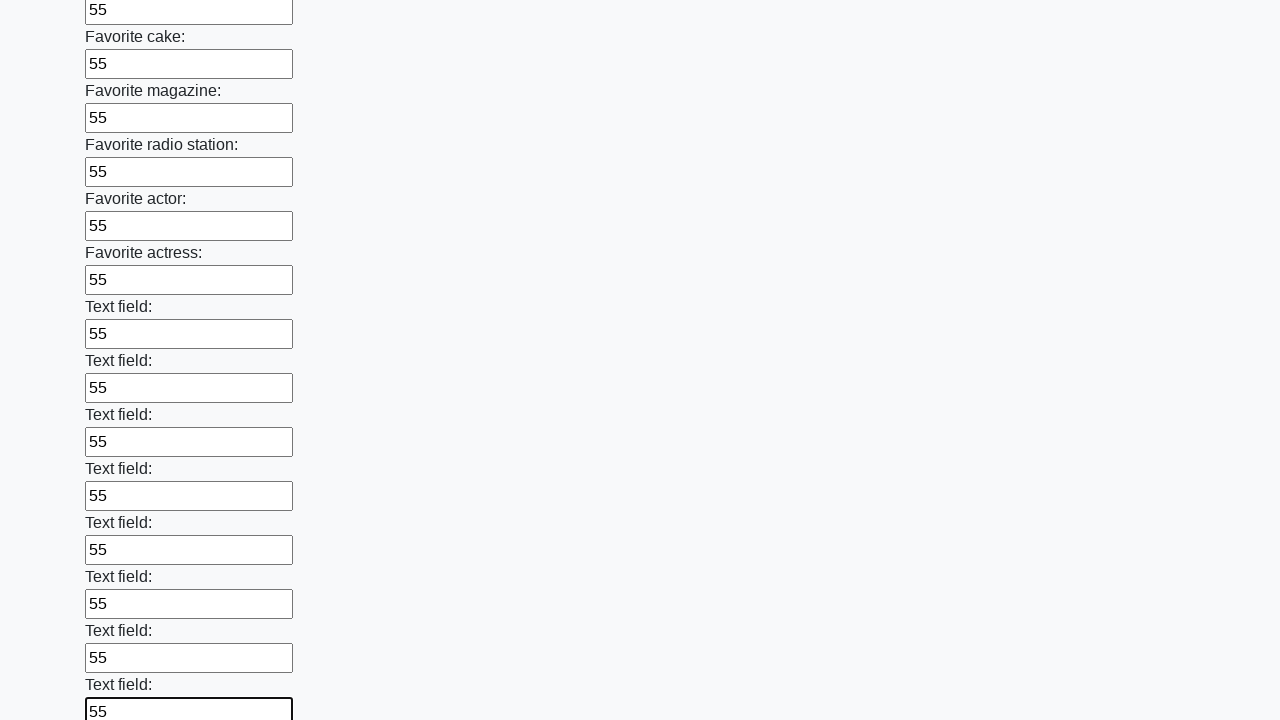

Filled text input field 35 with '55' on [type='text'] >> nth=34
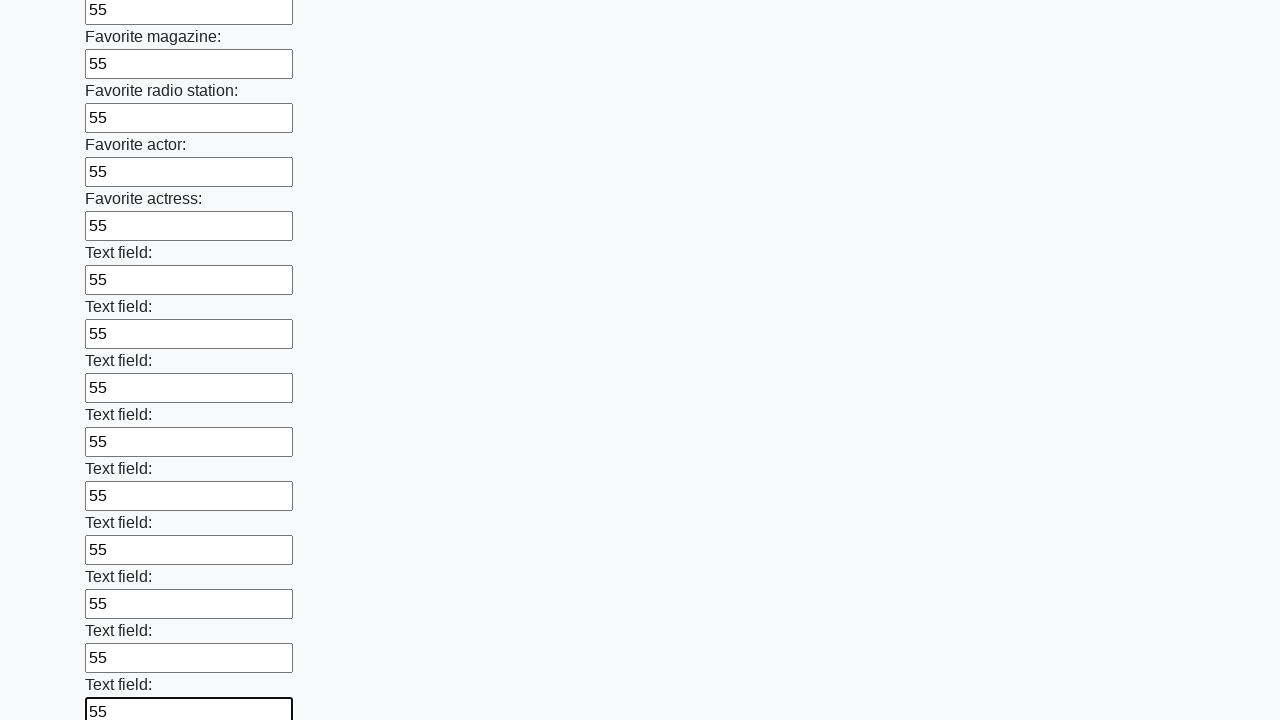

Filled text input field 36 with '55' on [type='text'] >> nth=35
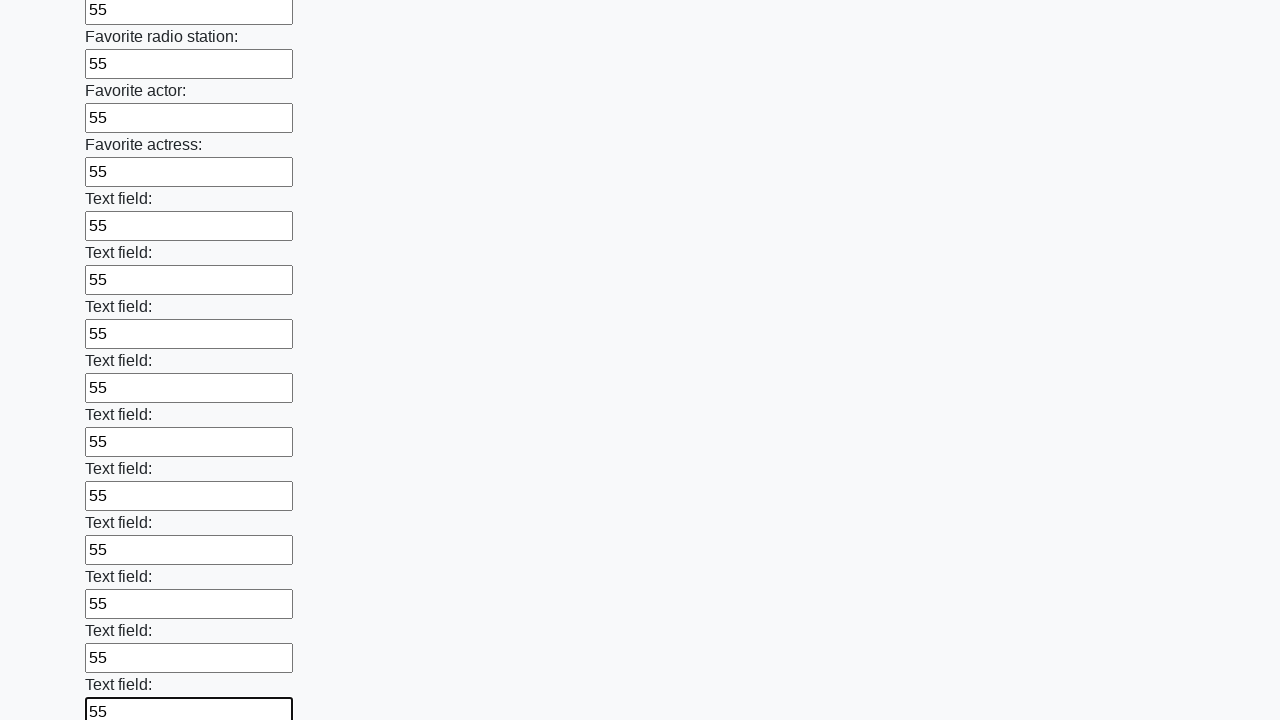

Filled text input field 37 with '55' on [type='text'] >> nth=36
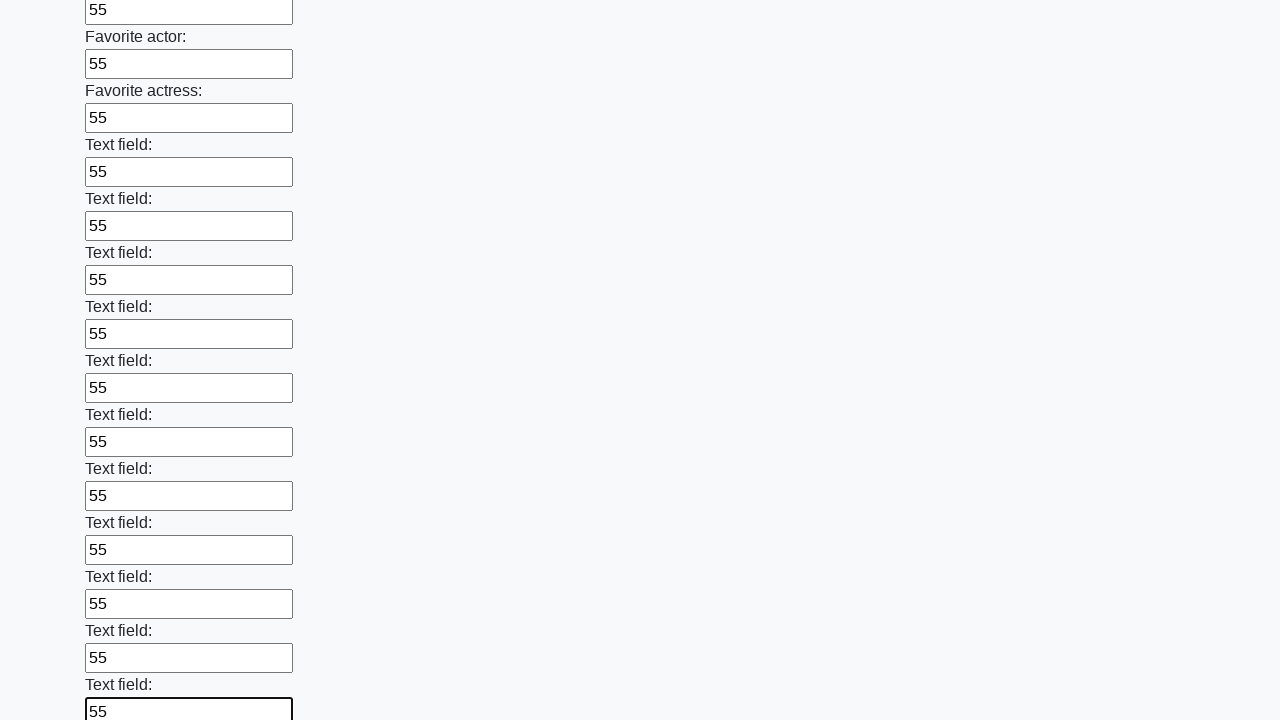

Filled text input field 38 with '55' on [type='text'] >> nth=37
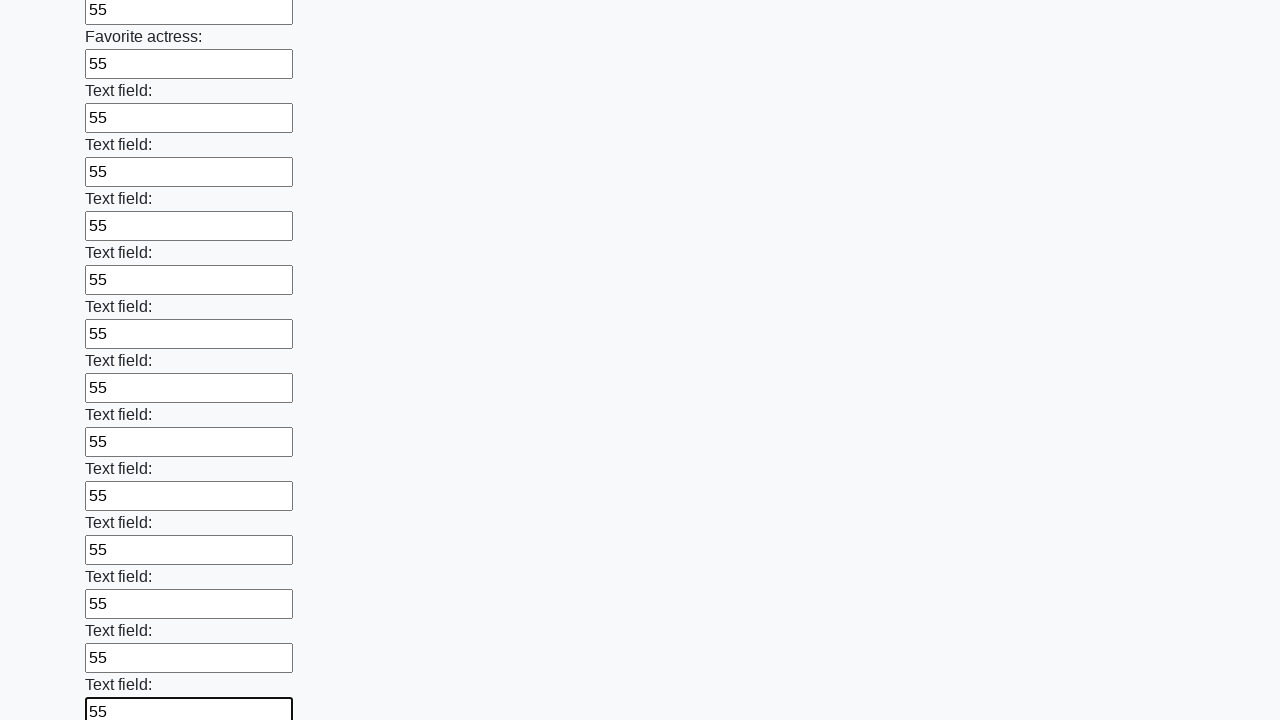

Filled text input field 39 with '55' on [type='text'] >> nth=38
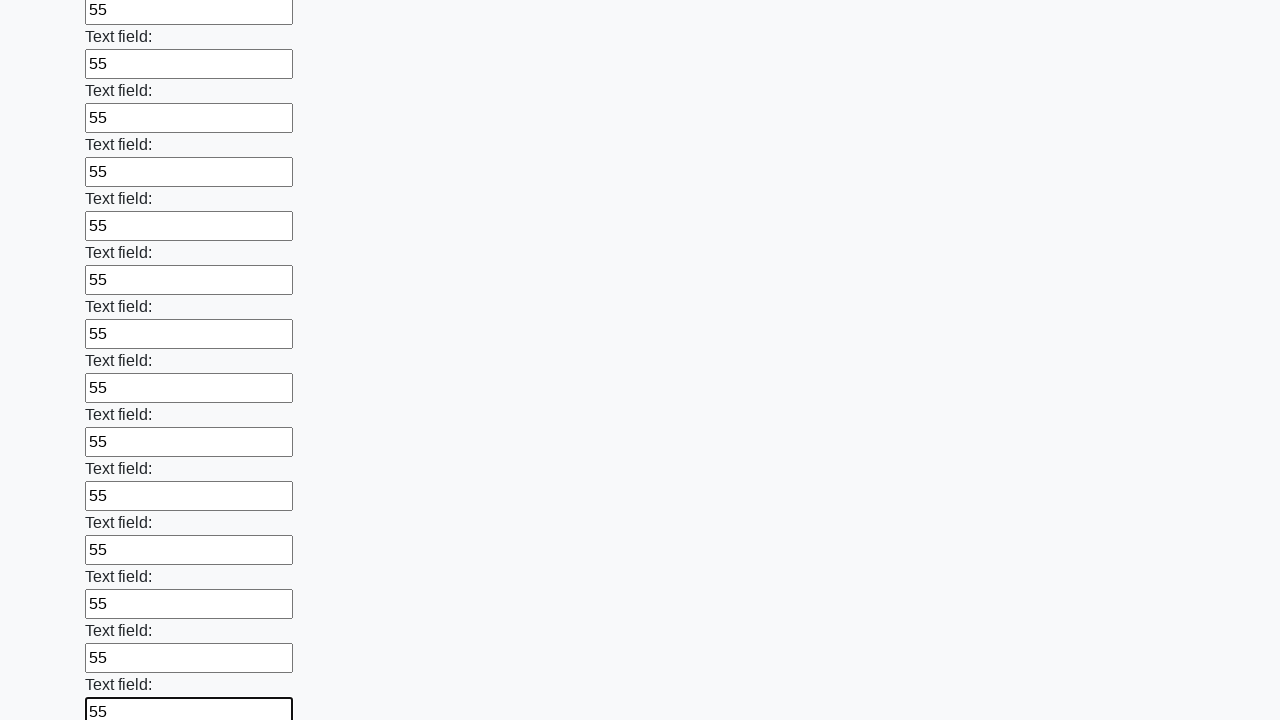

Filled text input field 40 with '55' on [type='text'] >> nth=39
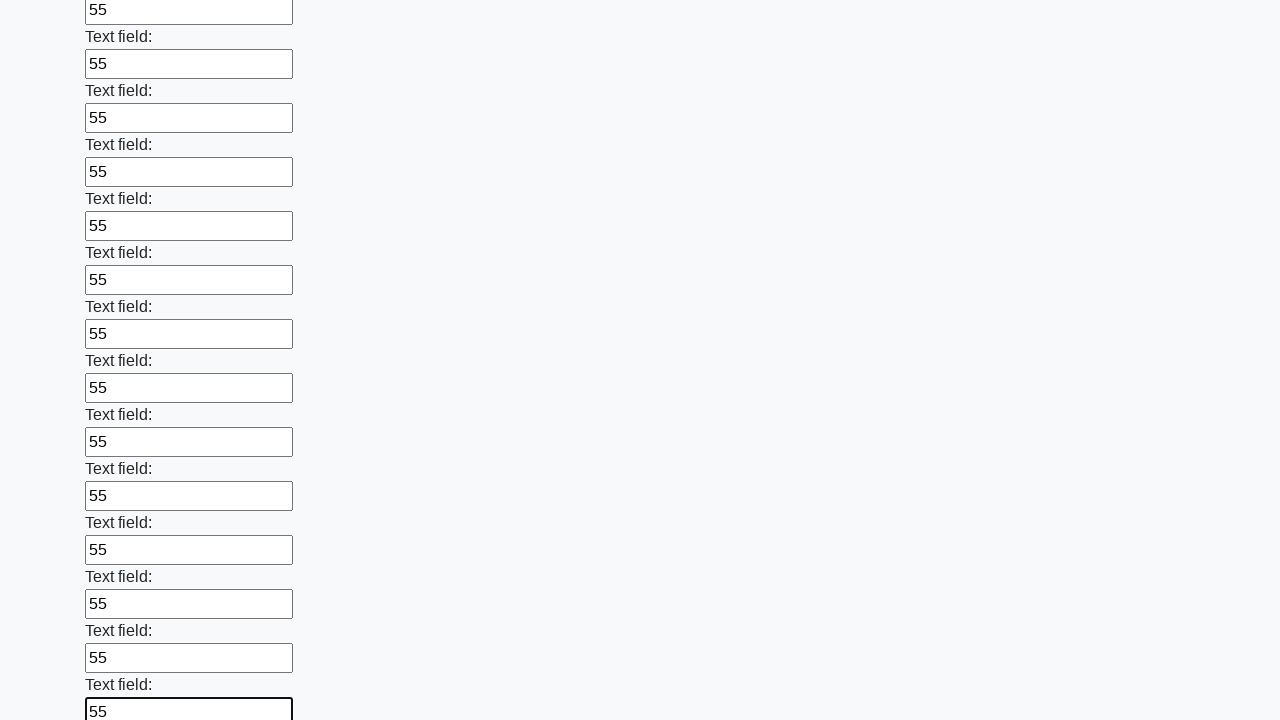

Filled text input field 41 with '55' on [type='text'] >> nth=40
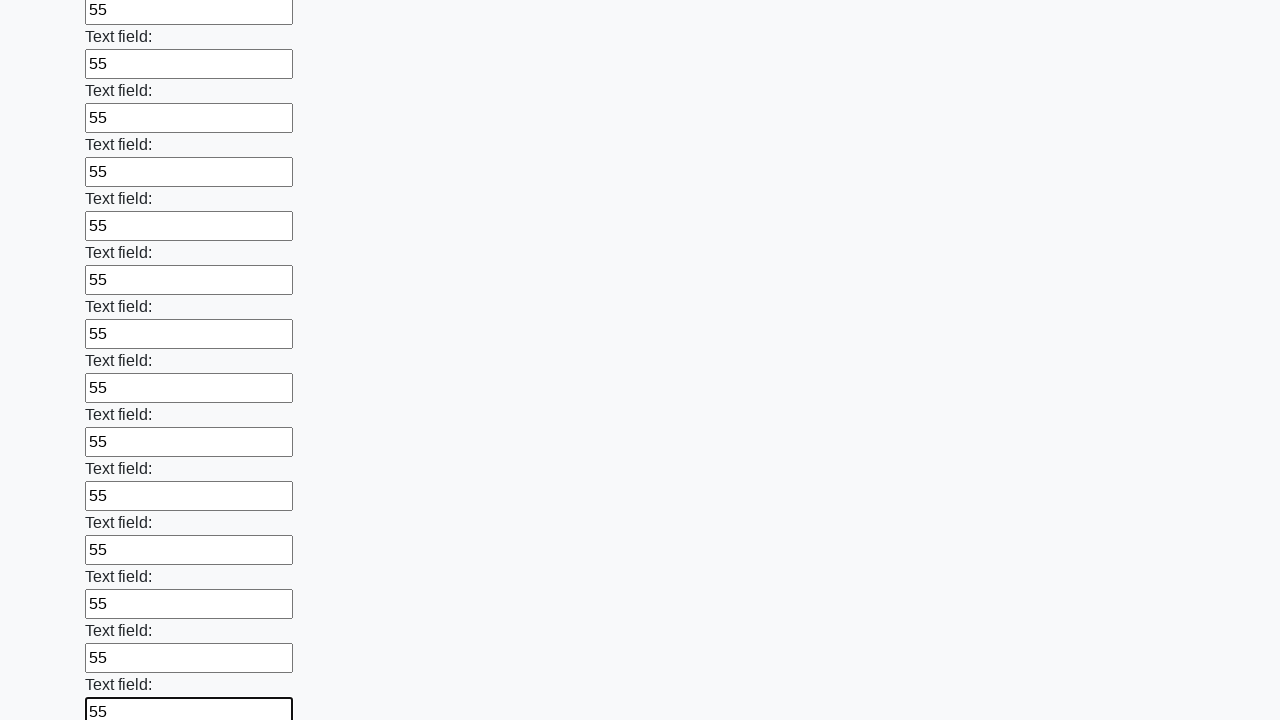

Filled text input field 42 with '55' on [type='text'] >> nth=41
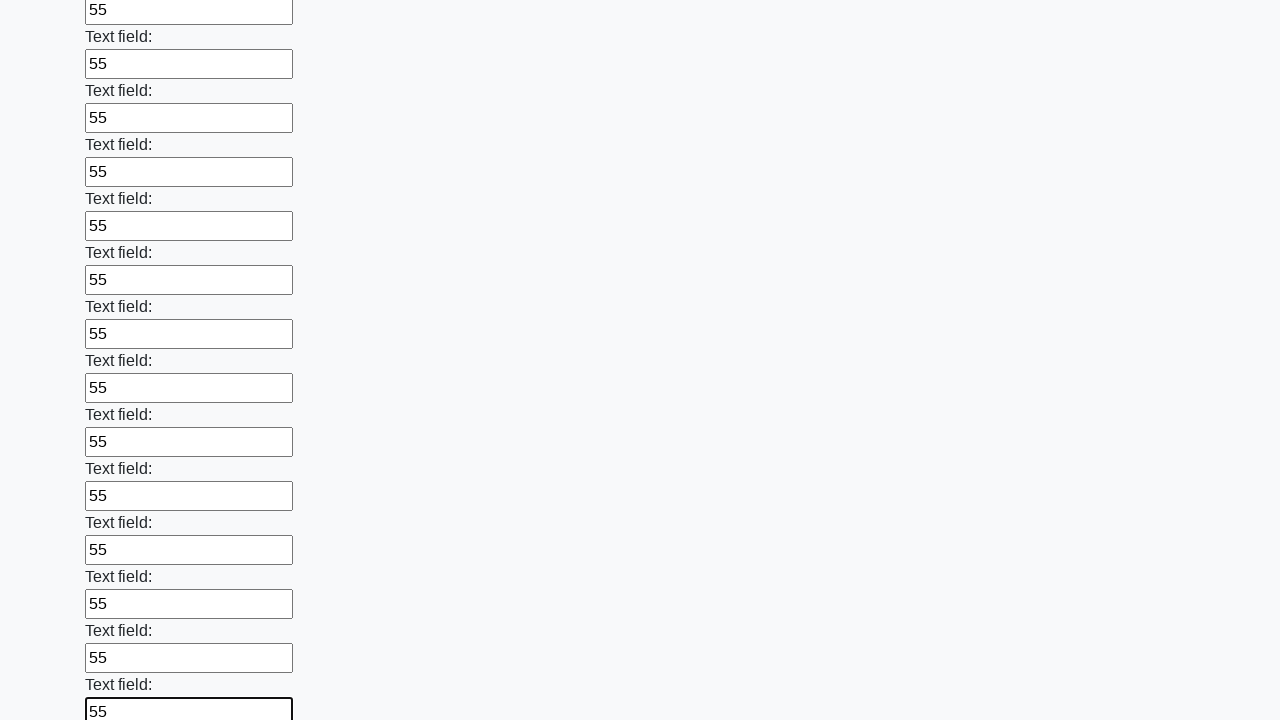

Filled text input field 43 with '55' on [type='text'] >> nth=42
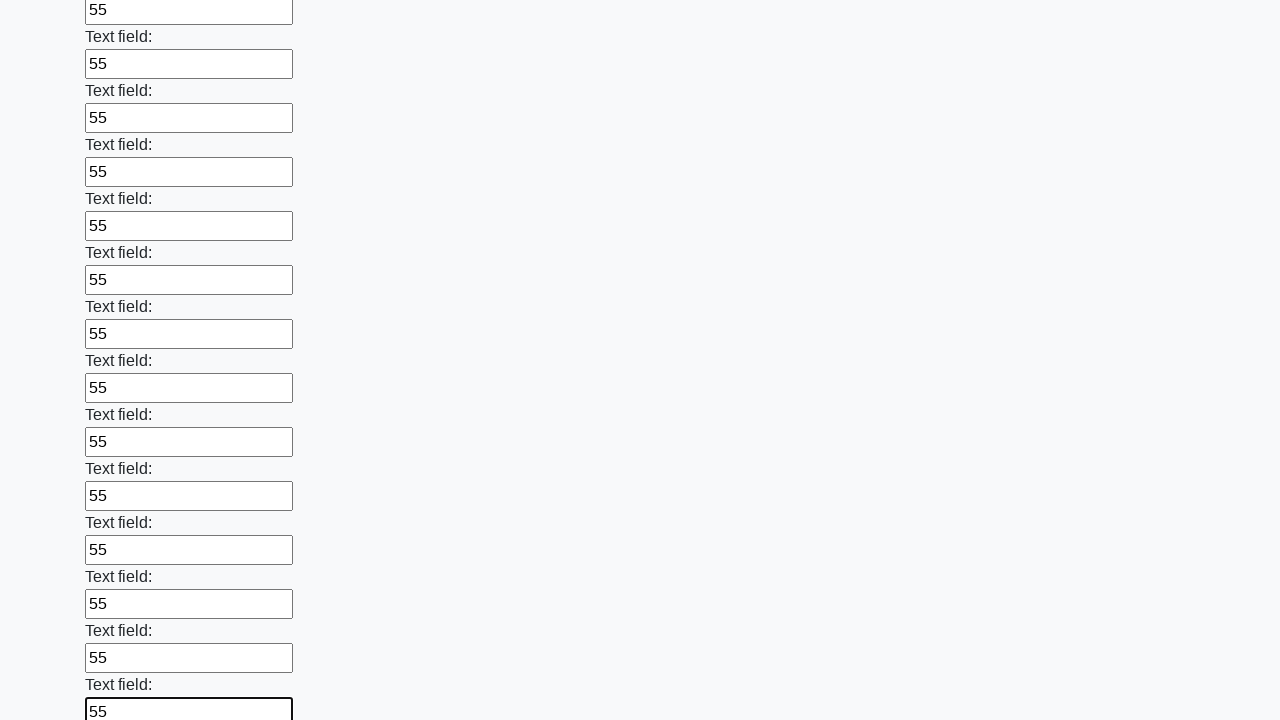

Filled text input field 44 with '55' on [type='text'] >> nth=43
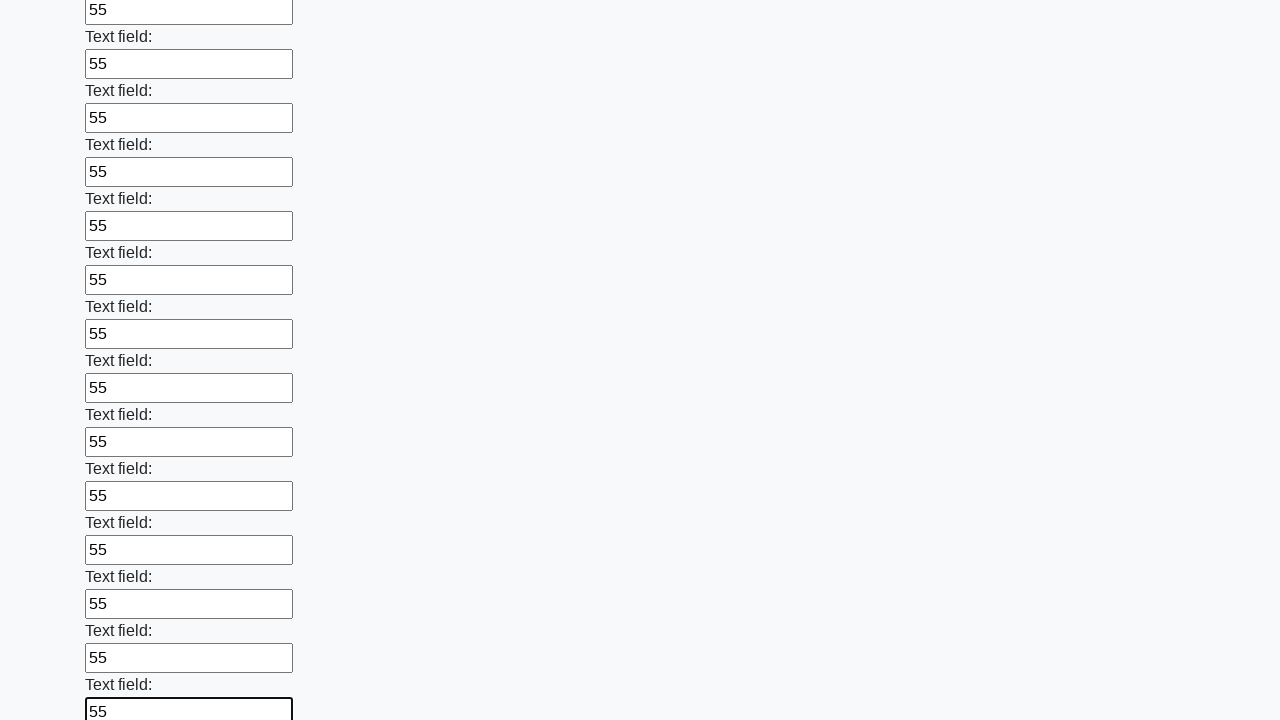

Filled text input field 45 with '55' on [type='text'] >> nth=44
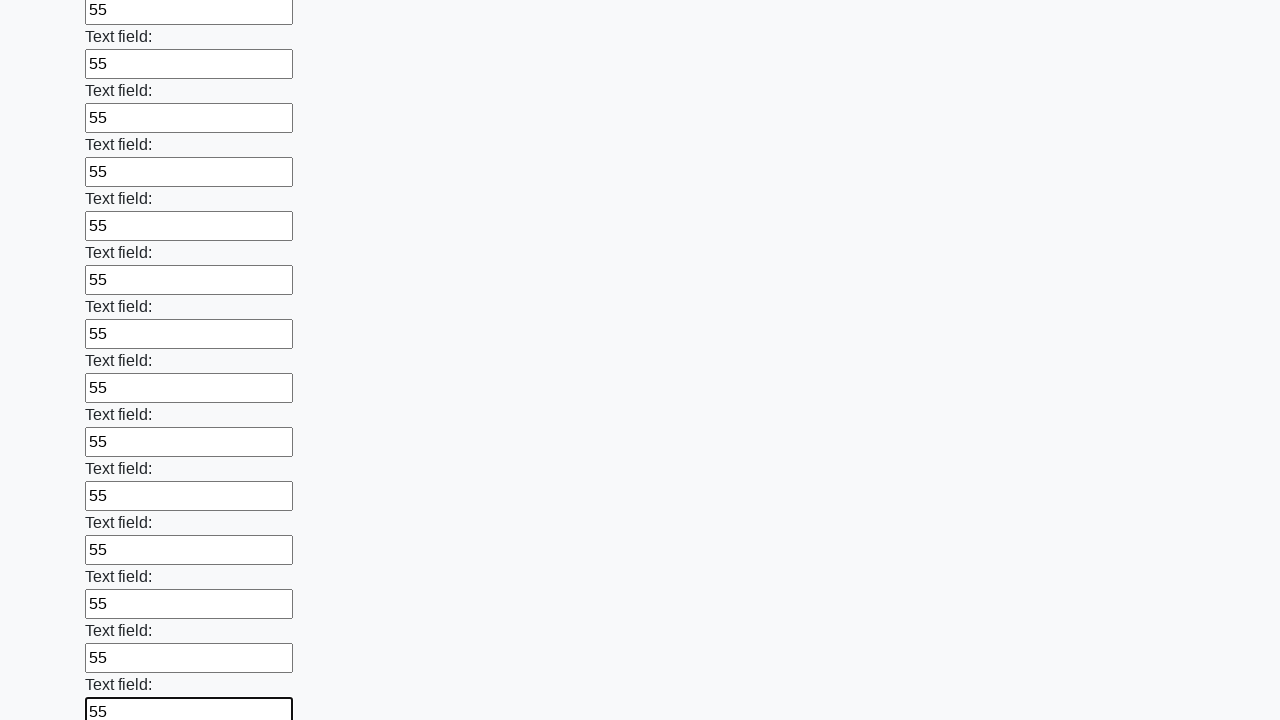

Filled text input field 46 with '55' on [type='text'] >> nth=45
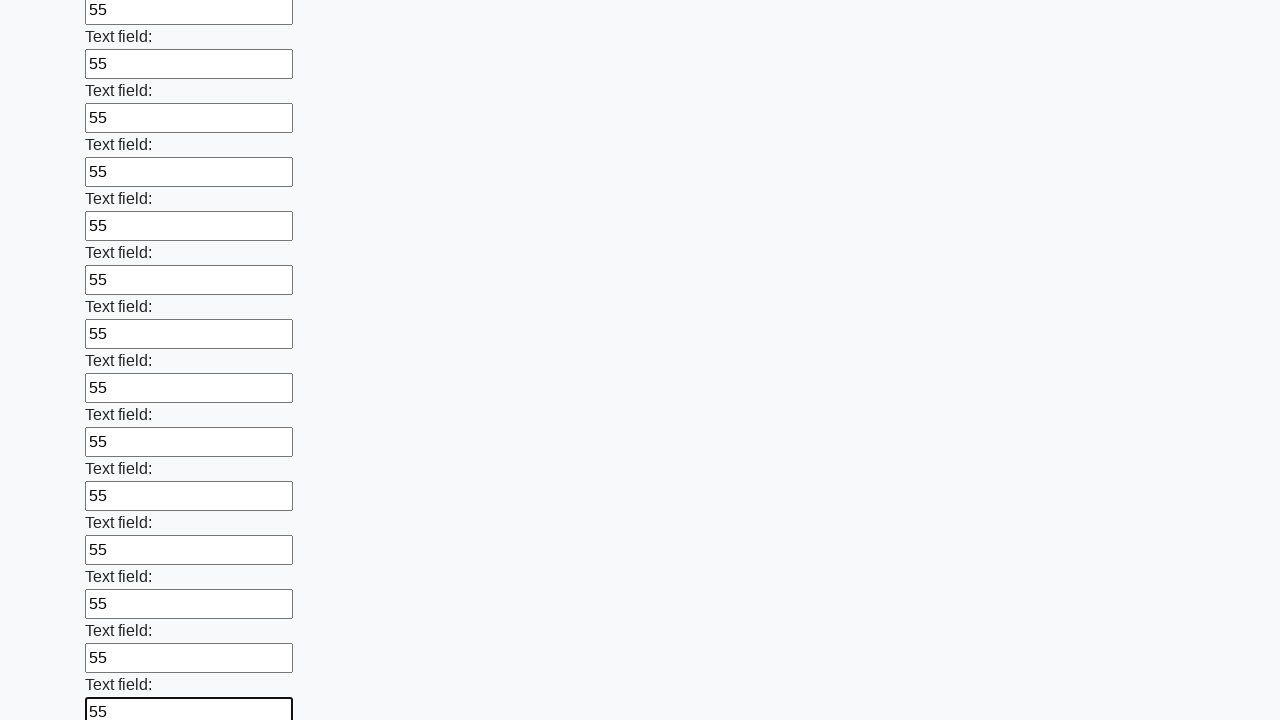

Filled text input field 47 with '55' on [type='text'] >> nth=46
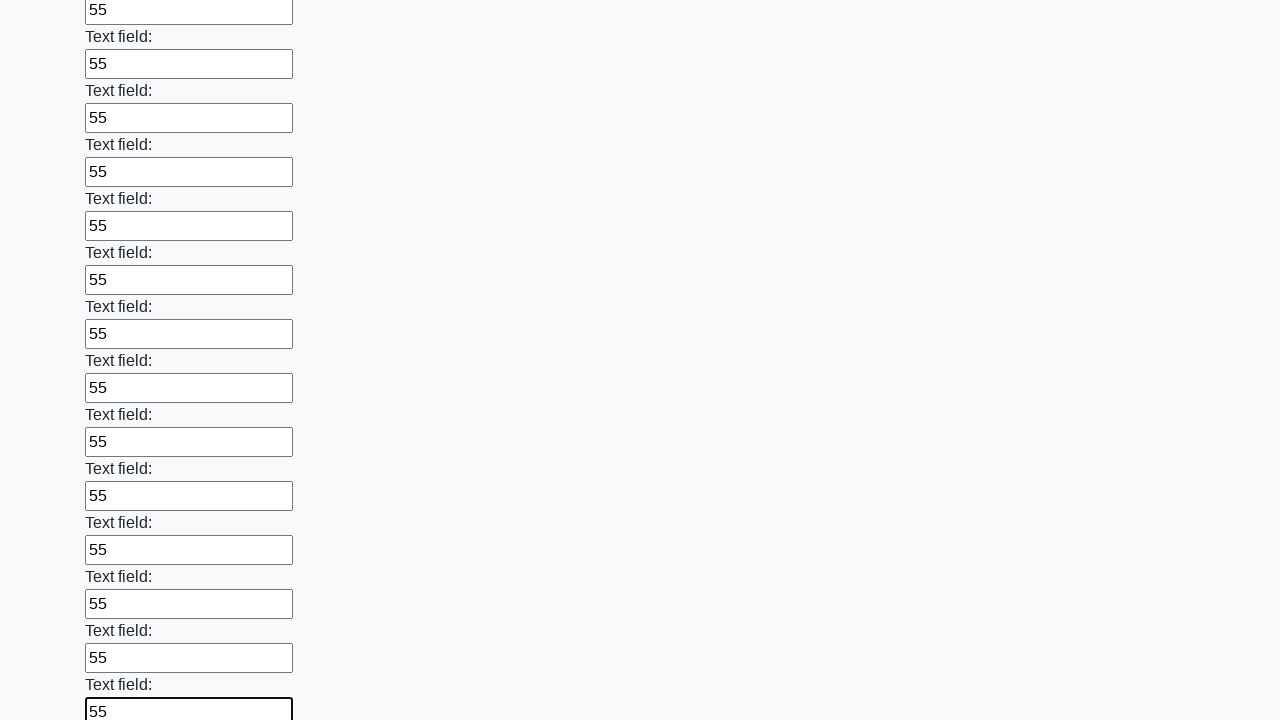

Filled text input field 48 with '55' on [type='text'] >> nth=47
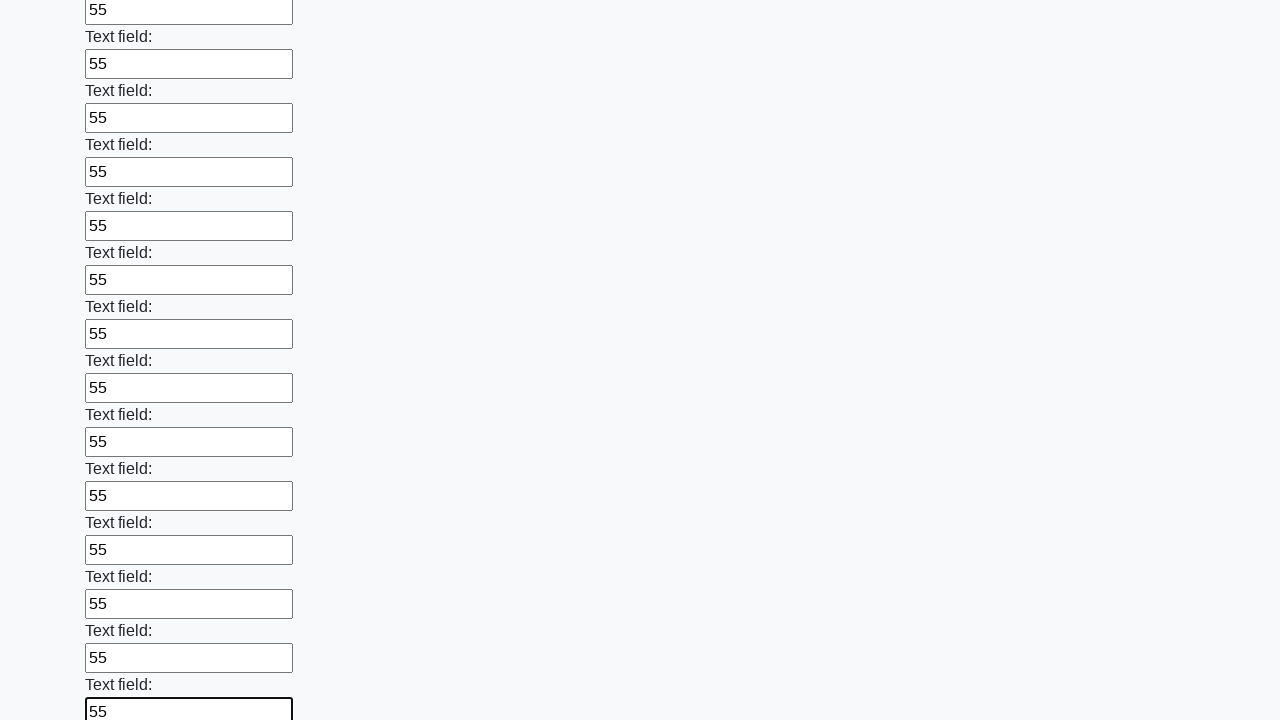

Filled text input field 49 with '55' on [type='text'] >> nth=48
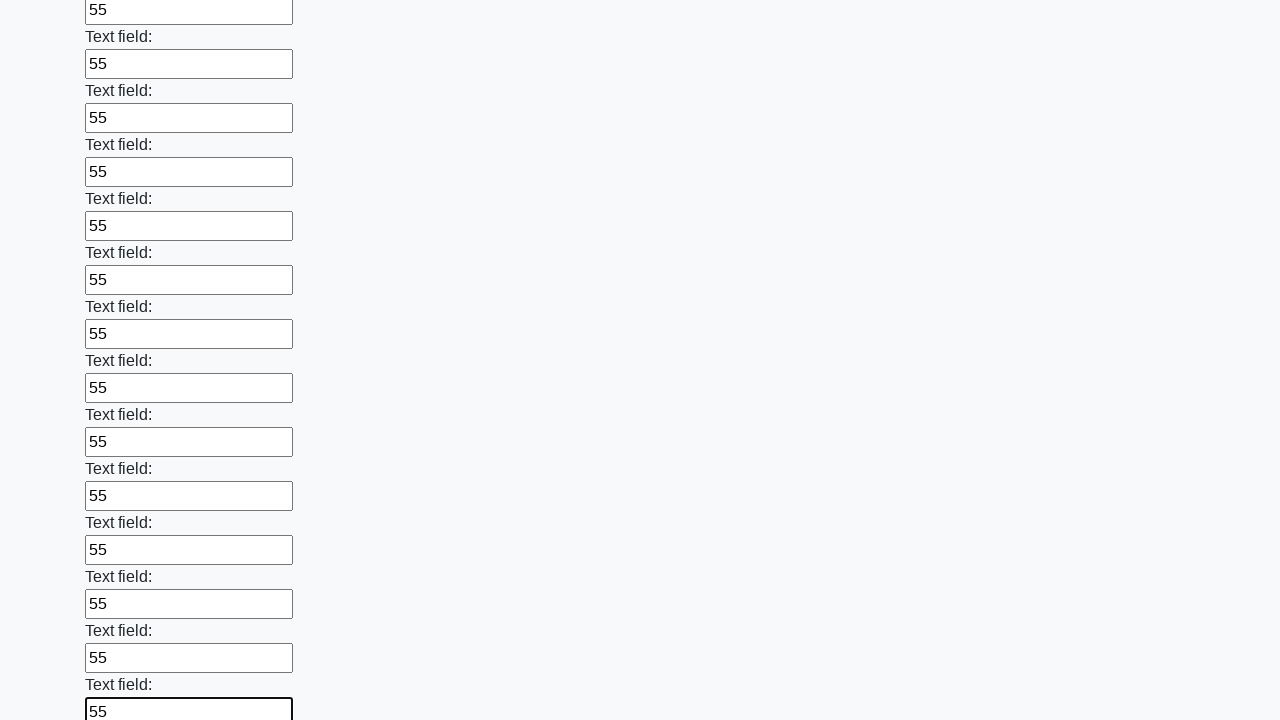

Filled text input field 50 with '55' on [type='text'] >> nth=49
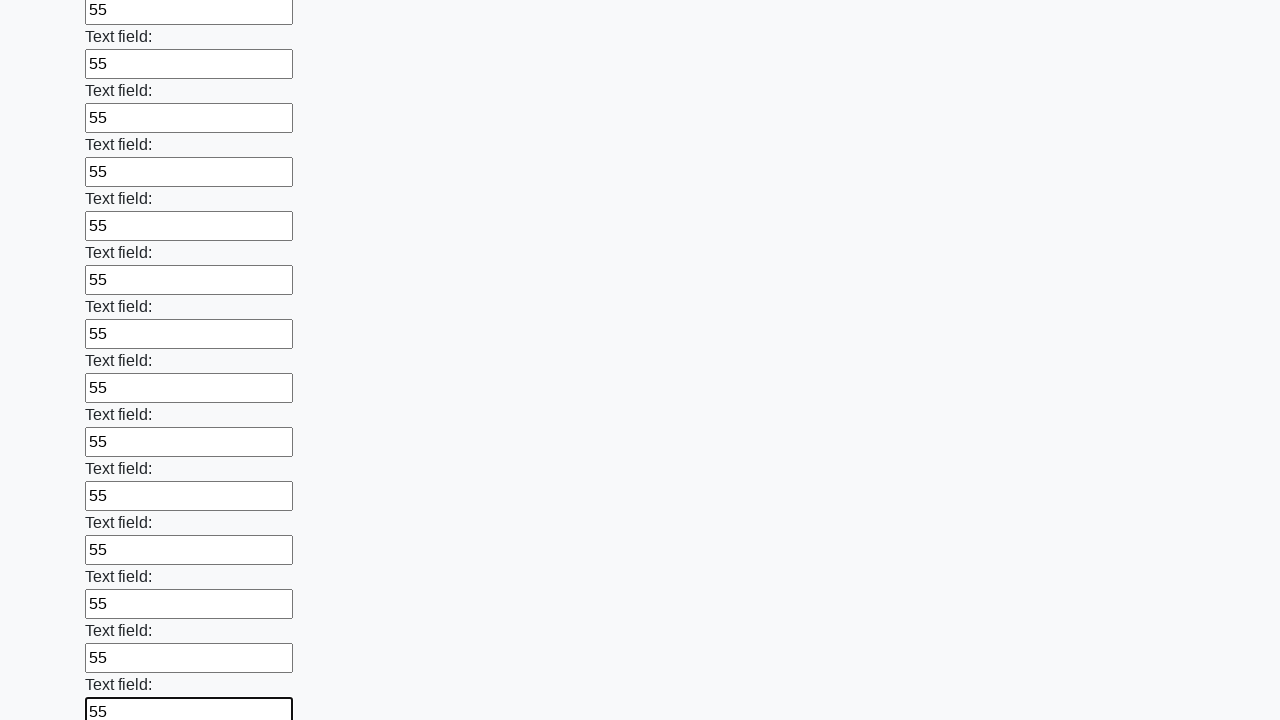

Filled text input field 51 with '55' on [type='text'] >> nth=50
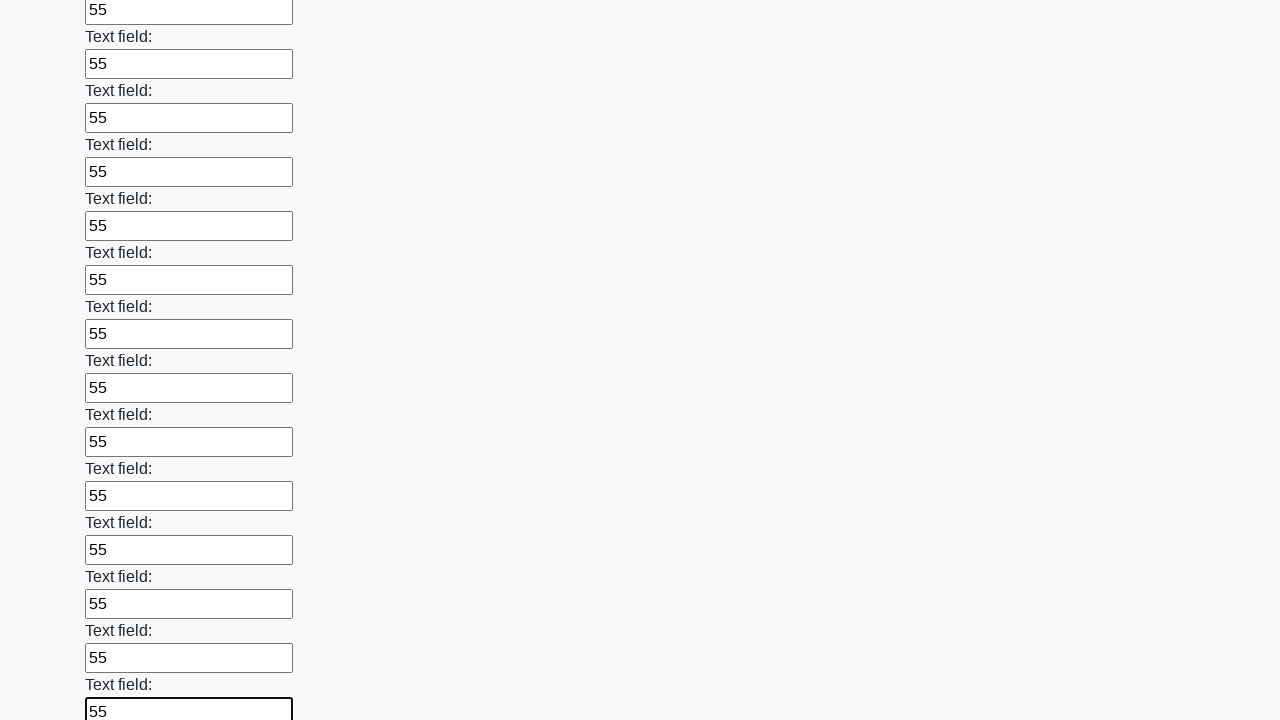

Filled text input field 52 with '55' on [type='text'] >> nth=51
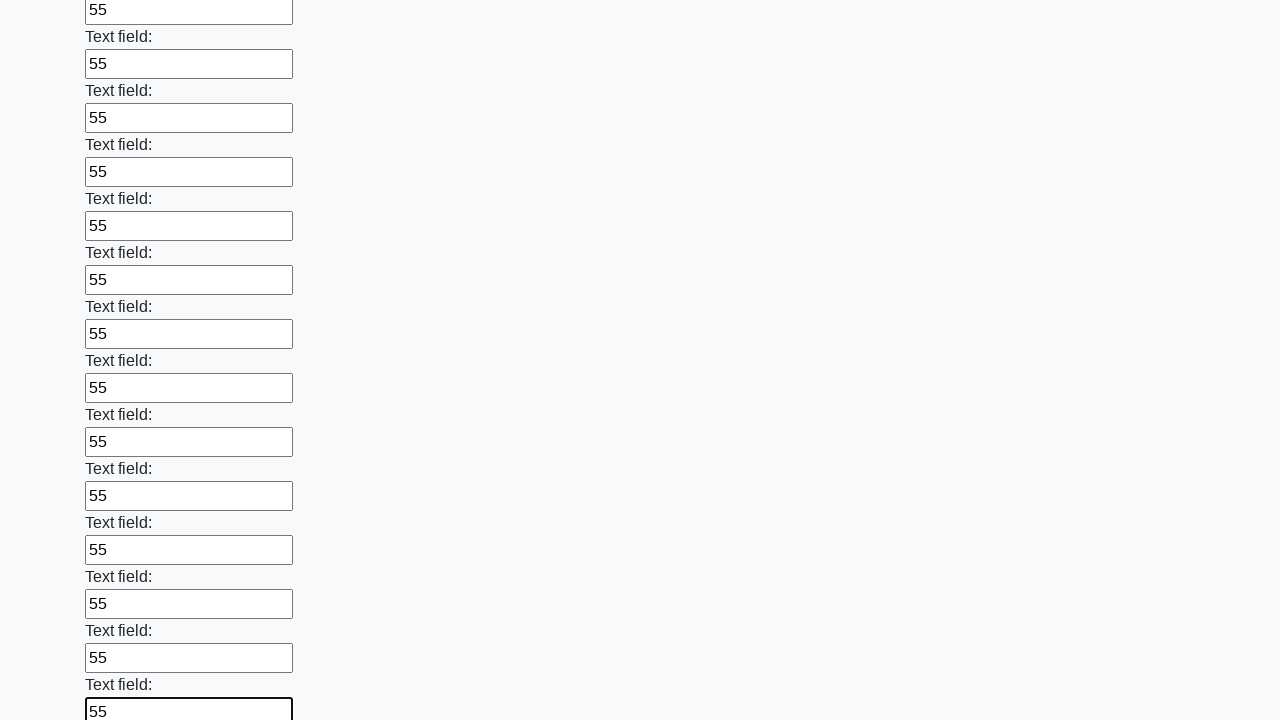

Filled text input field 53 with '55' on [type='text'] >> nth=52
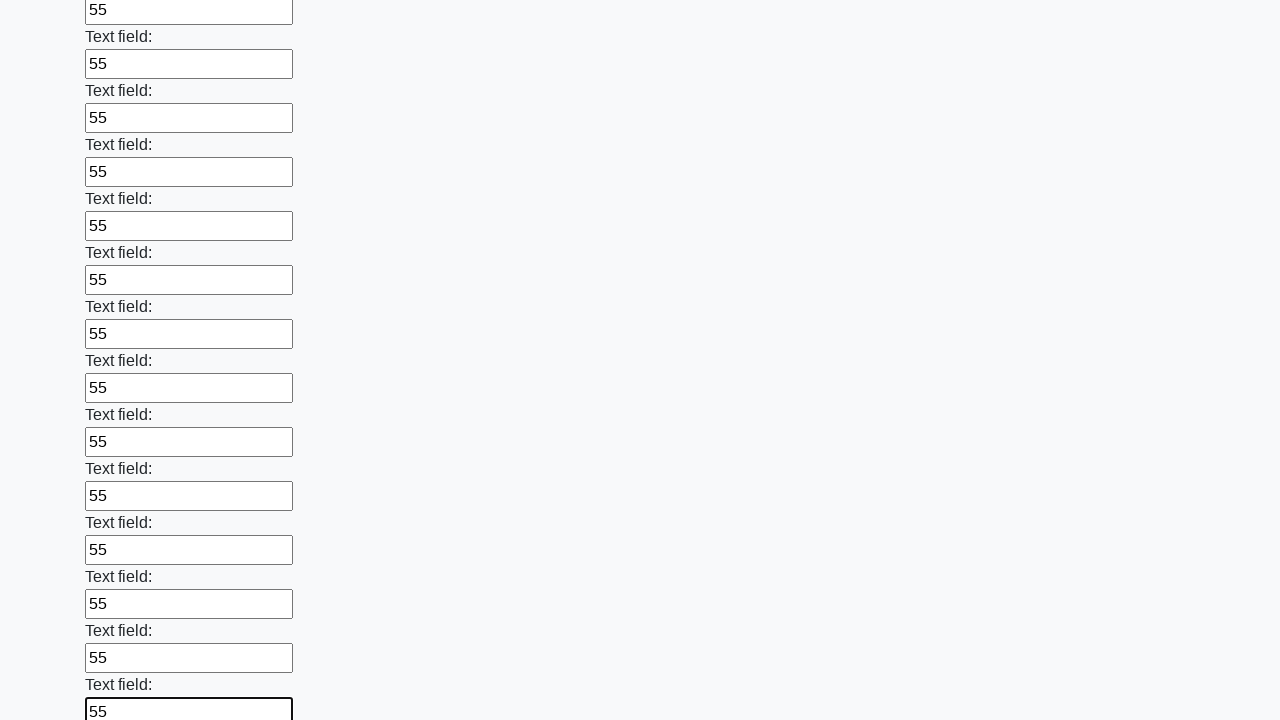

Filled text input field 54 with '55' on [type='text'] >> nth=53
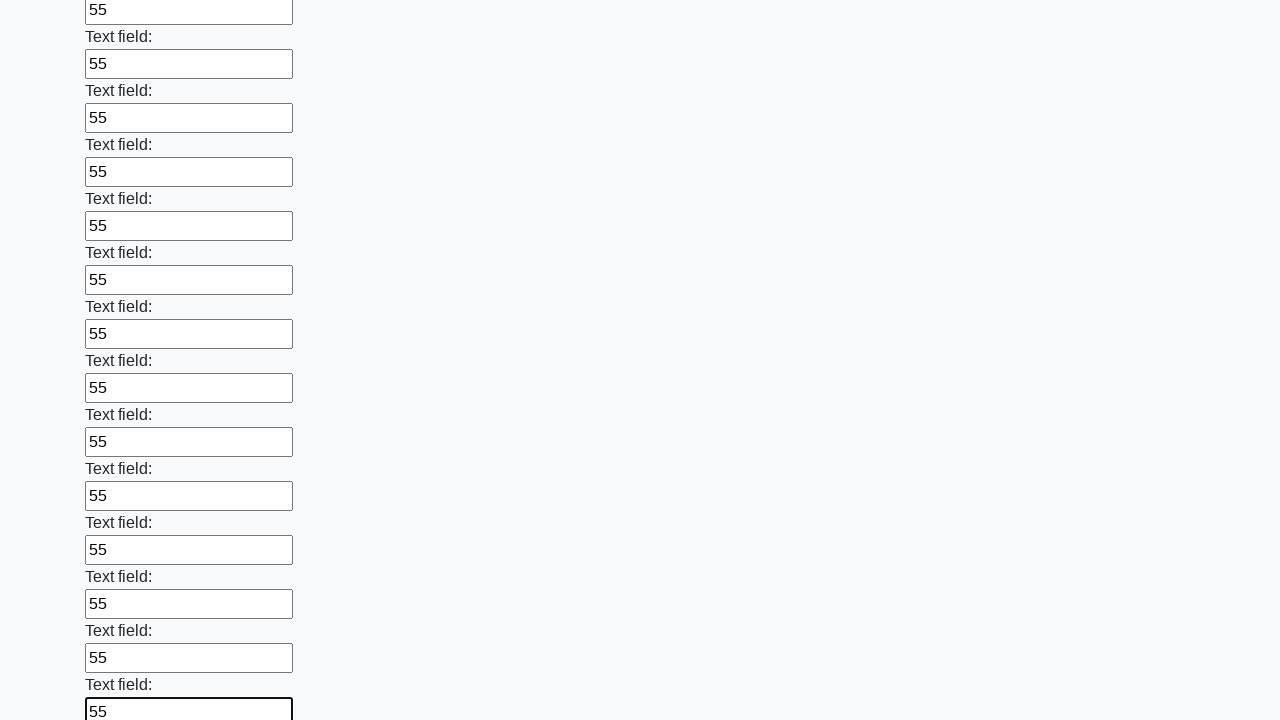

Filled text input field 55 with '55' on [type='text'] >> nth=54
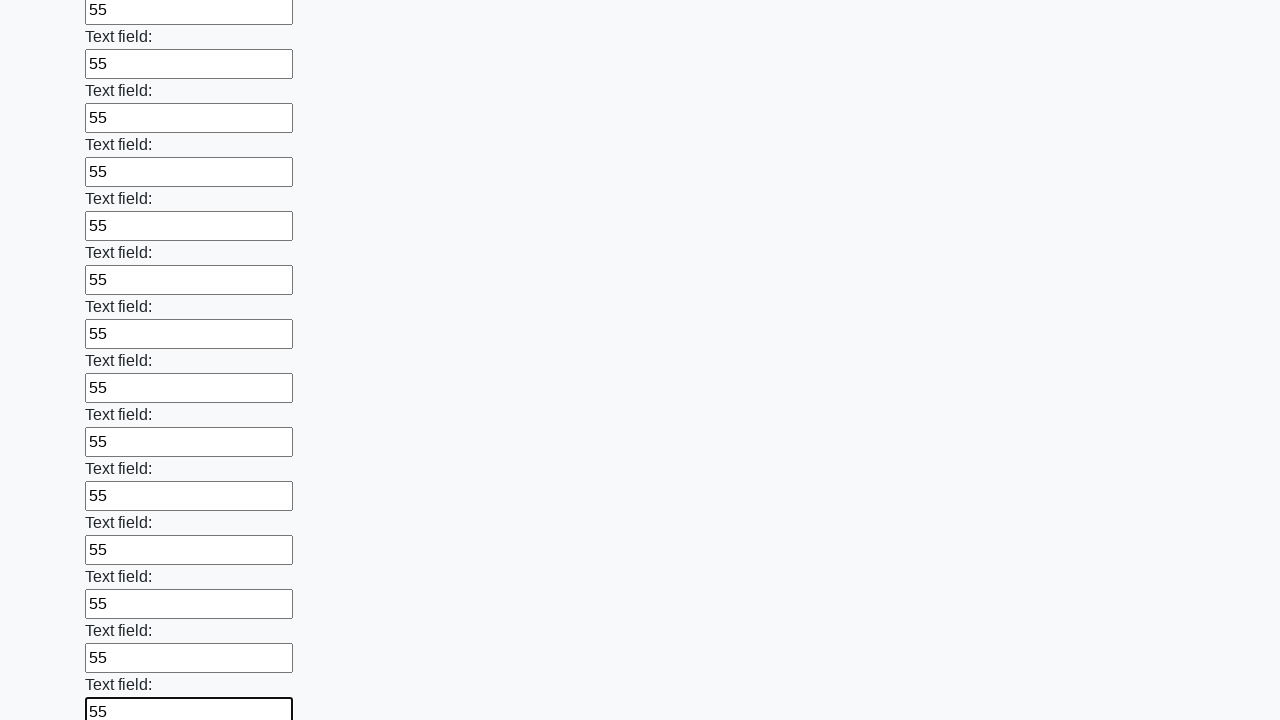

Filled text input field 56 with '55' on [type='text'] >> nth=55
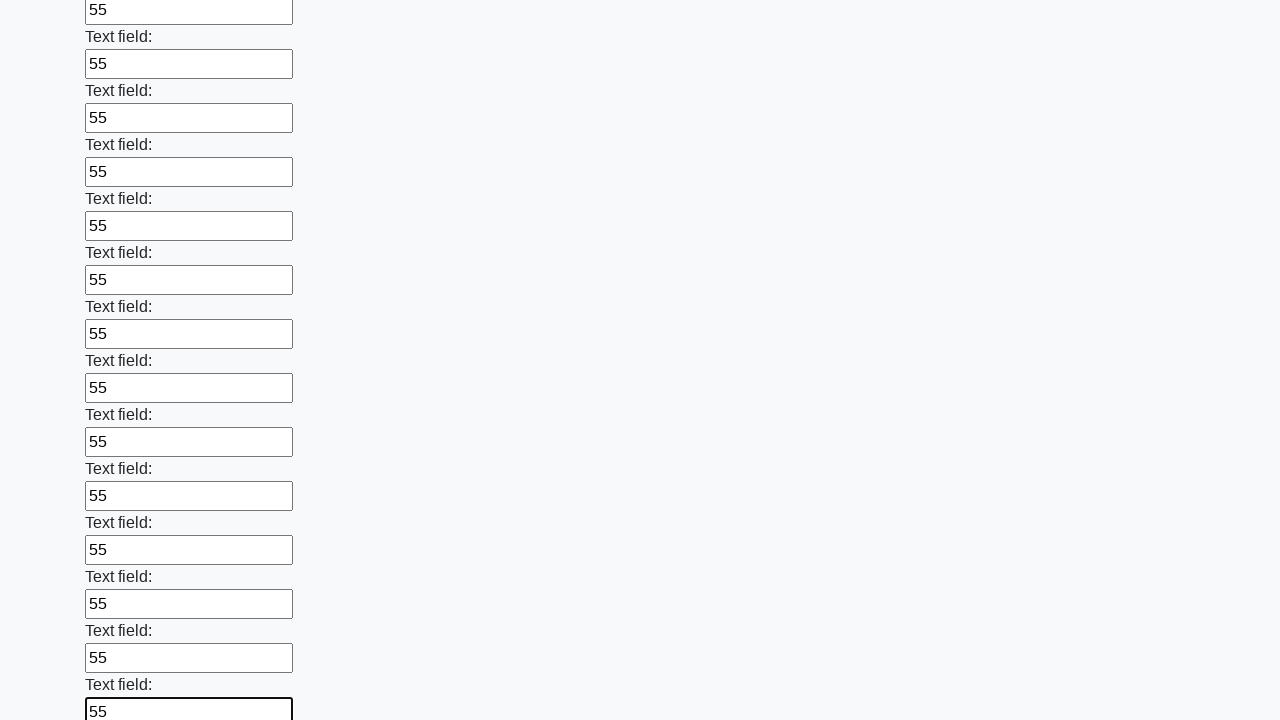

Filled text input field 57 with '55' on [type='text'] >> nth=56
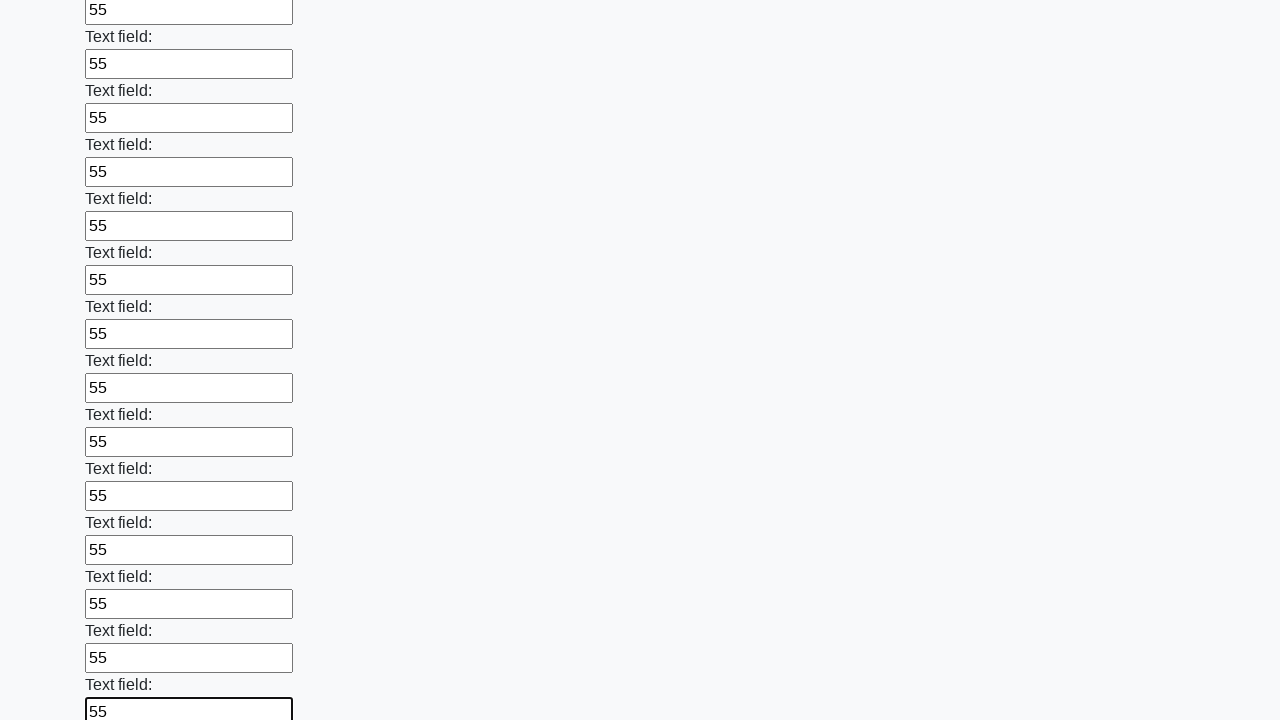

Filled text input field 58 with '55' on [type='text'] >> nth=57
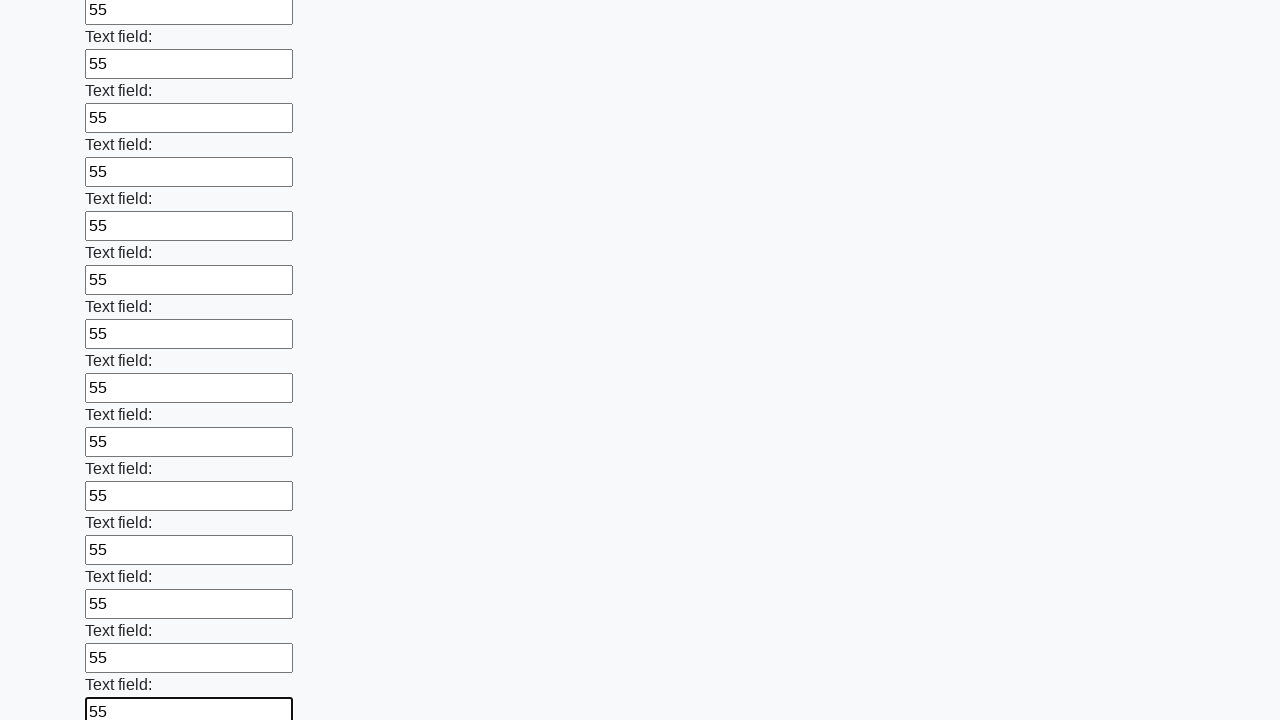

Filled text input field 59 with '55' on [type='text'] >> nth=58
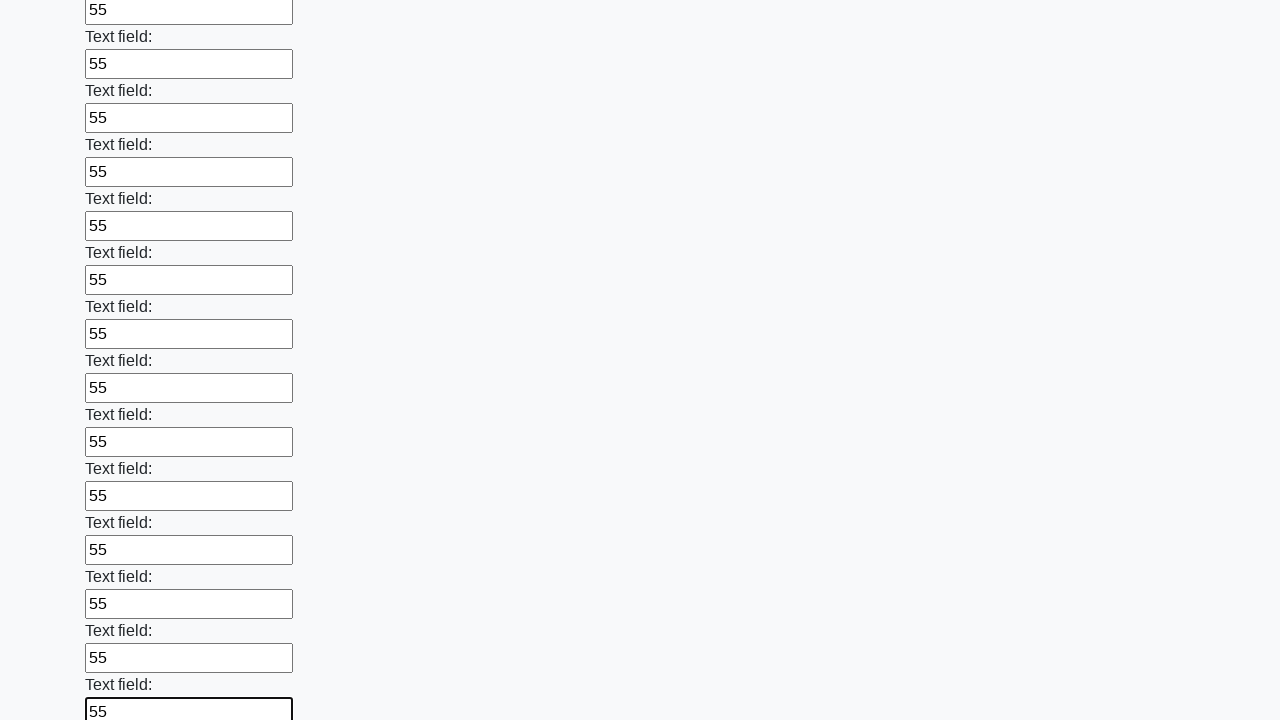

Filled text input field 60 with '55' on [type='text'] >> nth=59
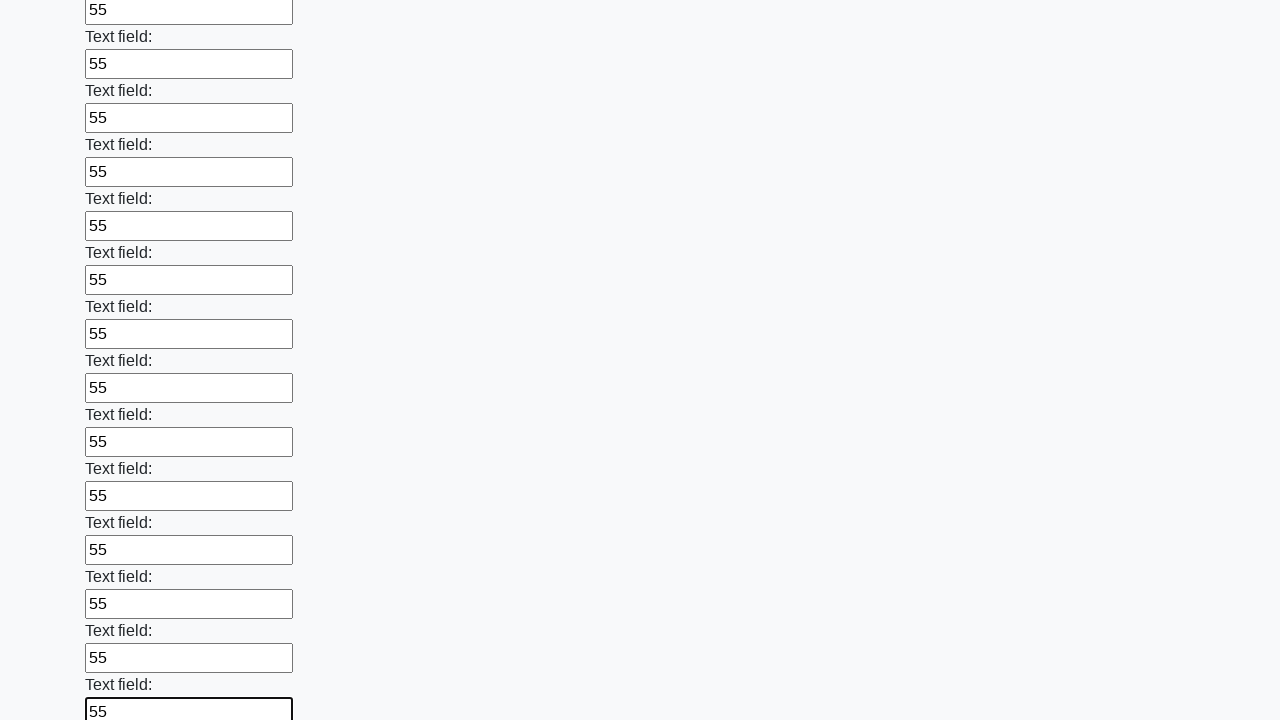

Filled text input field 61 with '55' on [type='text'] >> nth=60
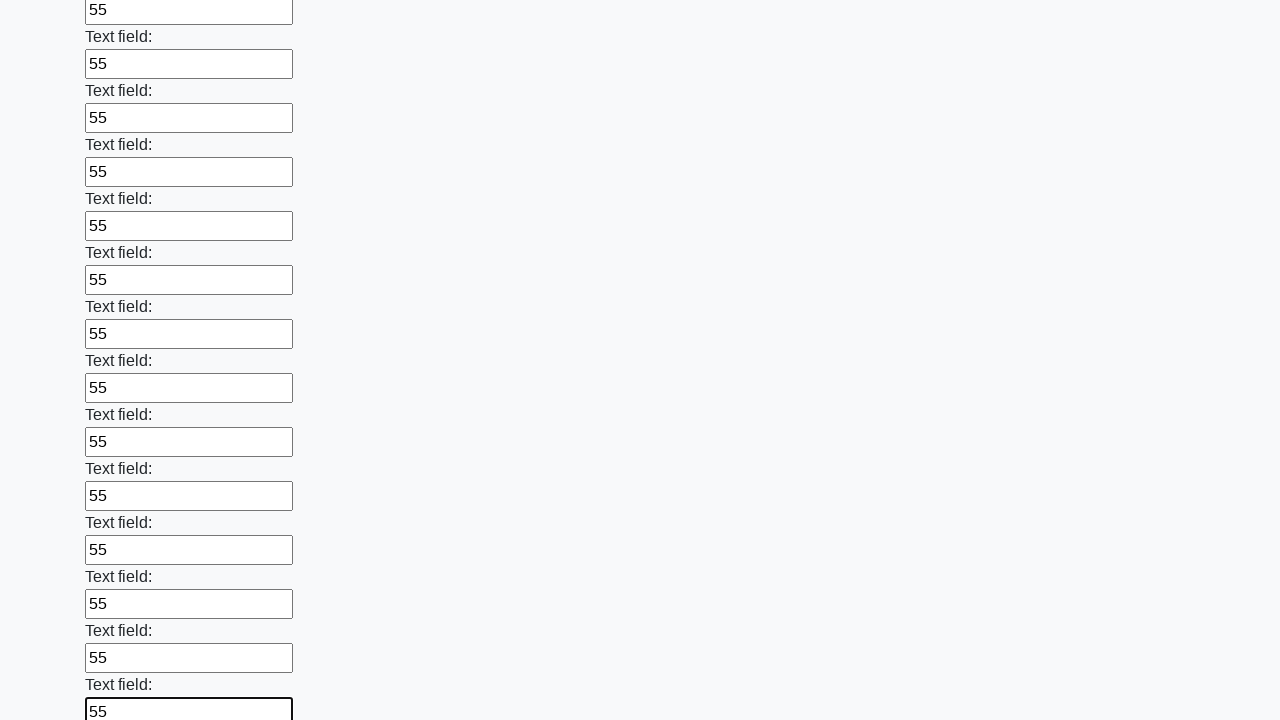

Filled text input field 62 with '55' on [type='text'] >> nth=61
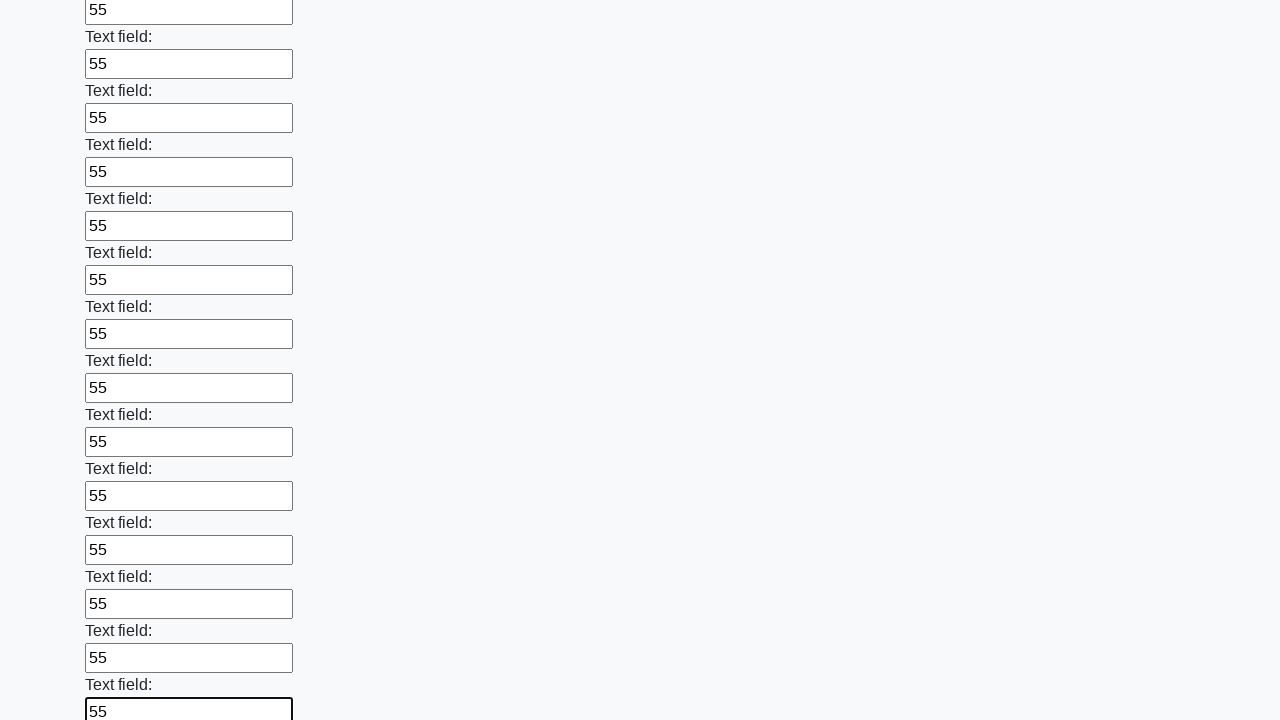

Filled text input field 63 with '55' on [type='text'] >> nth=62
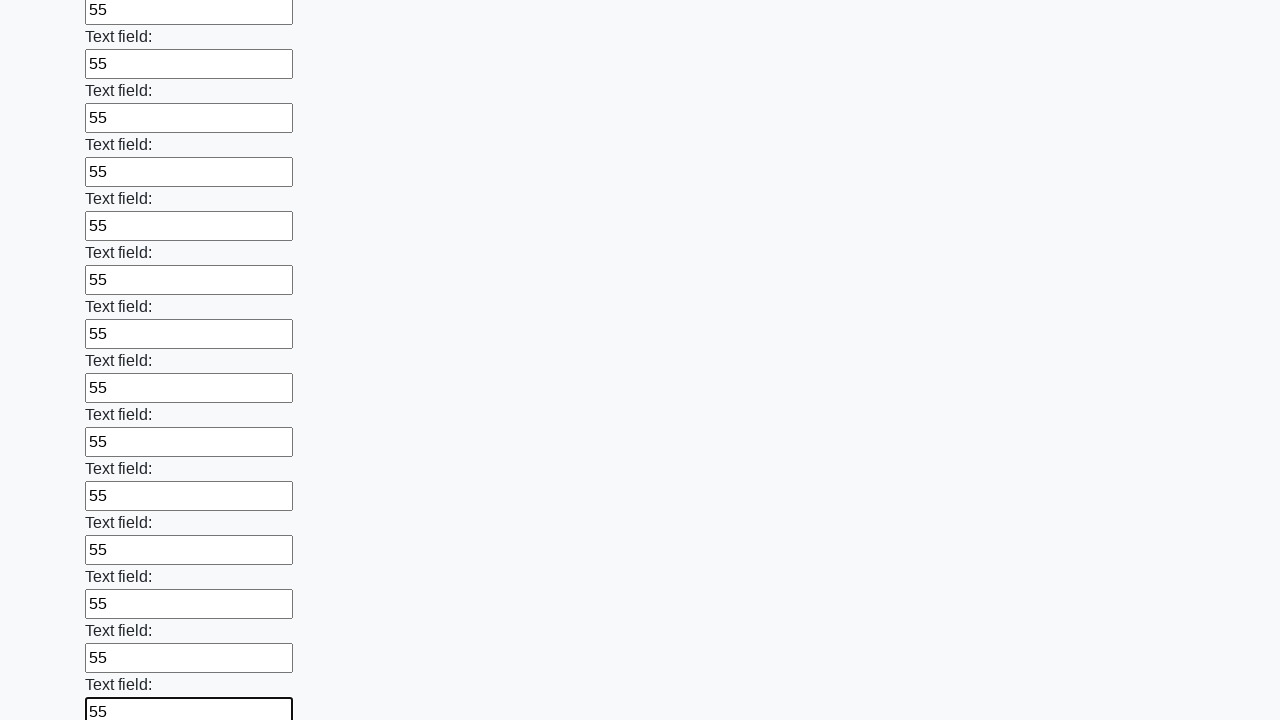

Filled text input field 64 with '55' on [type='text'] >> nth=63
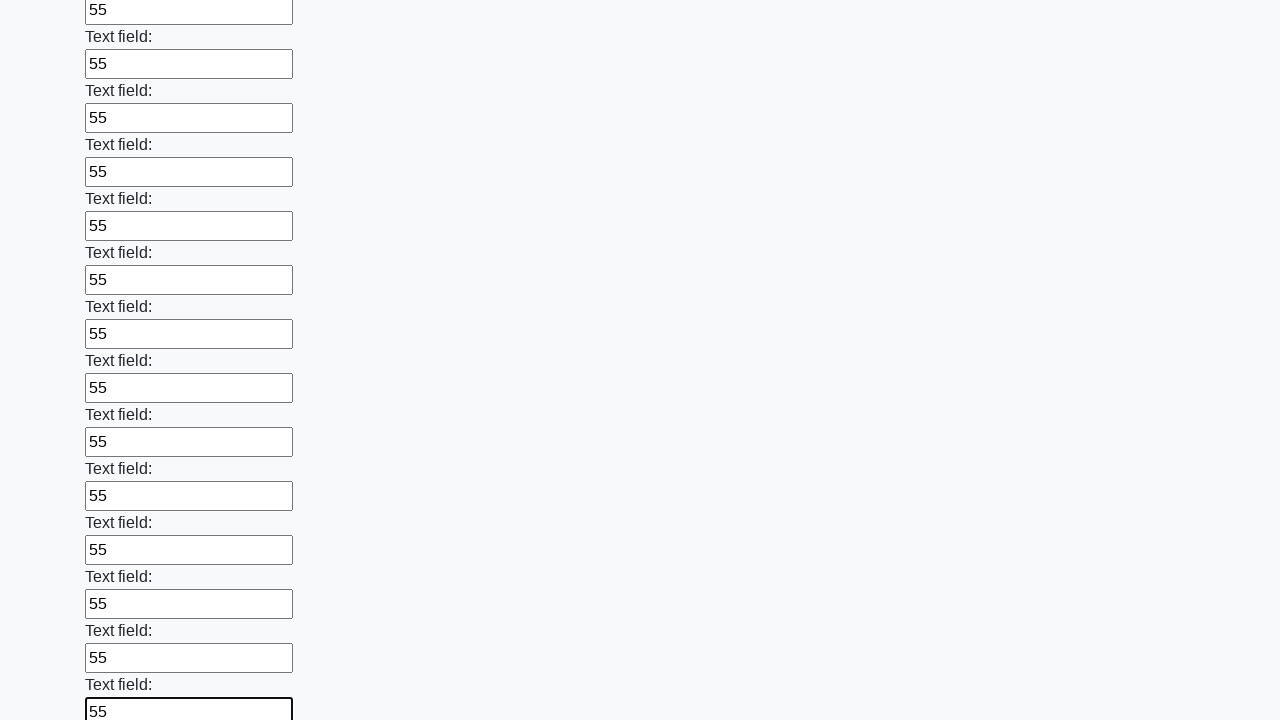

Filled text input field 65 with '55' on [type='text'] >> nth=64
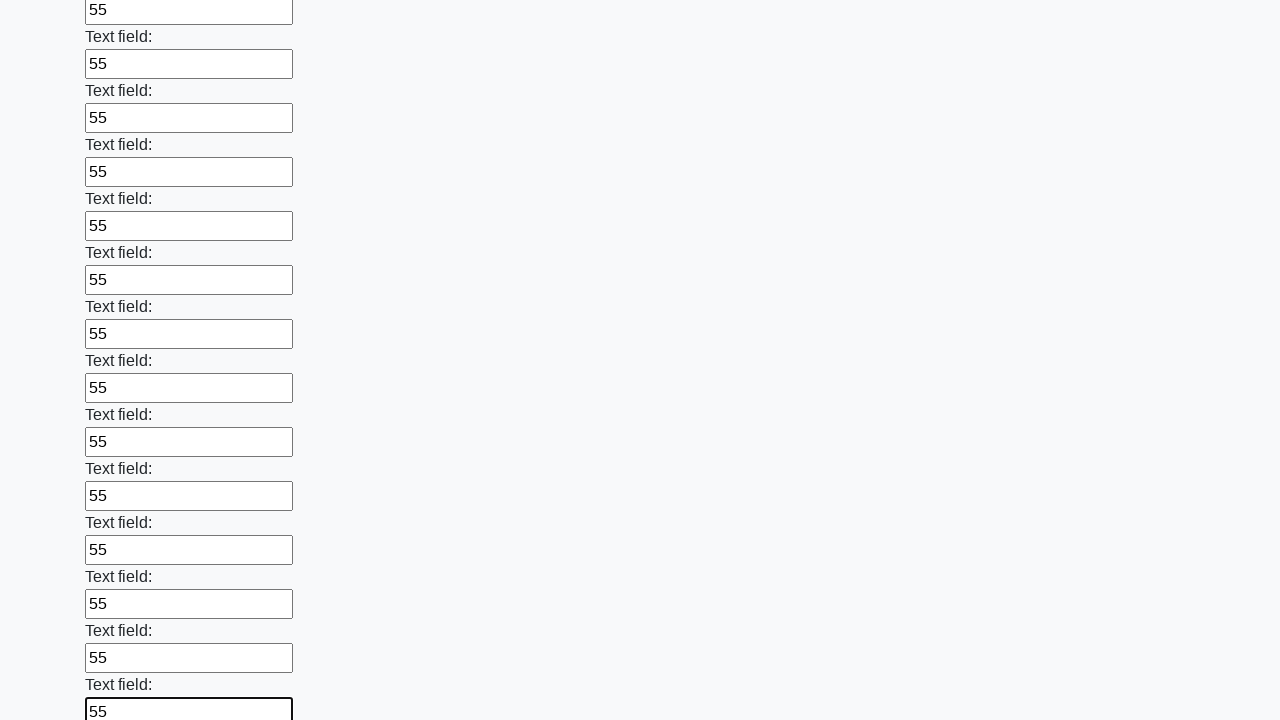

Filled text input field 66 with '55' on [type='text'] >> nth=65
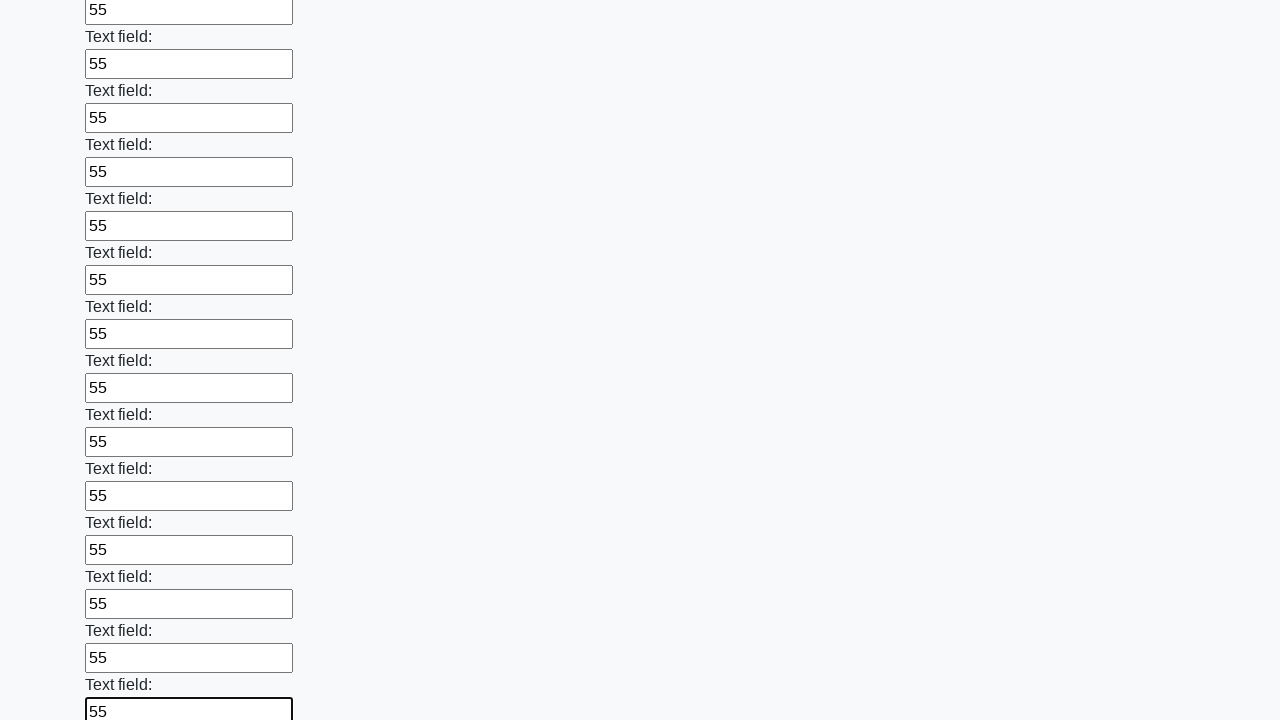

Filled text input field 67 with '55' on [type='text'] >> nth=66
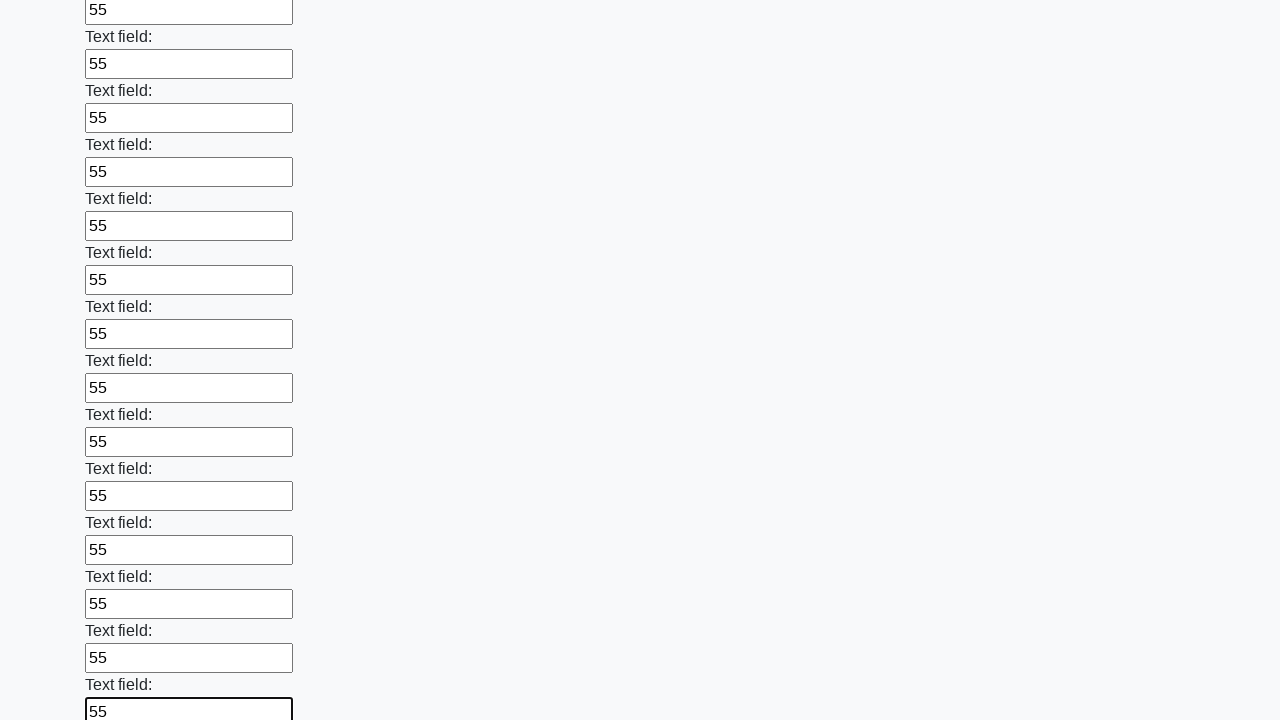

Filled text input field 68 with '55' on [type='text'] >> nth=67
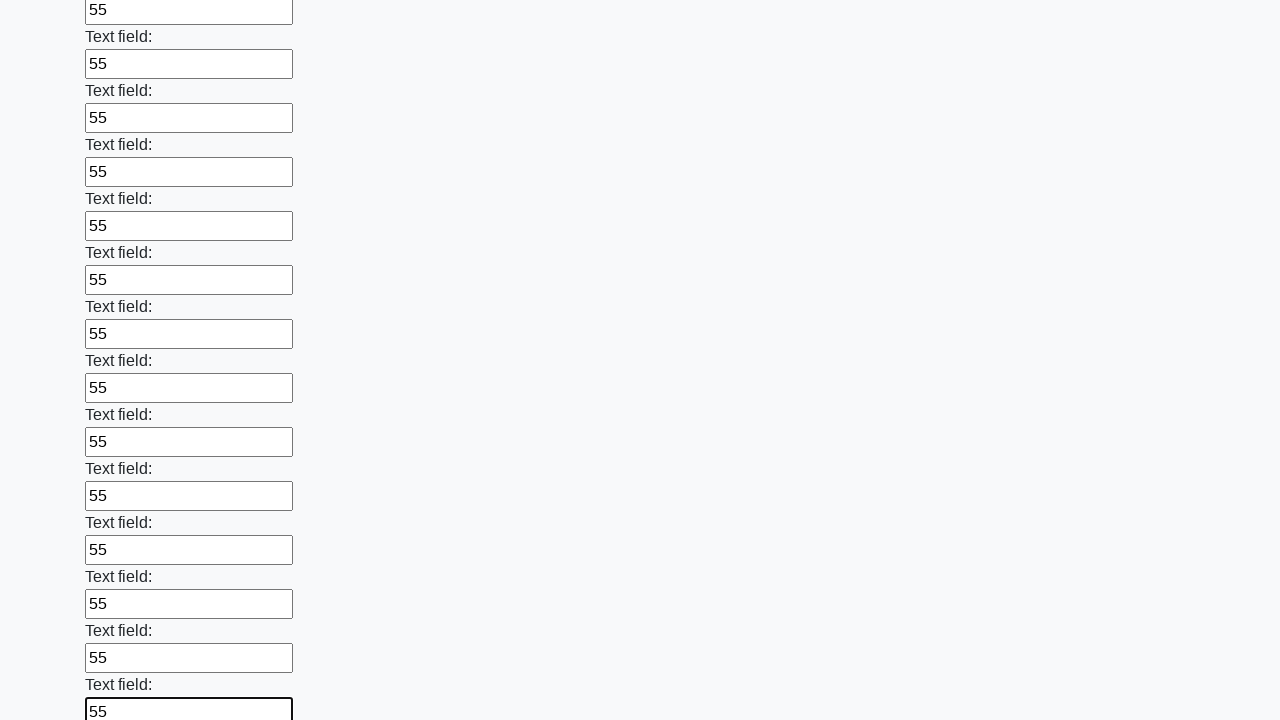

Filled text input field 69 with '55' on [type='text'] >> nth=68
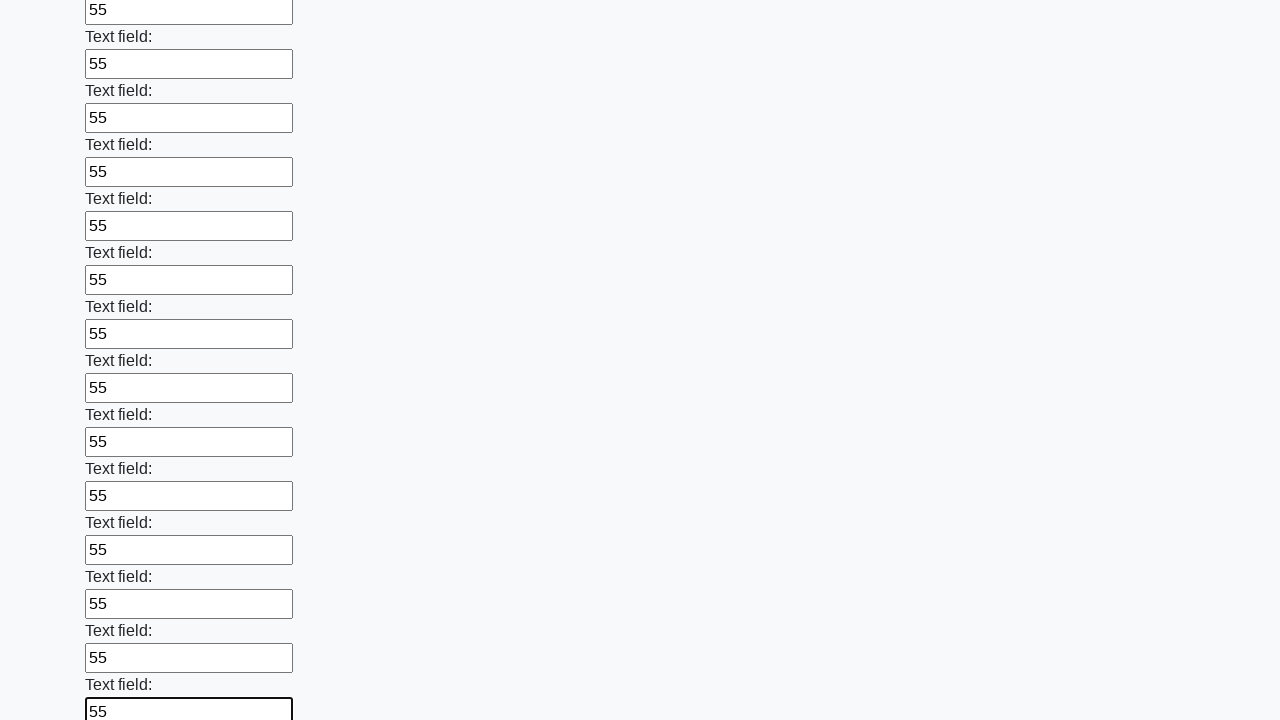

Filled text input field 70 with '55' on [type='text'] >> nth=69
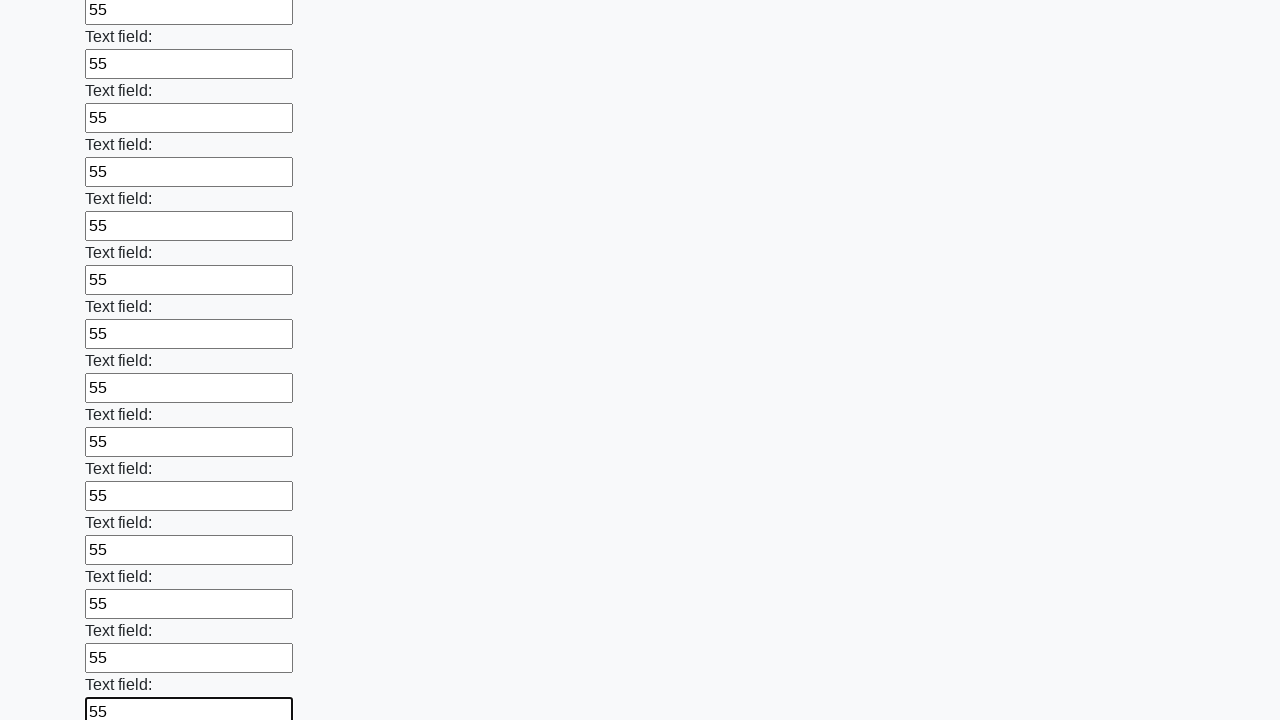

Filled text input field 71 with '55' on [type='text'] >> nth=70
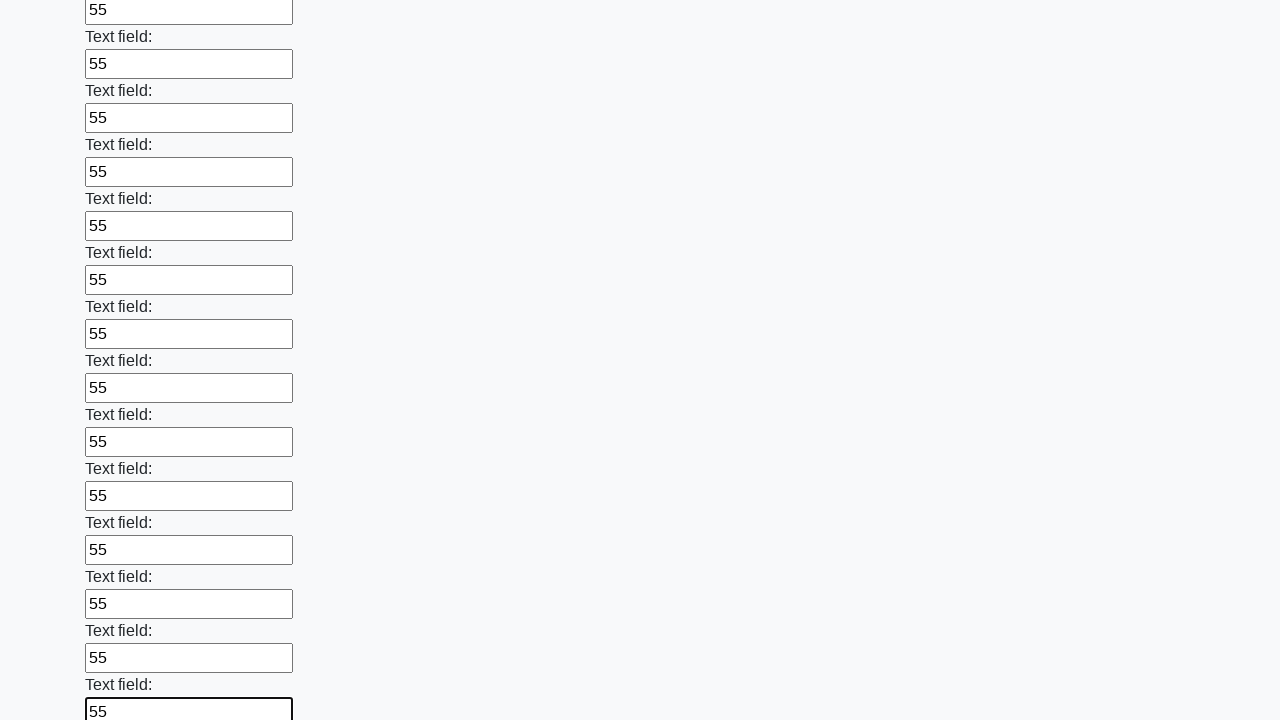

Filled text input field 72 with '55' on [type='text'] >> nth=71
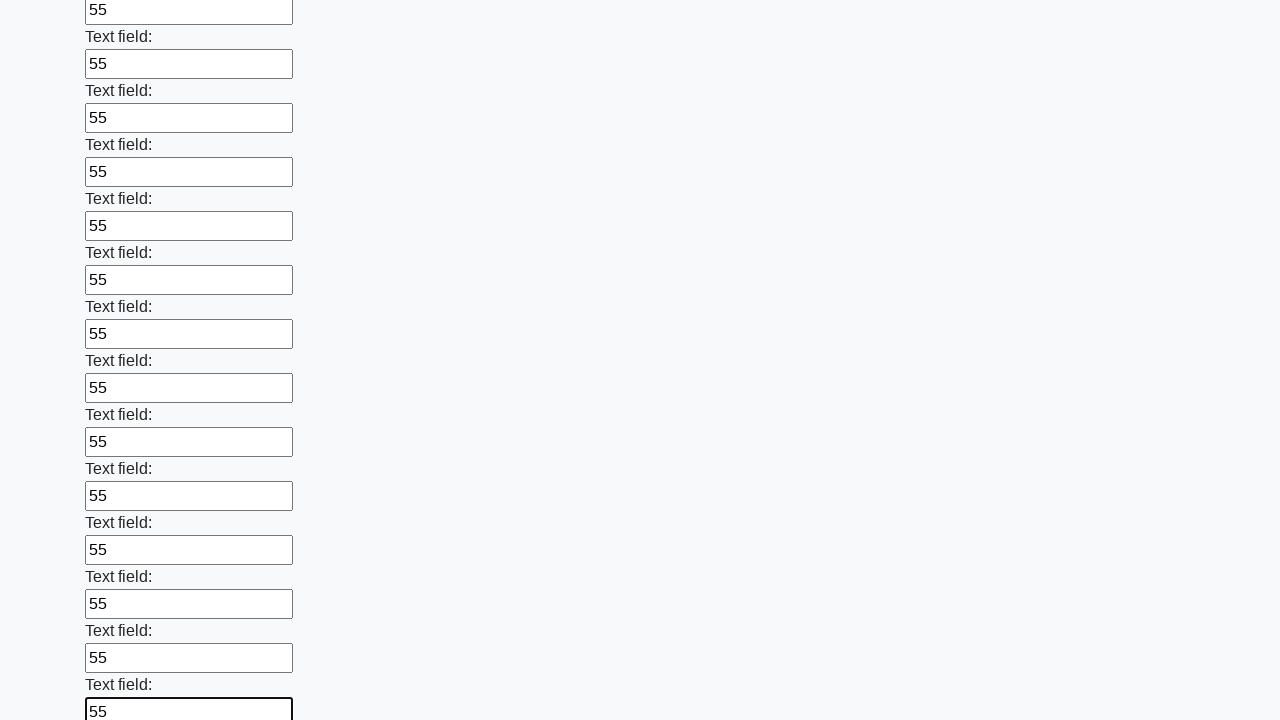

Filled text input field 73 with '55' on [type='text'] >> nth=72
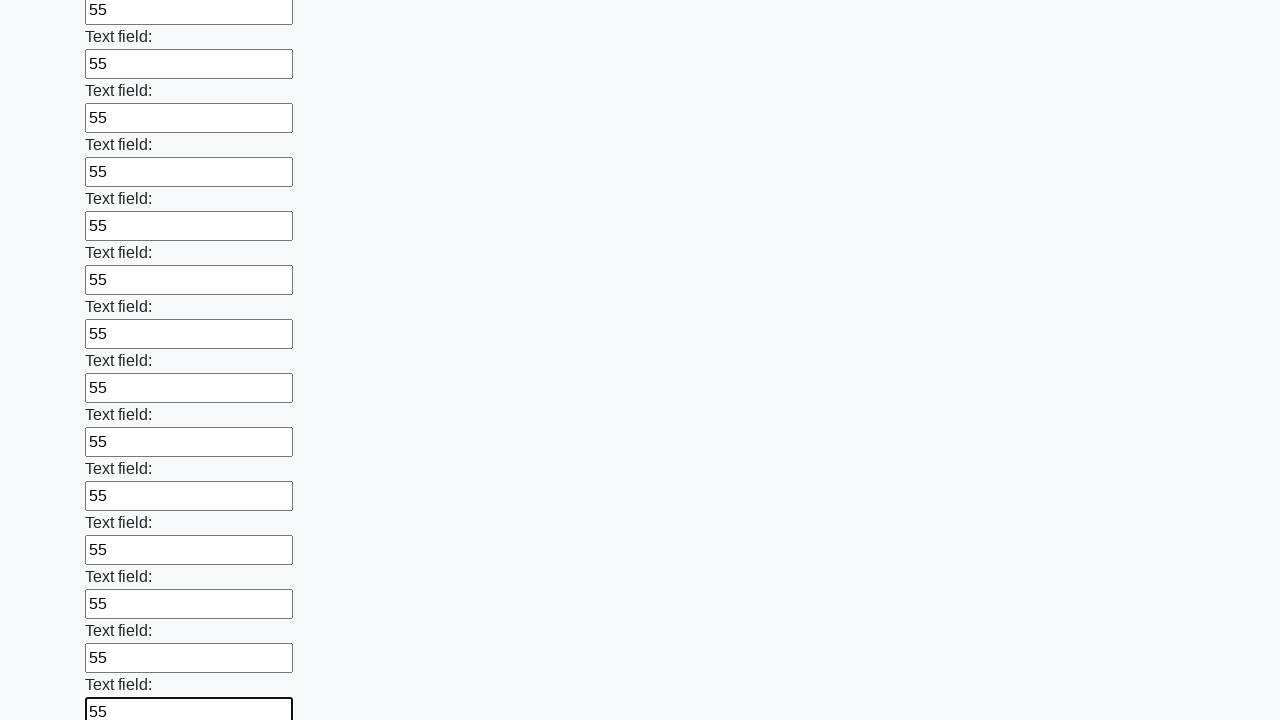

Filled text input field 74 with '55' on [type='text'] >> nth=73
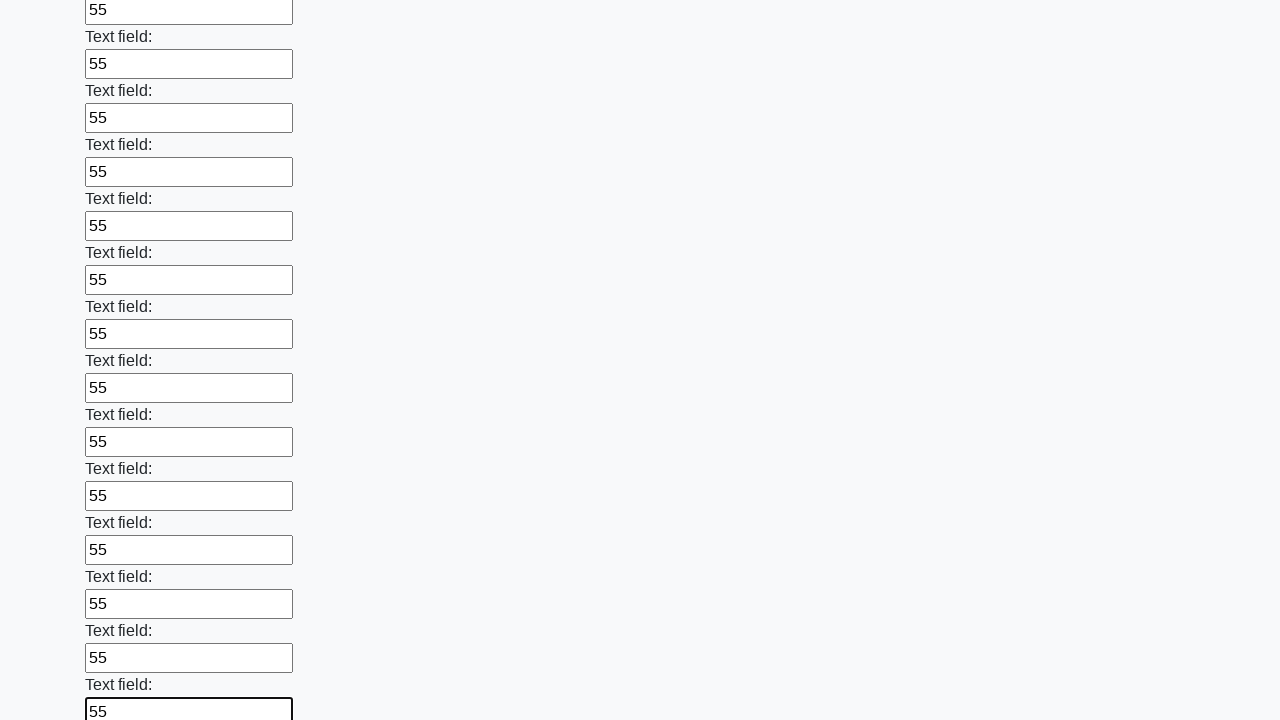

Filled text input field 75 with '55' on [type='text'] >> nth=74
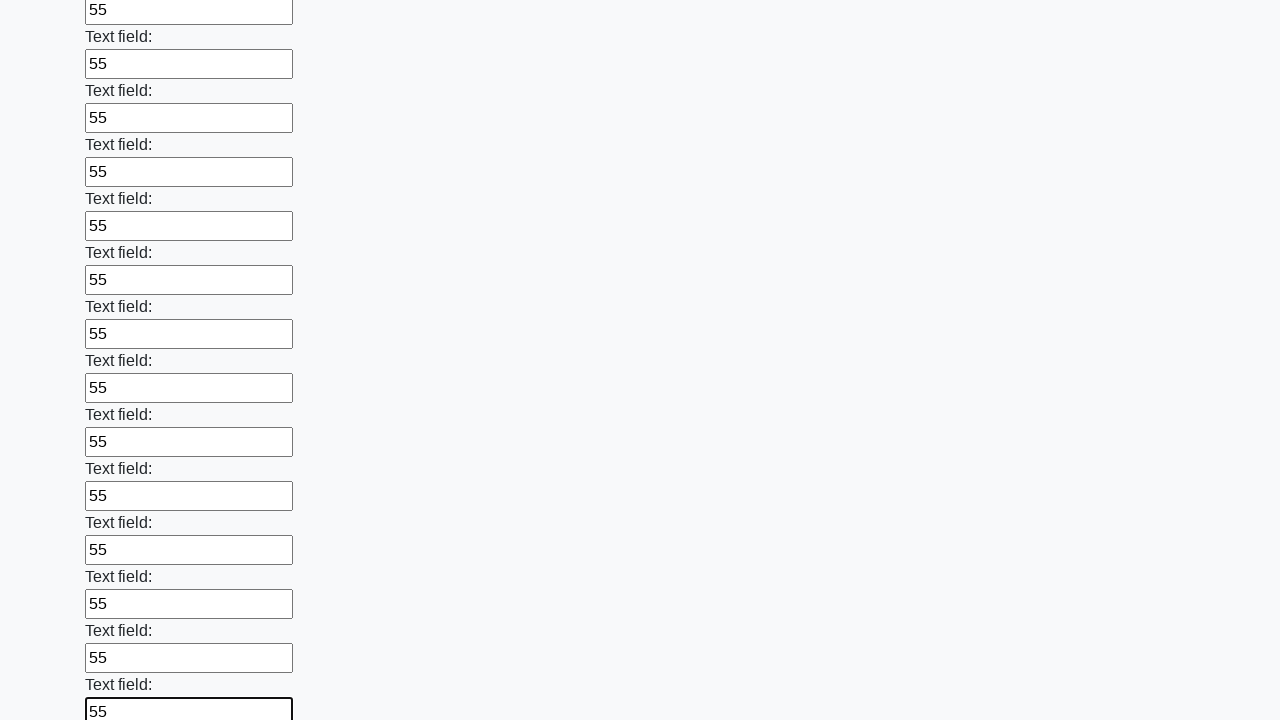

Filled text input field 76 with '55' on [type='text'] >> nth=75
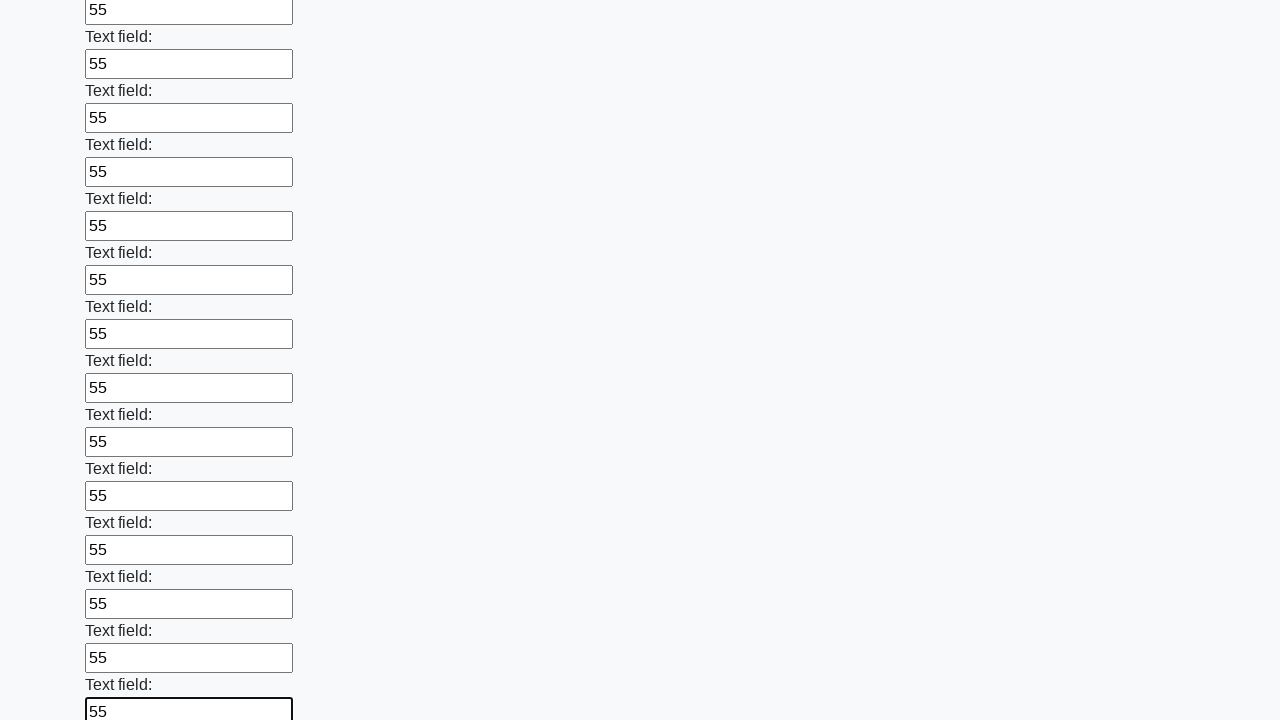

Filled text input field 77 with '55' on [type='text'] >> nth=76
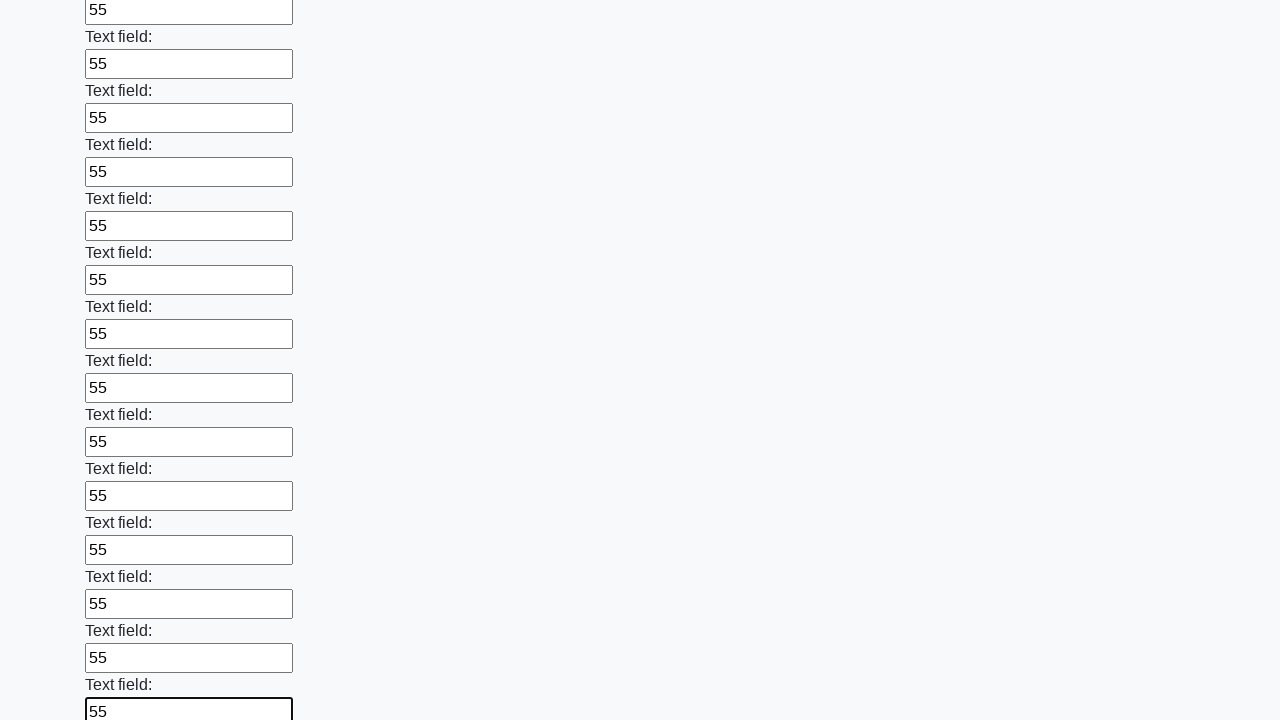

Filled text input field 78 with '55' on [type='text'] >> nth=77
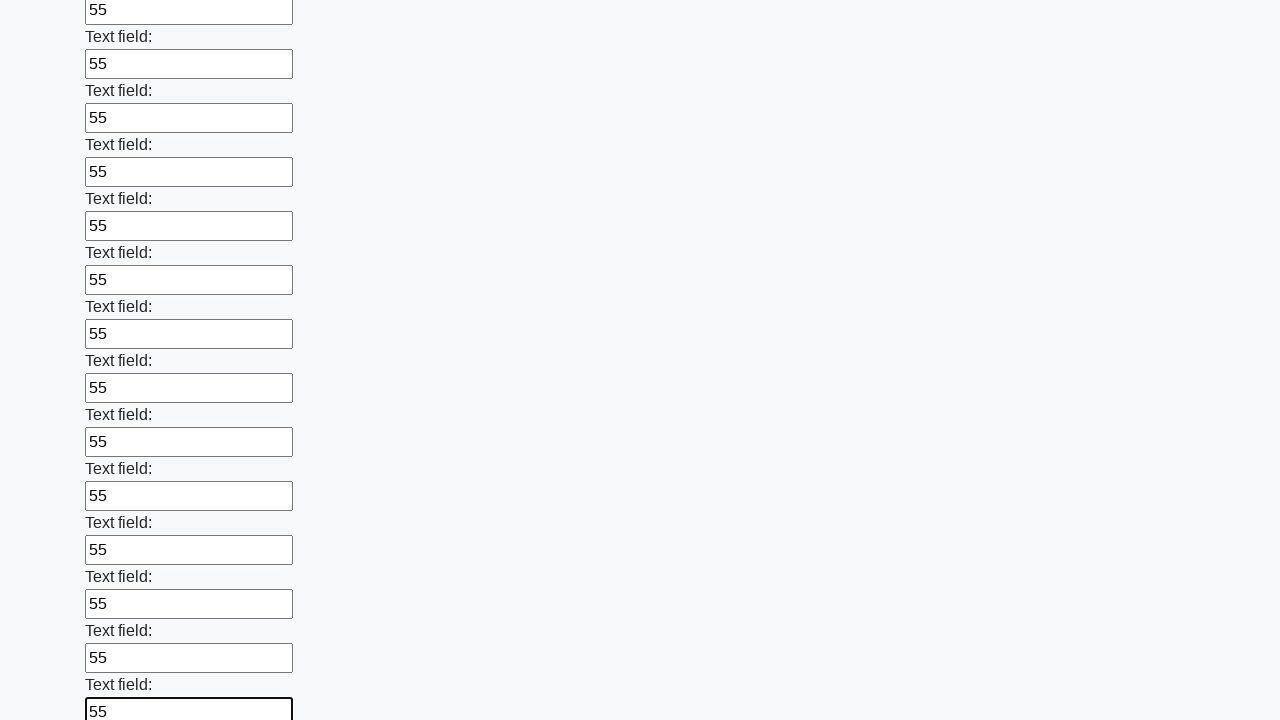

Filled text input field 79 with '55' on [type='text'] >> nth=78
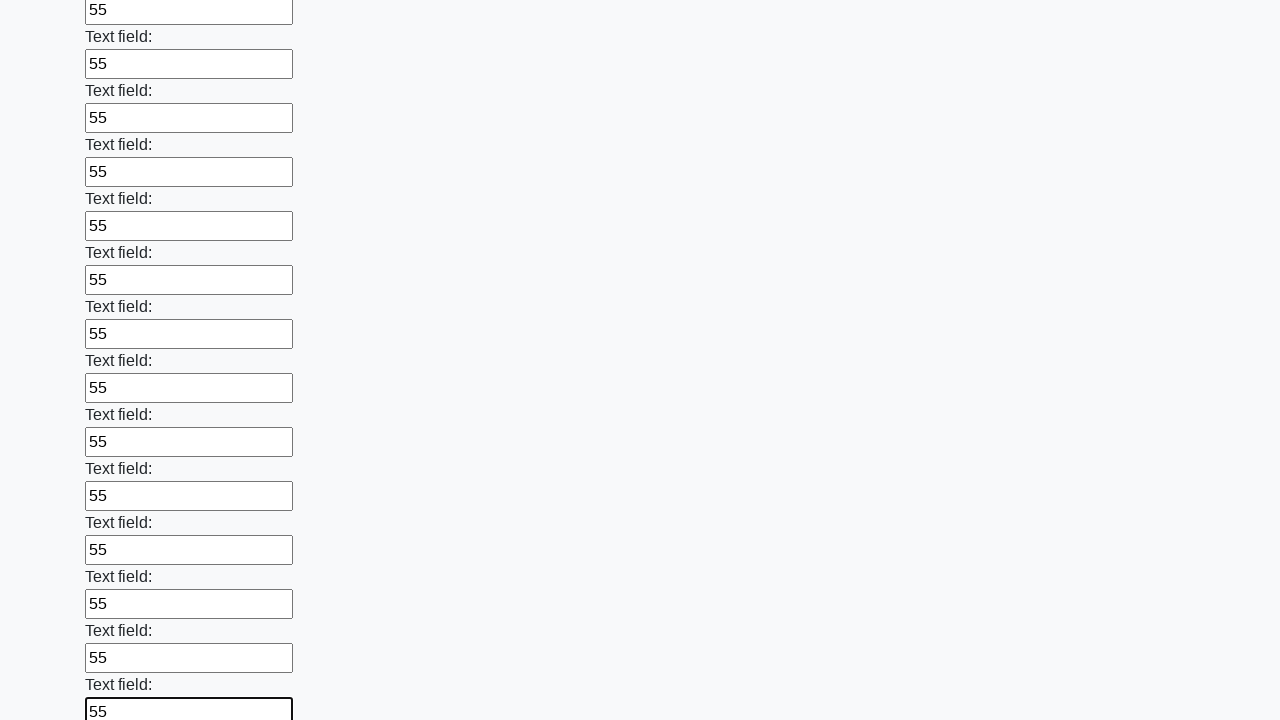

Filled text input field 80 with '55' on [type='text'] >> nth=79
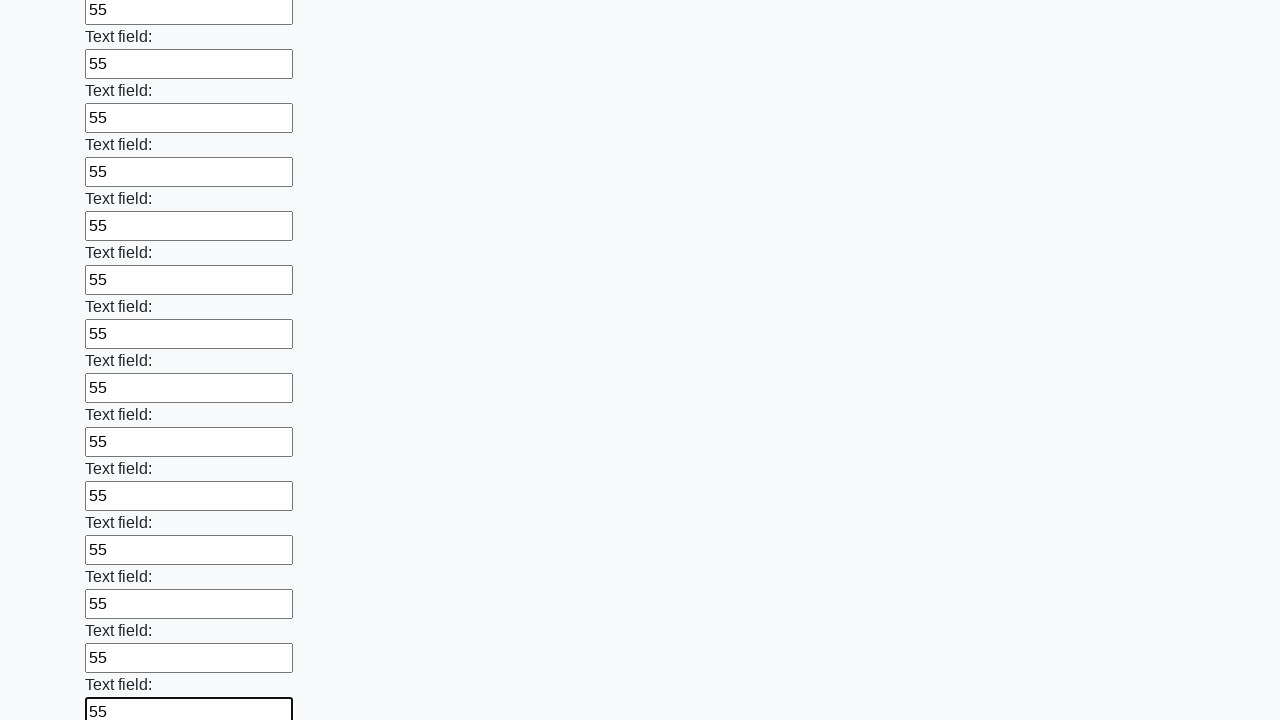

Filled text input field 81 with '55' on [type='text'] >> nth=80
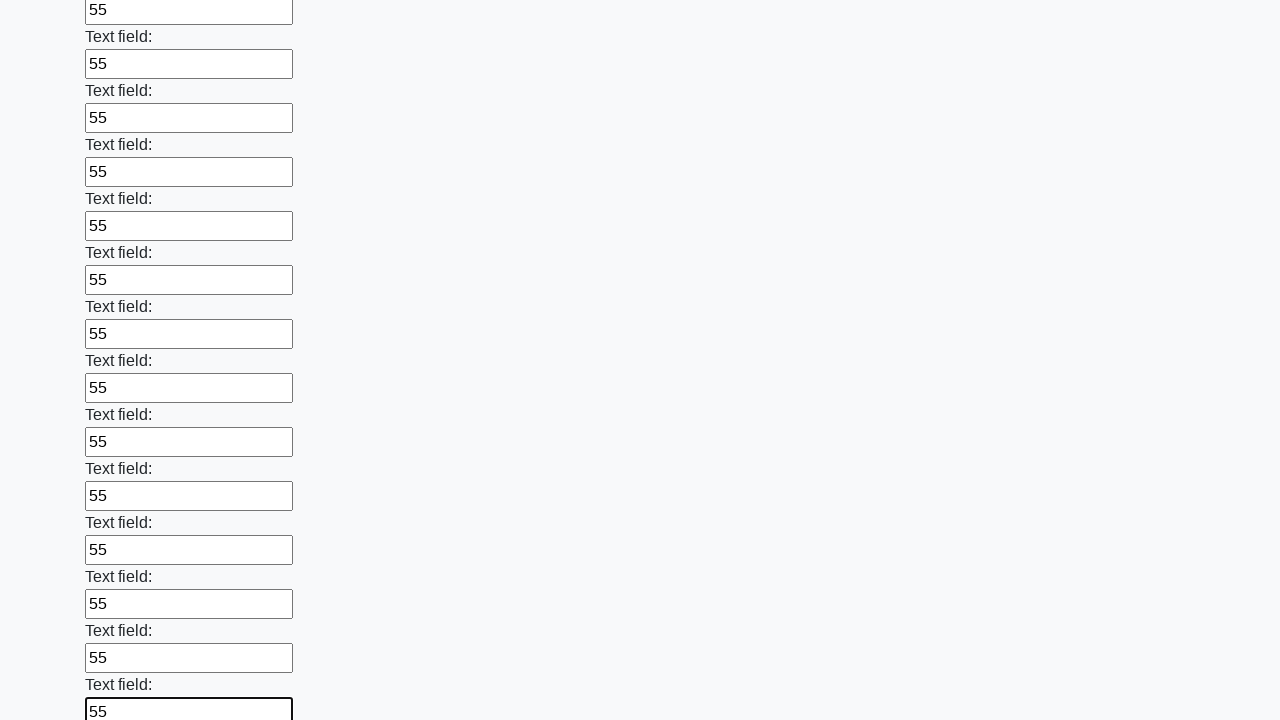

Filled text input field 82 with '55' on [type='text'] >> nth=81
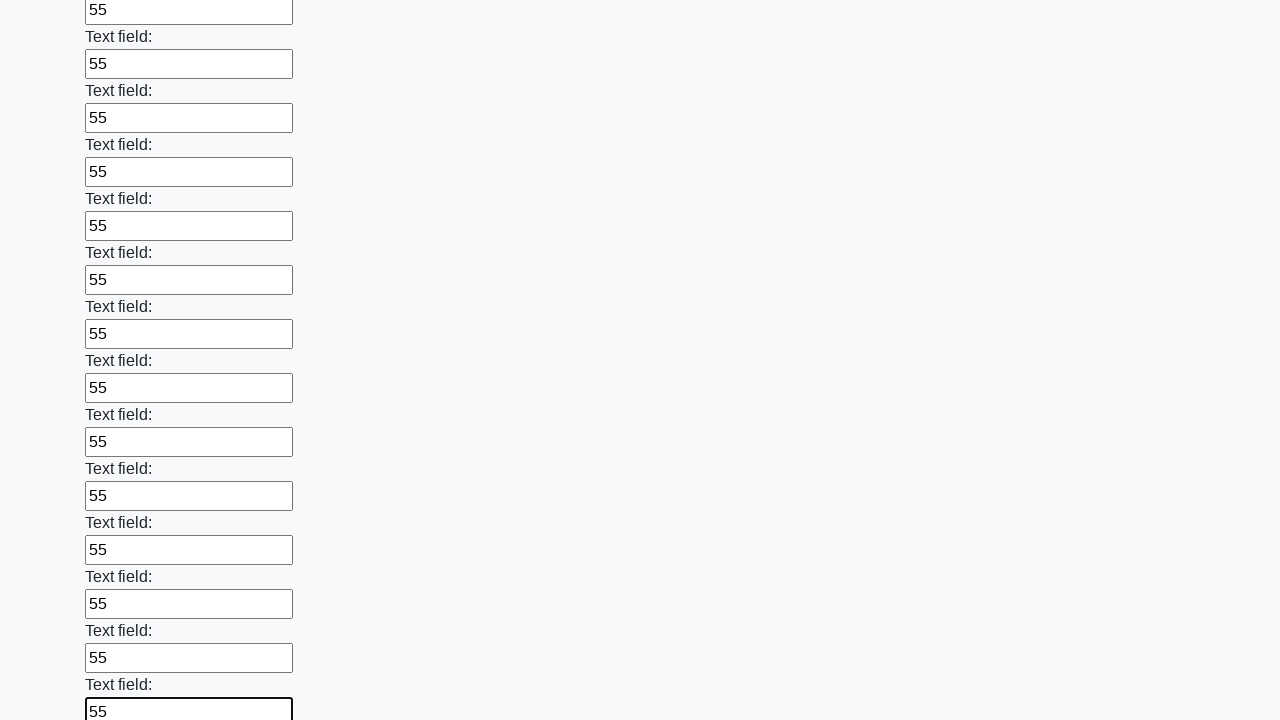

Filled text input field 83 with '55' on [type='text'] >> nth=82
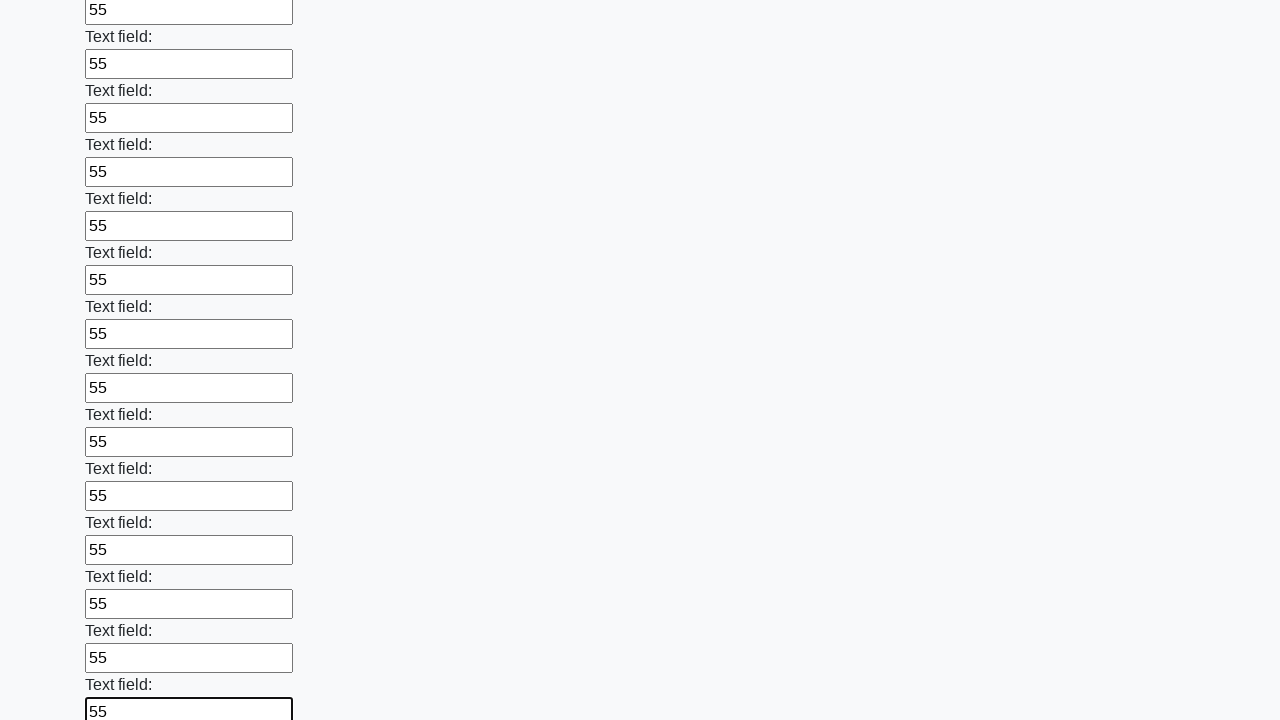

Filled text input field 84 with '55' on [type='text'] >> nth=83
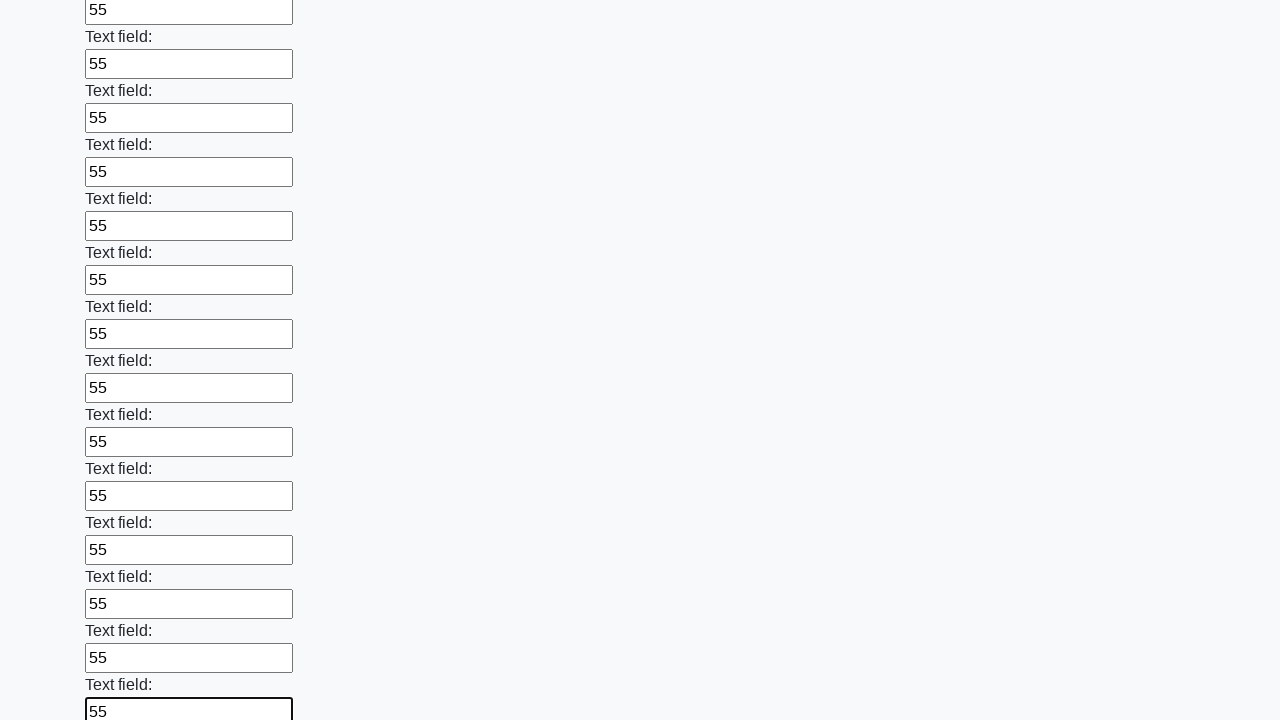

Filled text input field 85 with '55' on [type='text'] >> nth=84
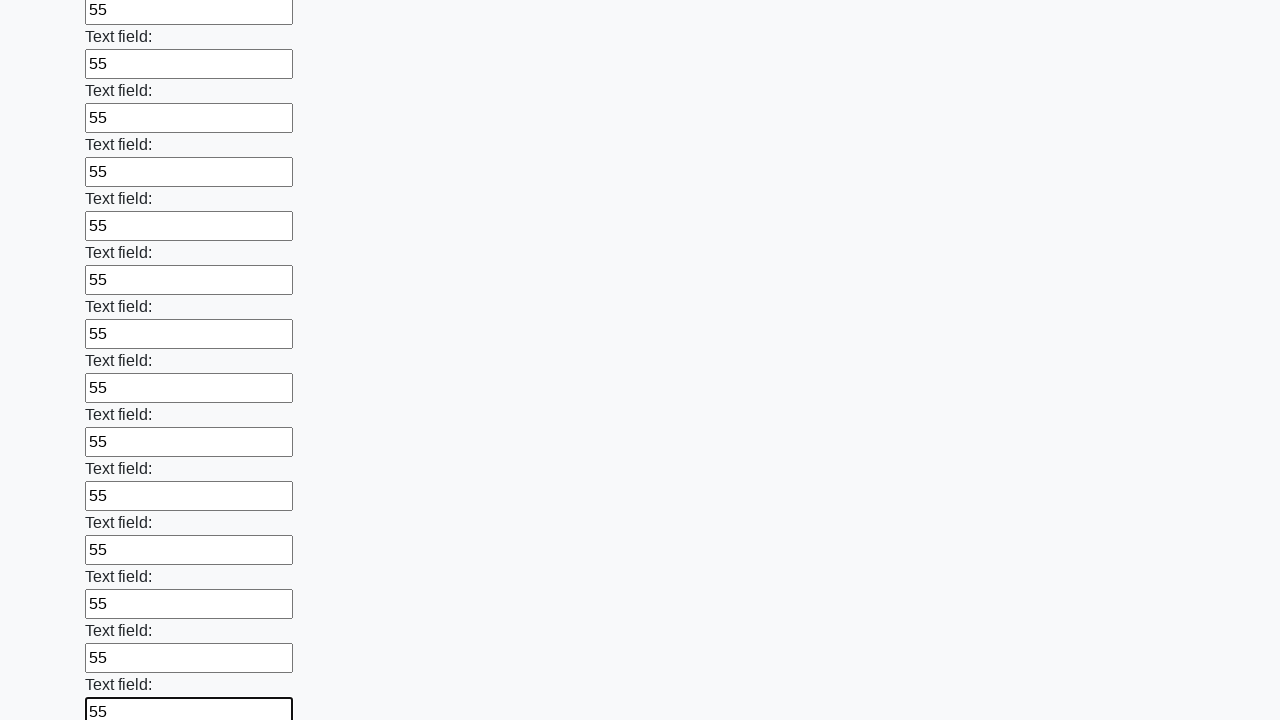

Filled text input field 86 with '55' on [type='text'] >> nth=85
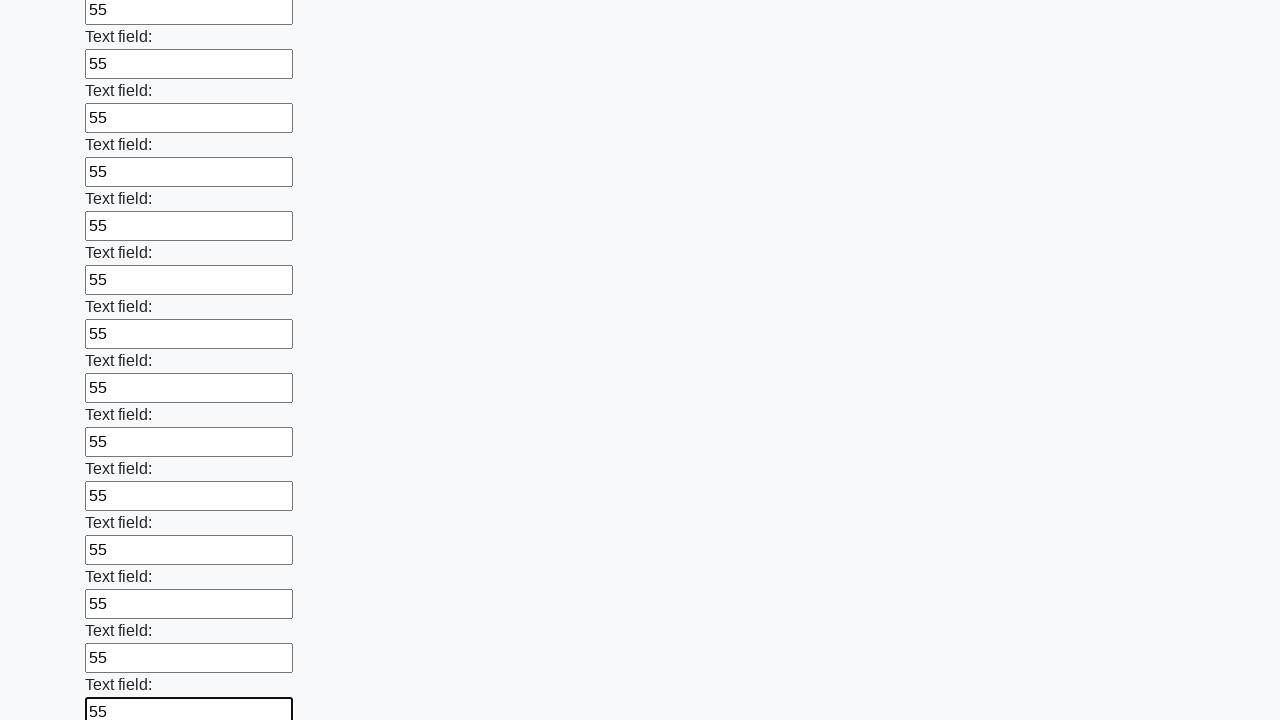

Filled text input field 87 with '55' on [type='text'] >> nth=86
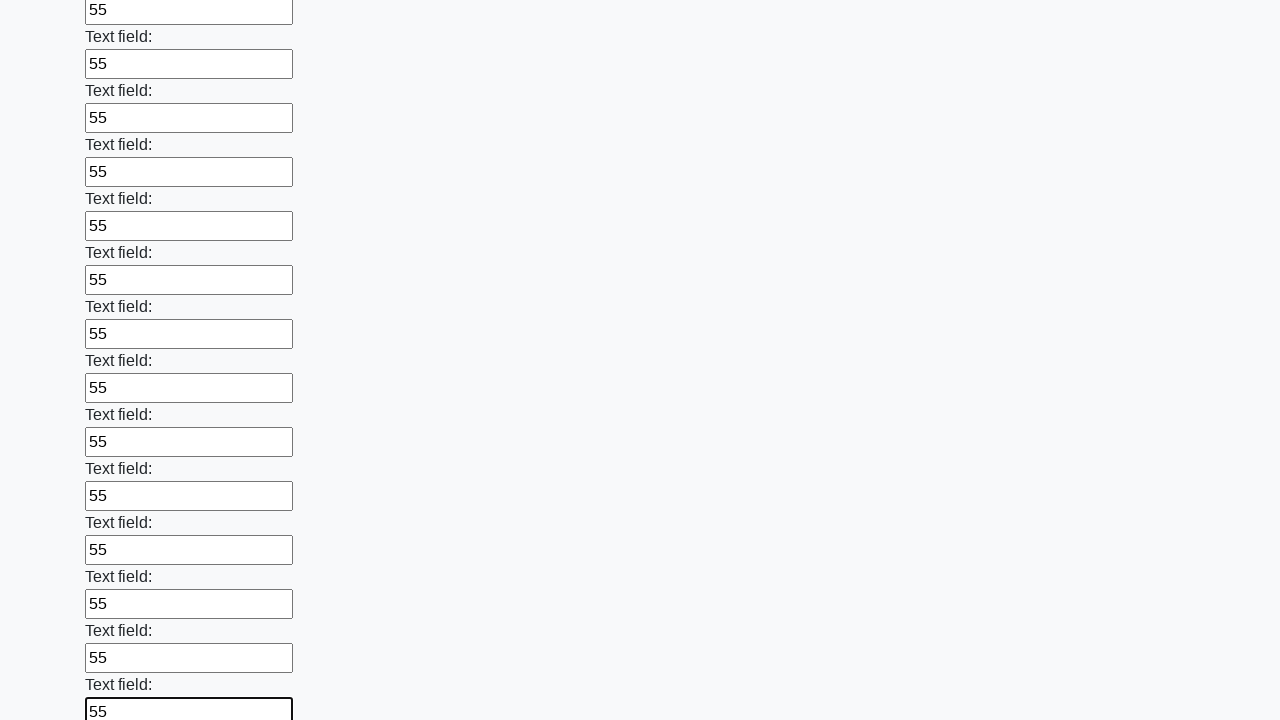

Filled text input field 88 with '55' on [type='text'] >> nth=87
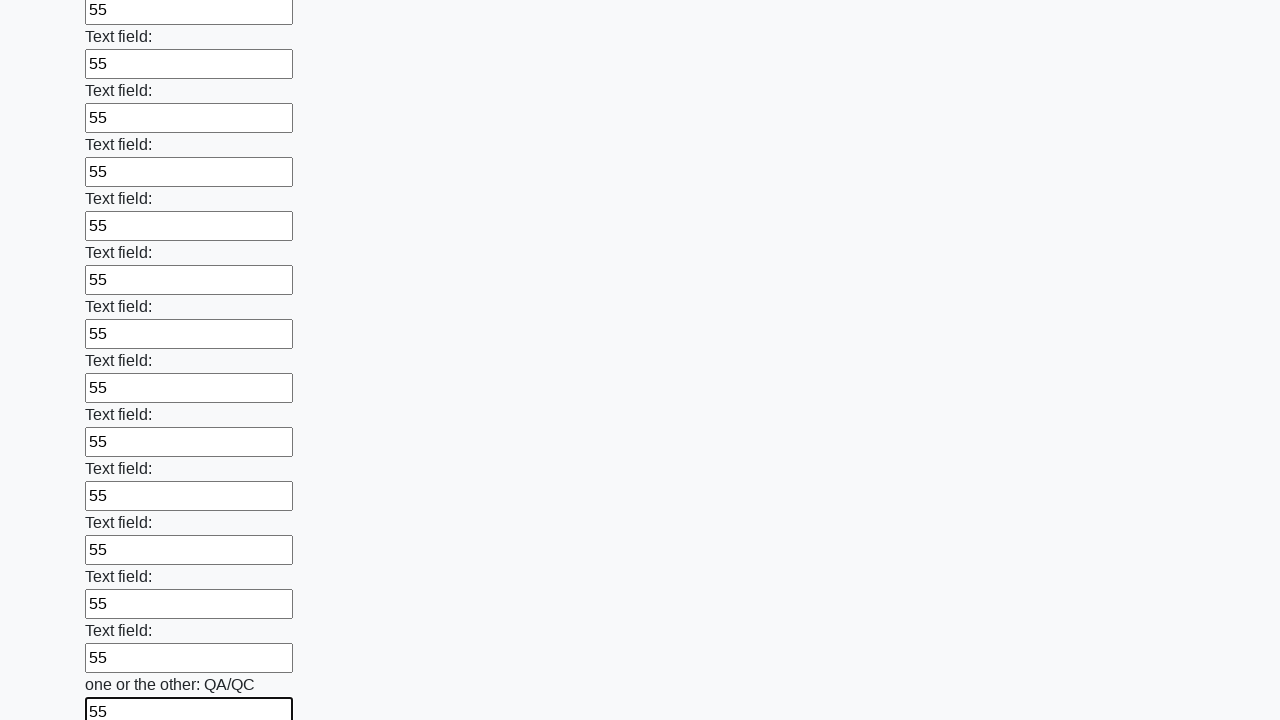

Filled text input field 89 with '55' on [type='text'] >> nth=88
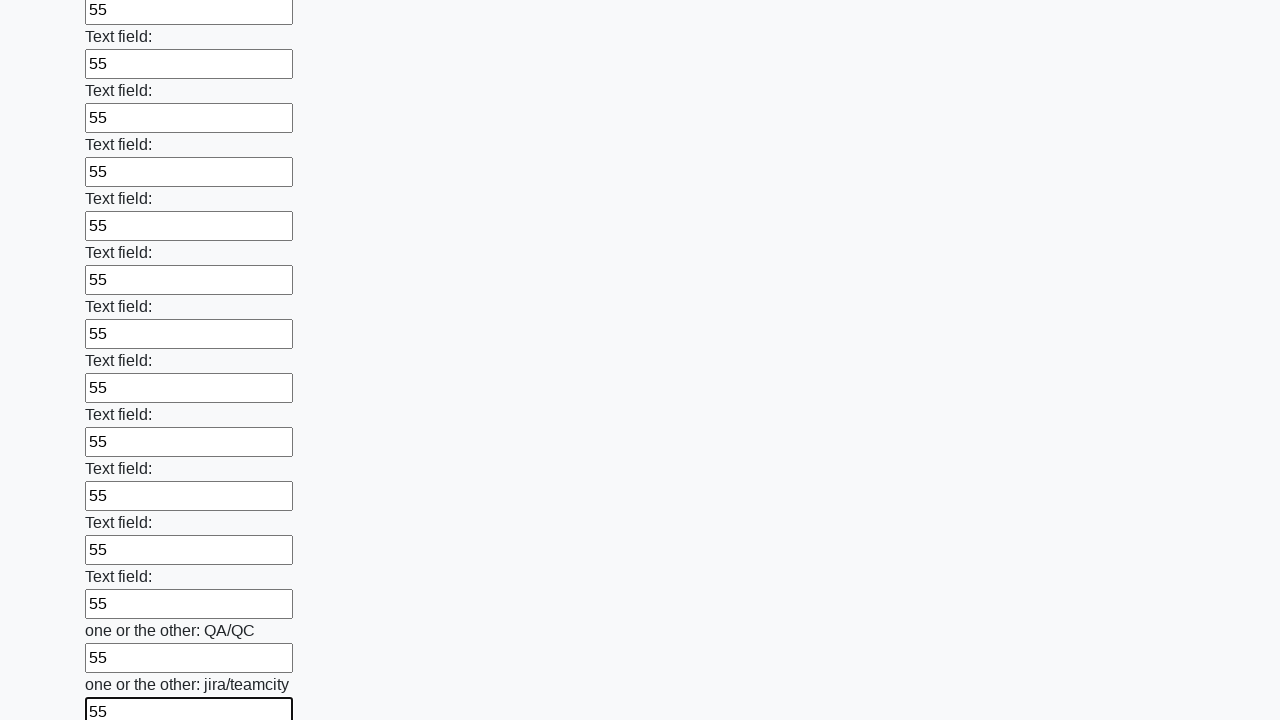

Filled text input field 90 with '55' on [type='text'] >> nth=89
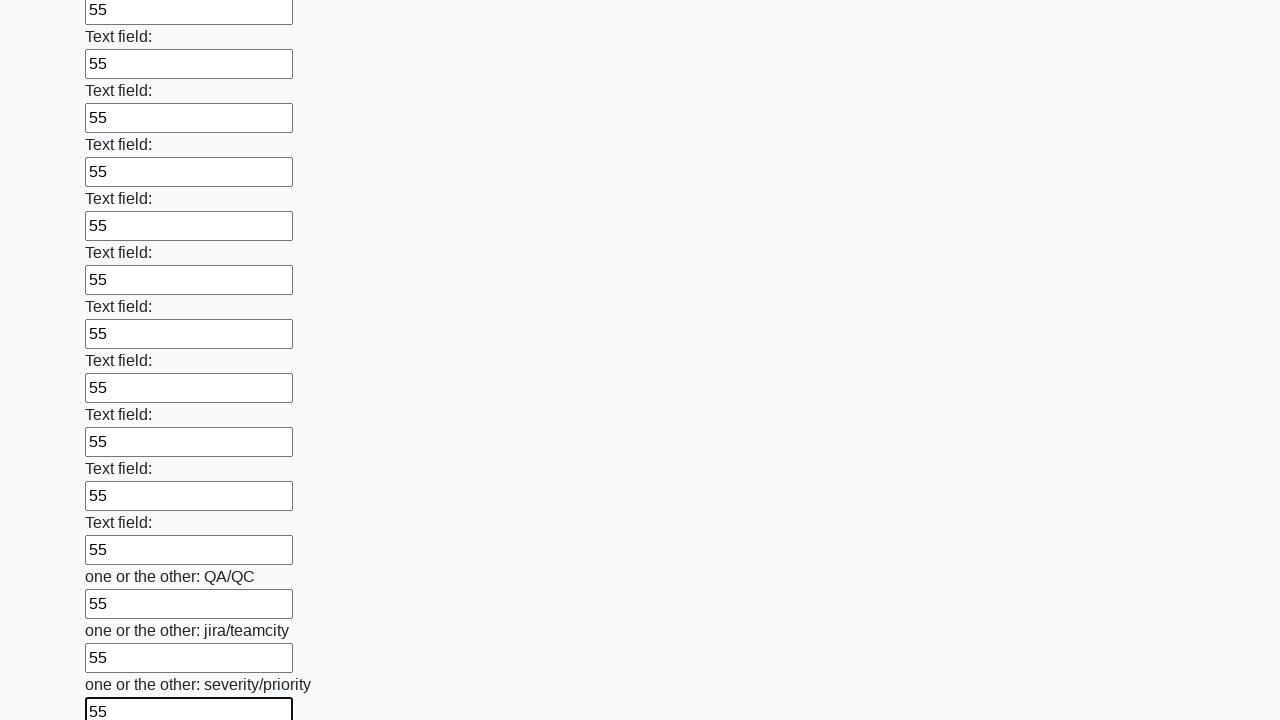

Filled text input field 91 with '55' on [type='text'] >> nth=90
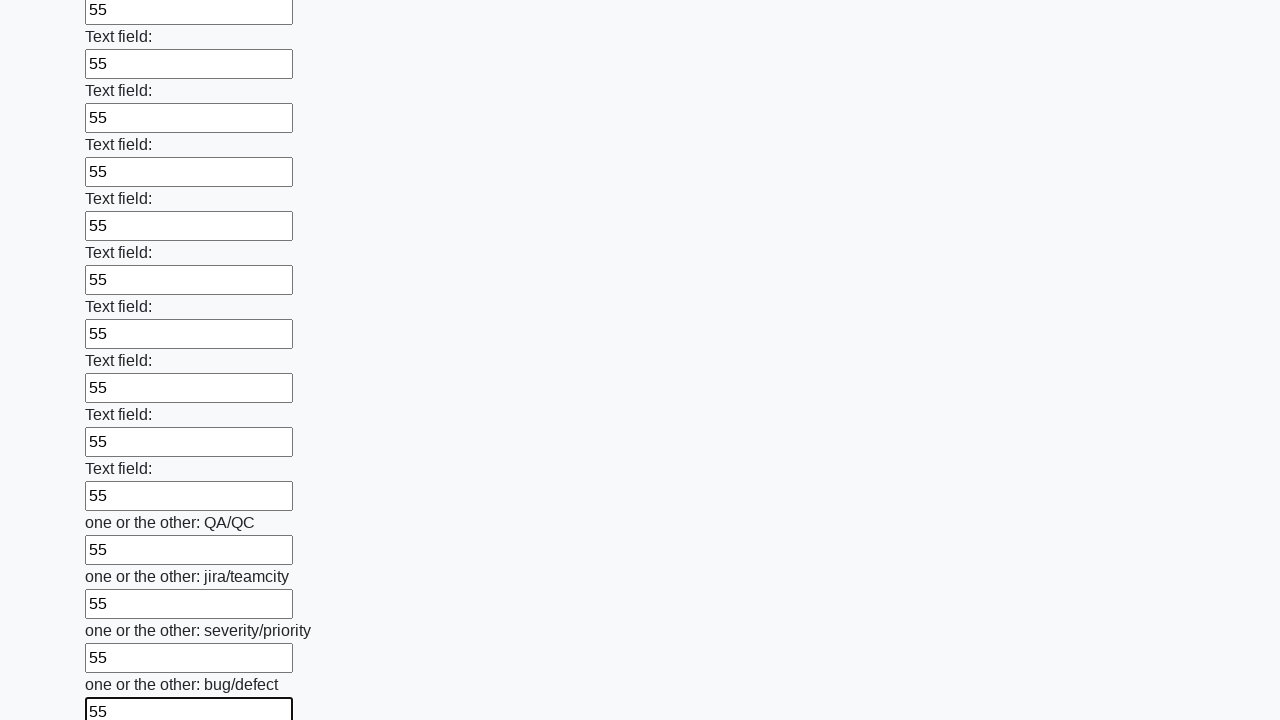

Filled text input field 92 with '55' on [type='text'] >> nth=91
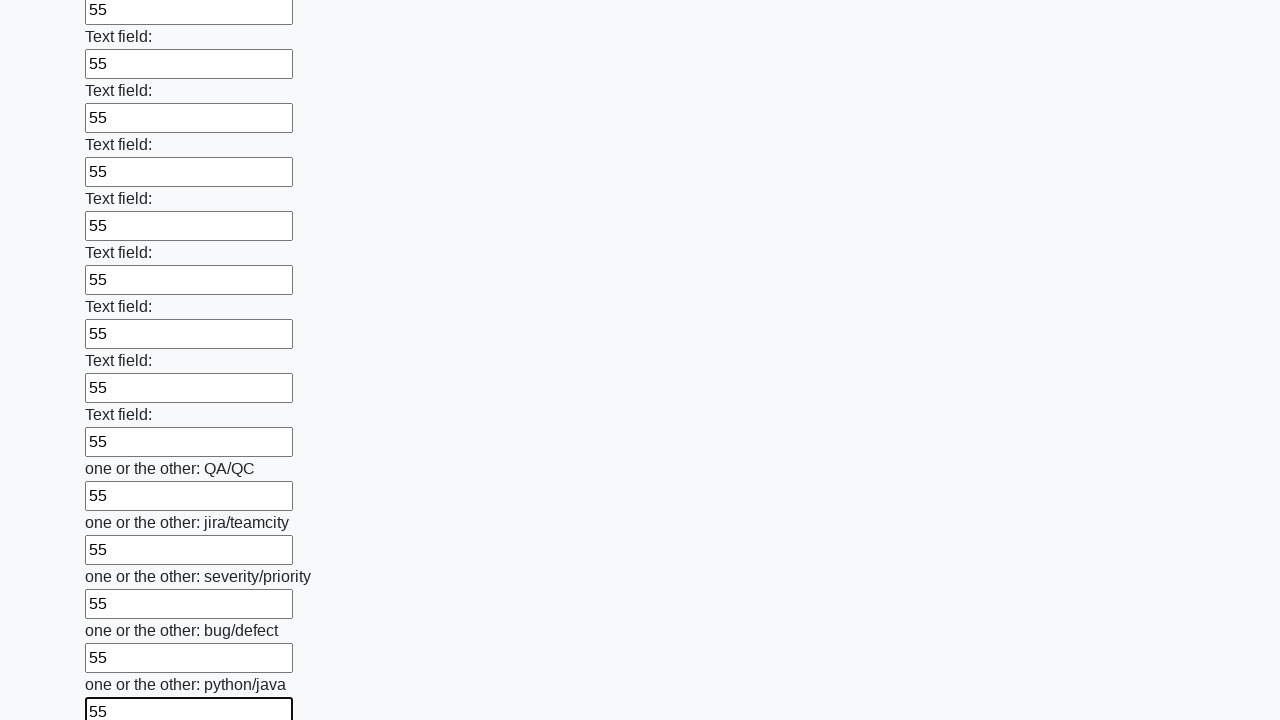

Filled text input field 93 with '55' on [type='text'] >> nth=92
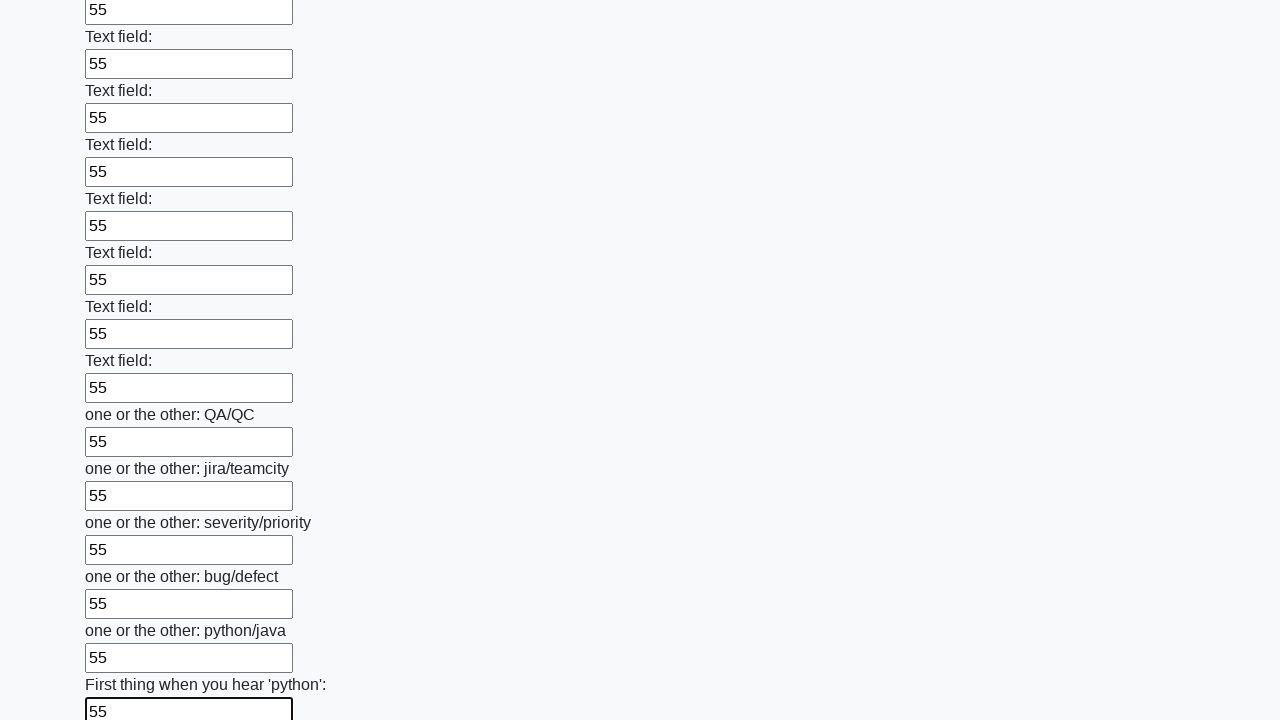

Filled text input field 94 with '55' on [type='text'] >> nth=93
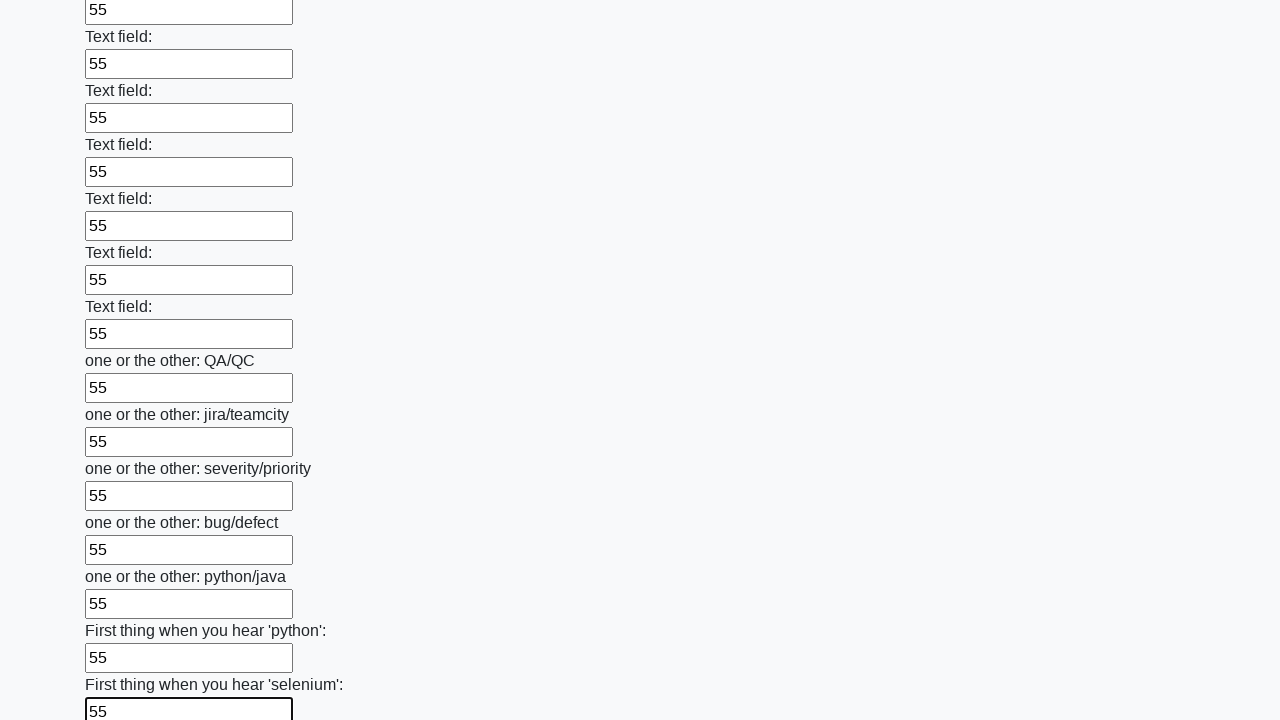

Filled text input field 95 with '55' on [type='text'] >> nth=94
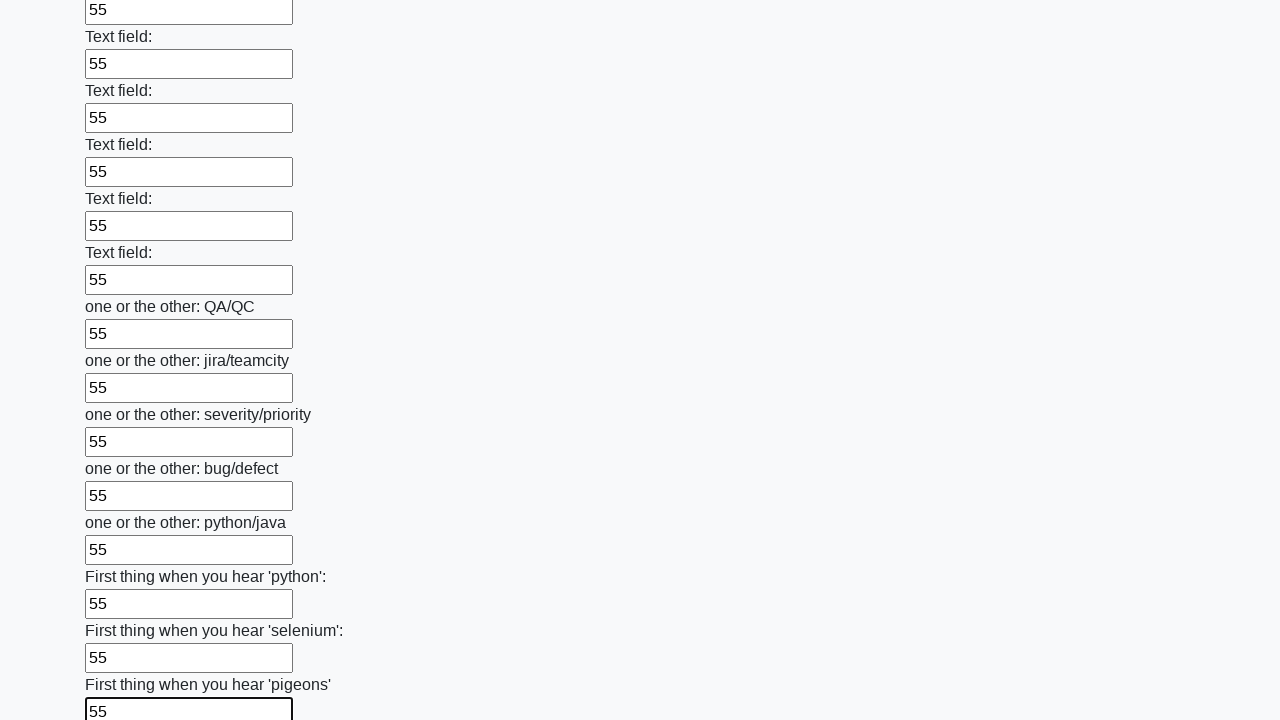

Filled text input field 96 with '55' on [type='text'] >> nth=95
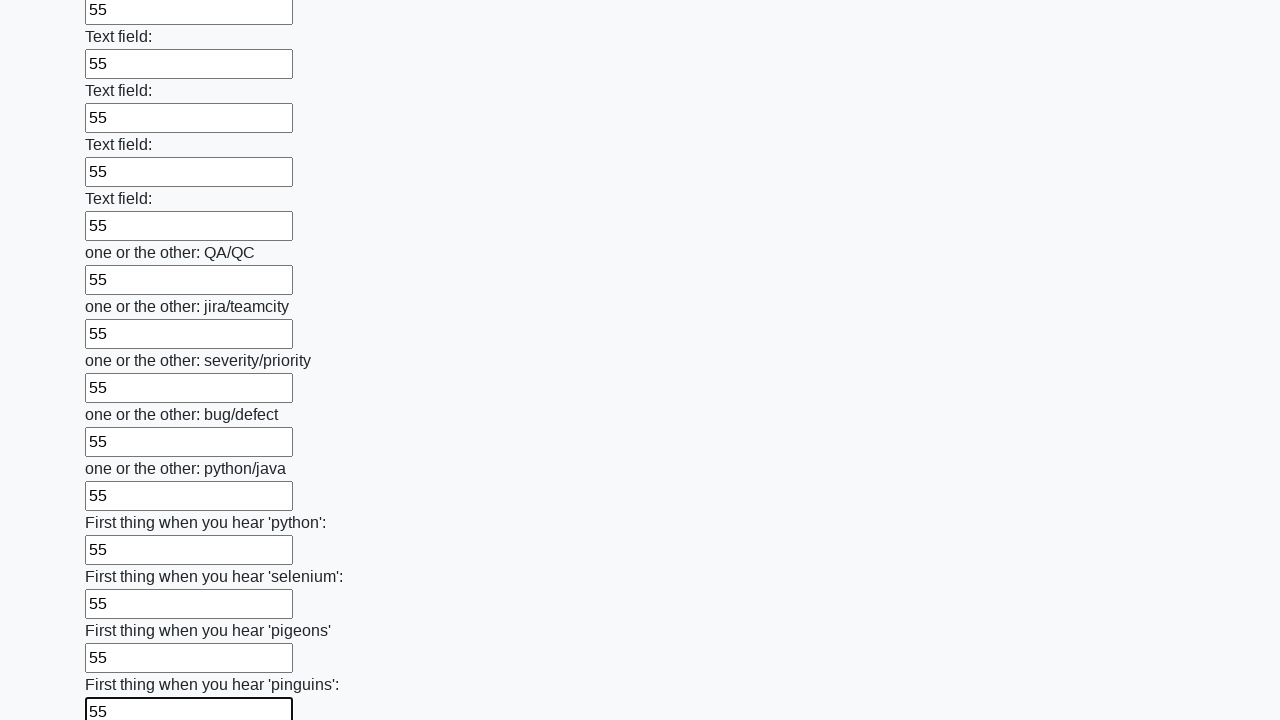

Filled text input field 97 with '55' on [type='text'] >> nth=96
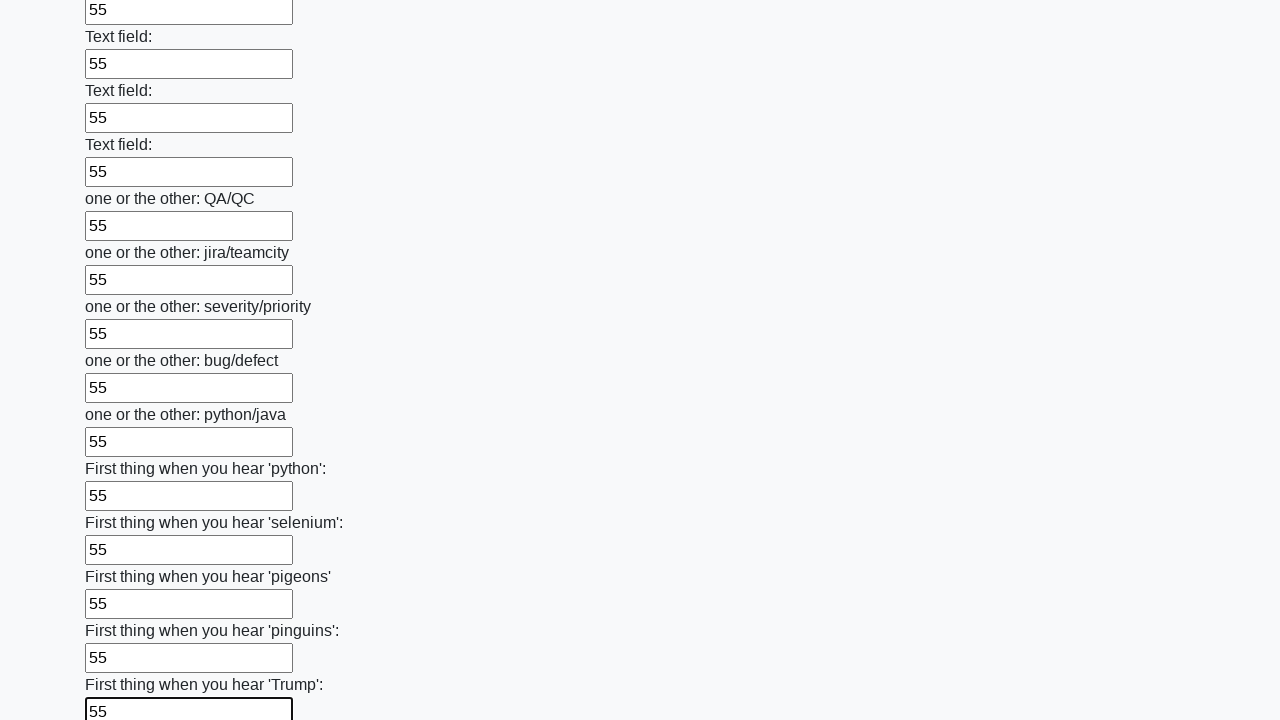

Filled text input field 98 with '55' on [type='text'] >> nth=97
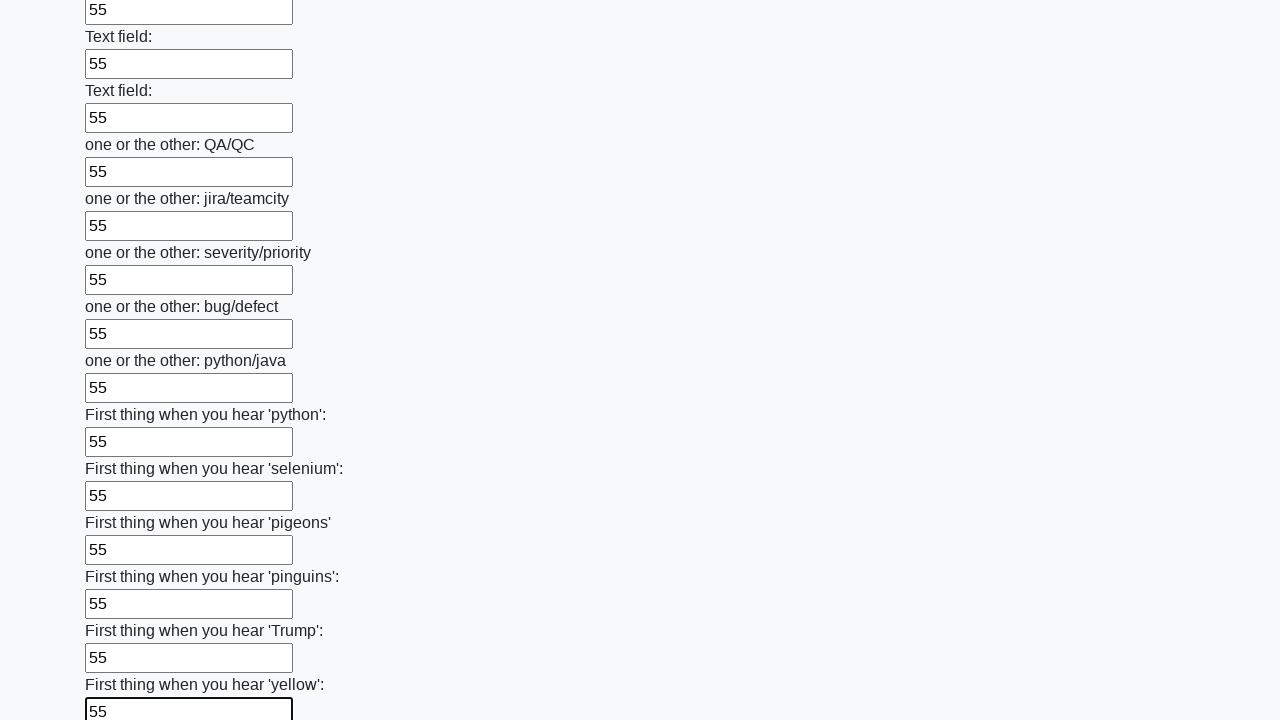

Filled text input field 99 with '55' on [type='text'] >> nth=98
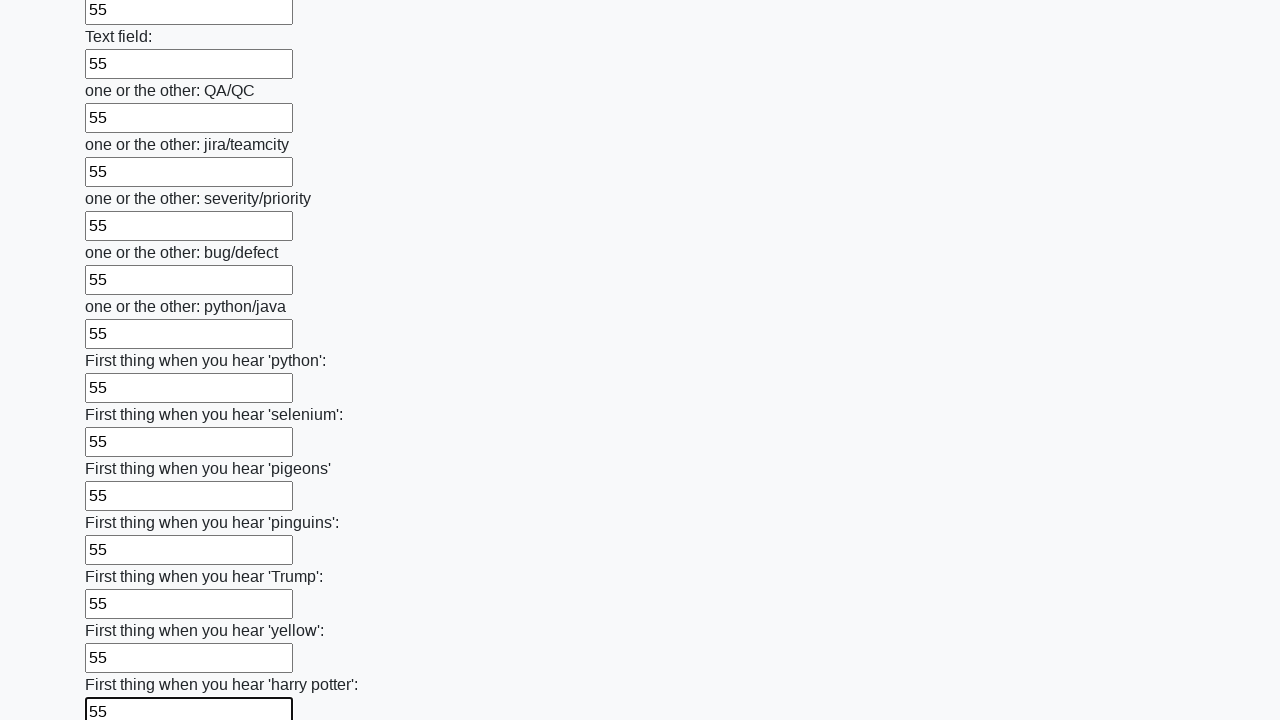

Filled text input field 100 with '55' on [type='text'] >> nth=99
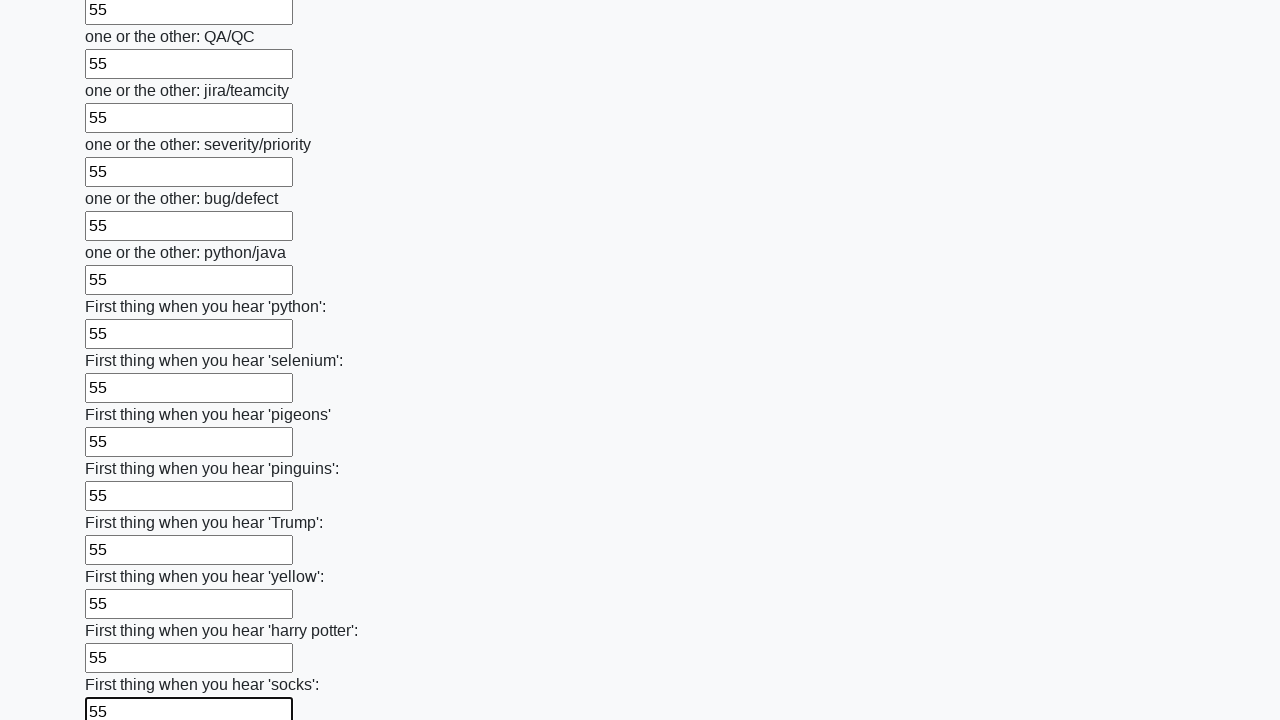

Filled first text input field with 'Ivan' on [type='text'] >> nth=0
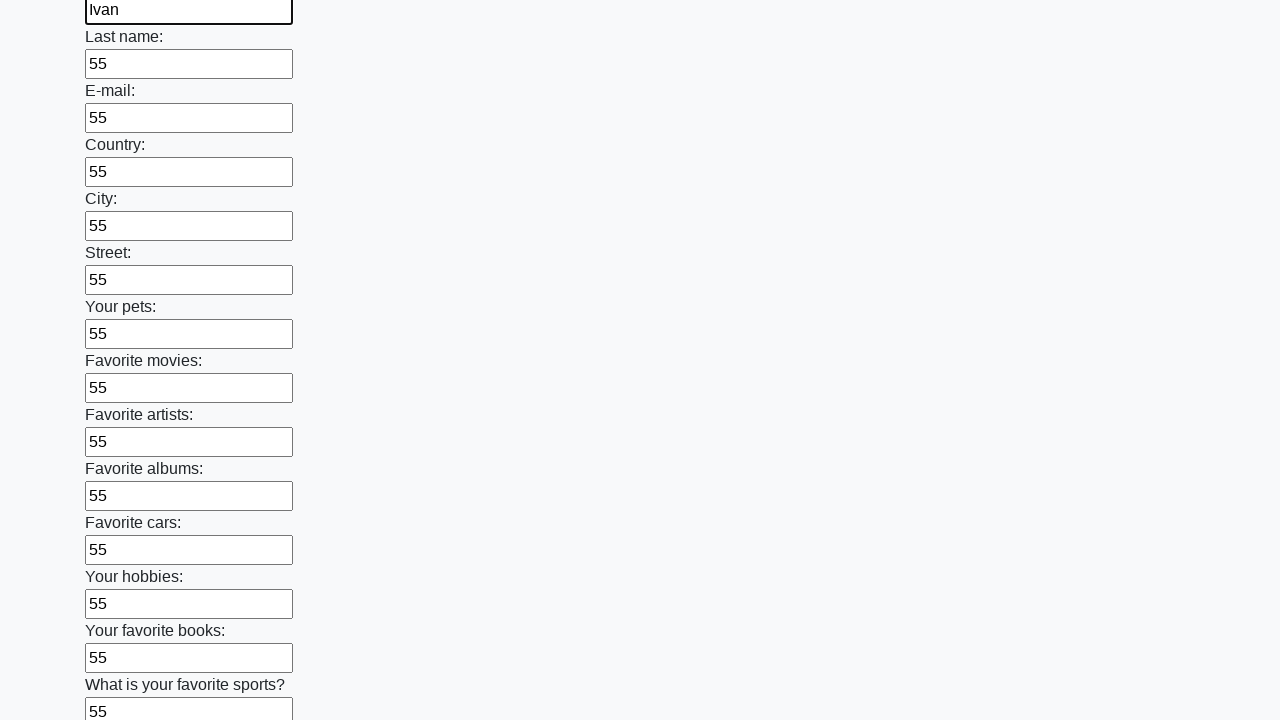

Clicked the submit button to submit the form at (123, 611) on button.btn
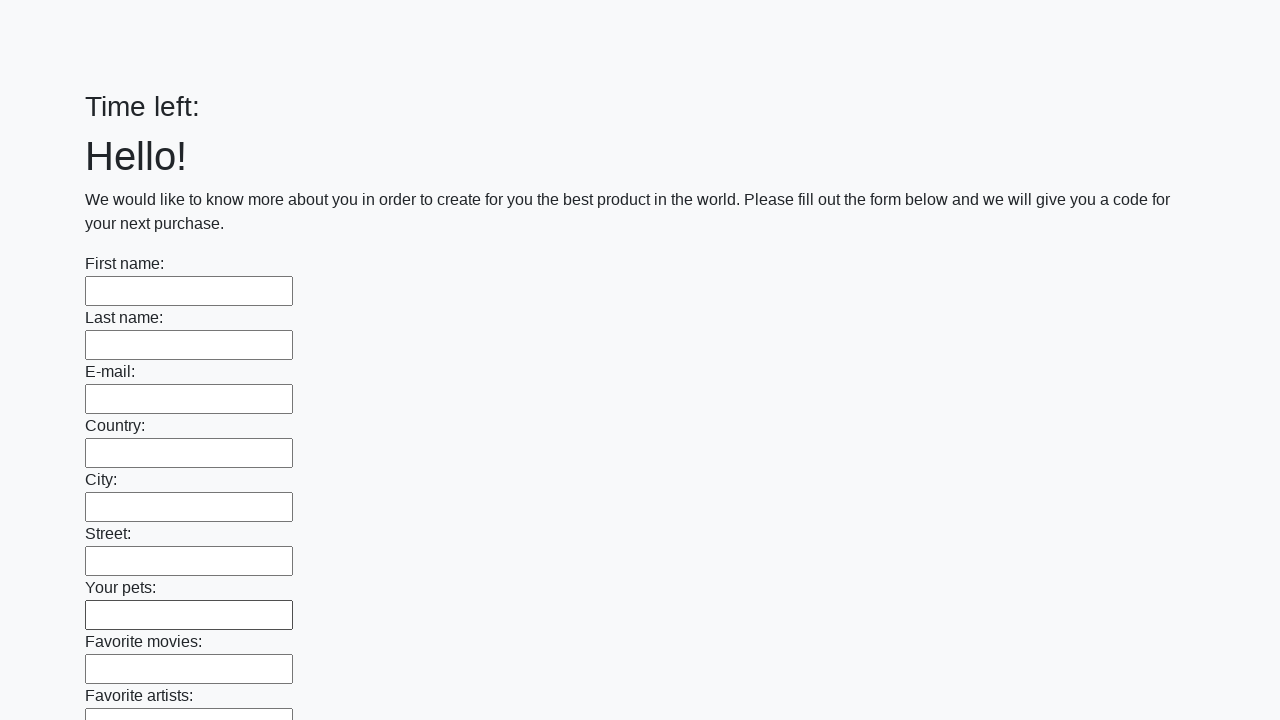

Waited for form submission to complete
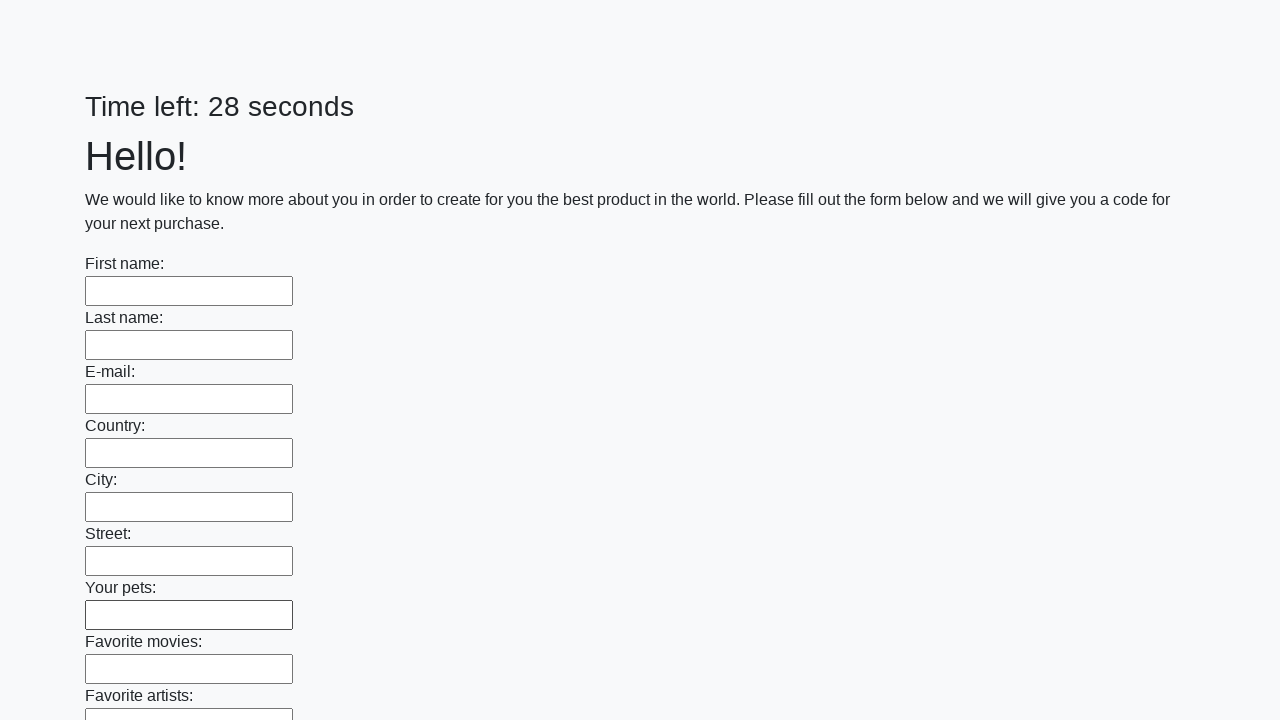

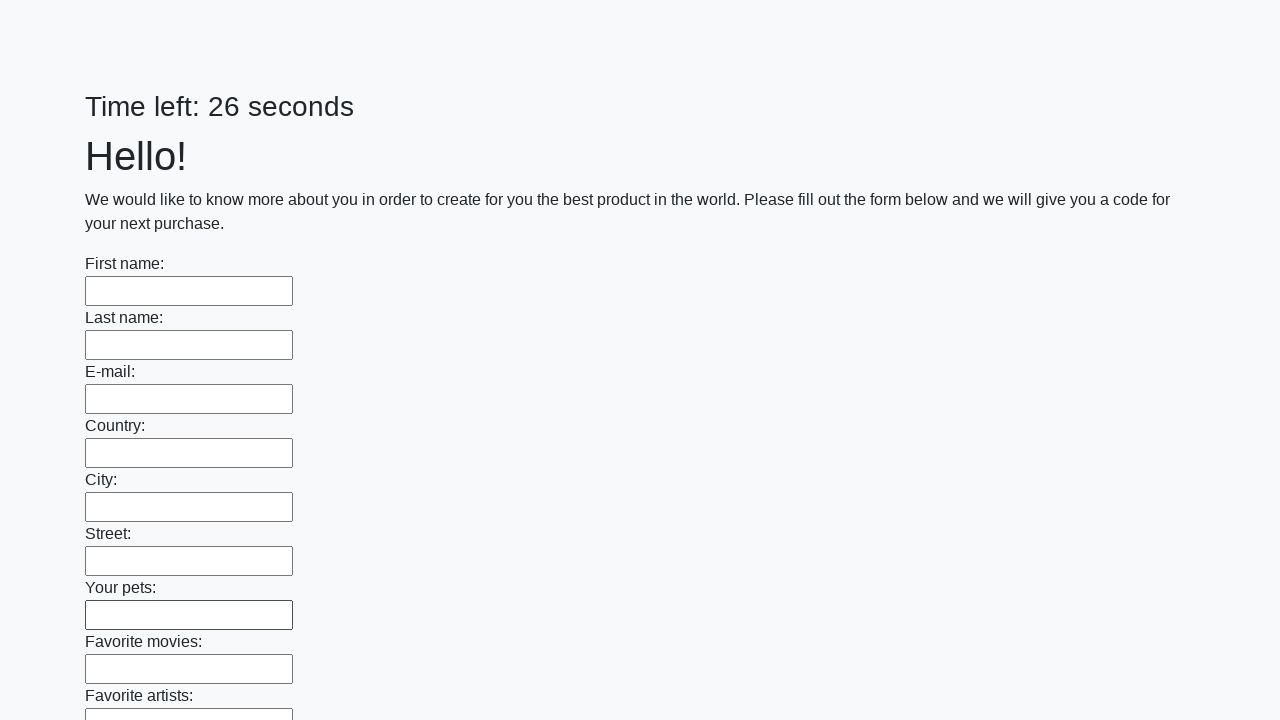